Tests the Add Element button by clicking it 100 times to add 100 delete buttons to the page

Starting URL: http://the-internet.herokuapp.com/add_remove_elements/

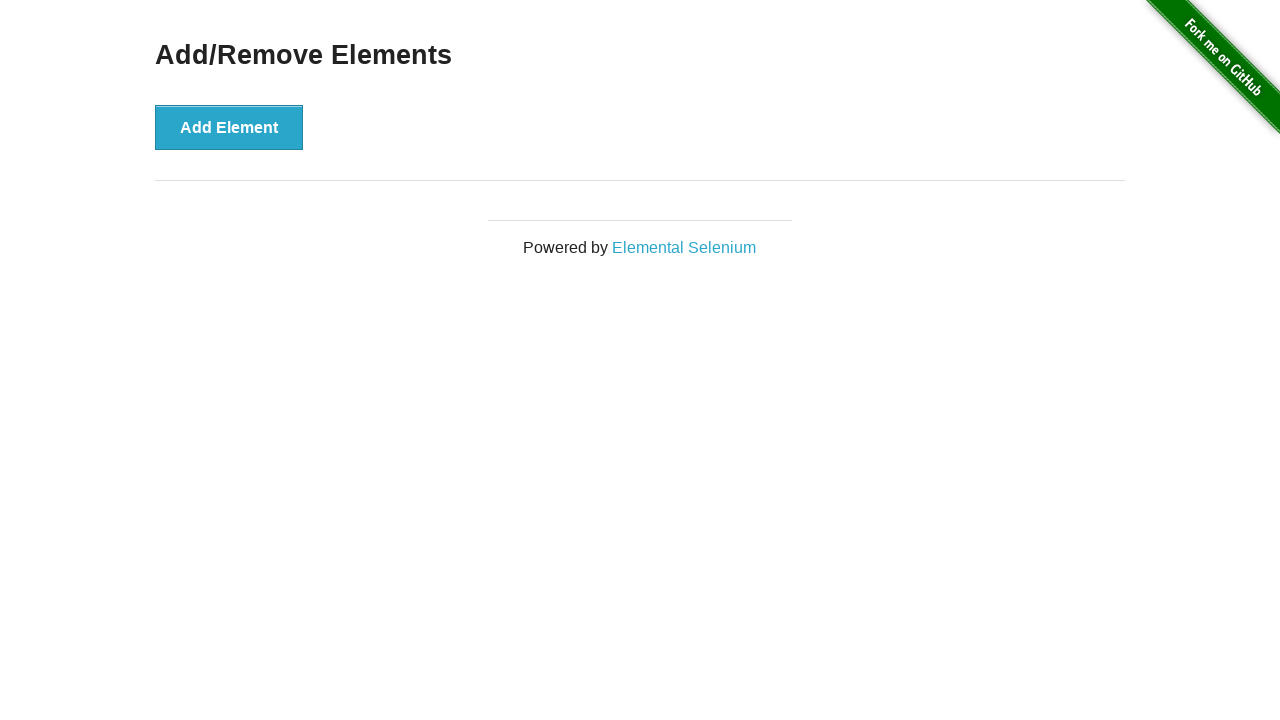

Clicked 'Add Element' button (iteration 1/100) at (229, 127) on button:text('Add Element')
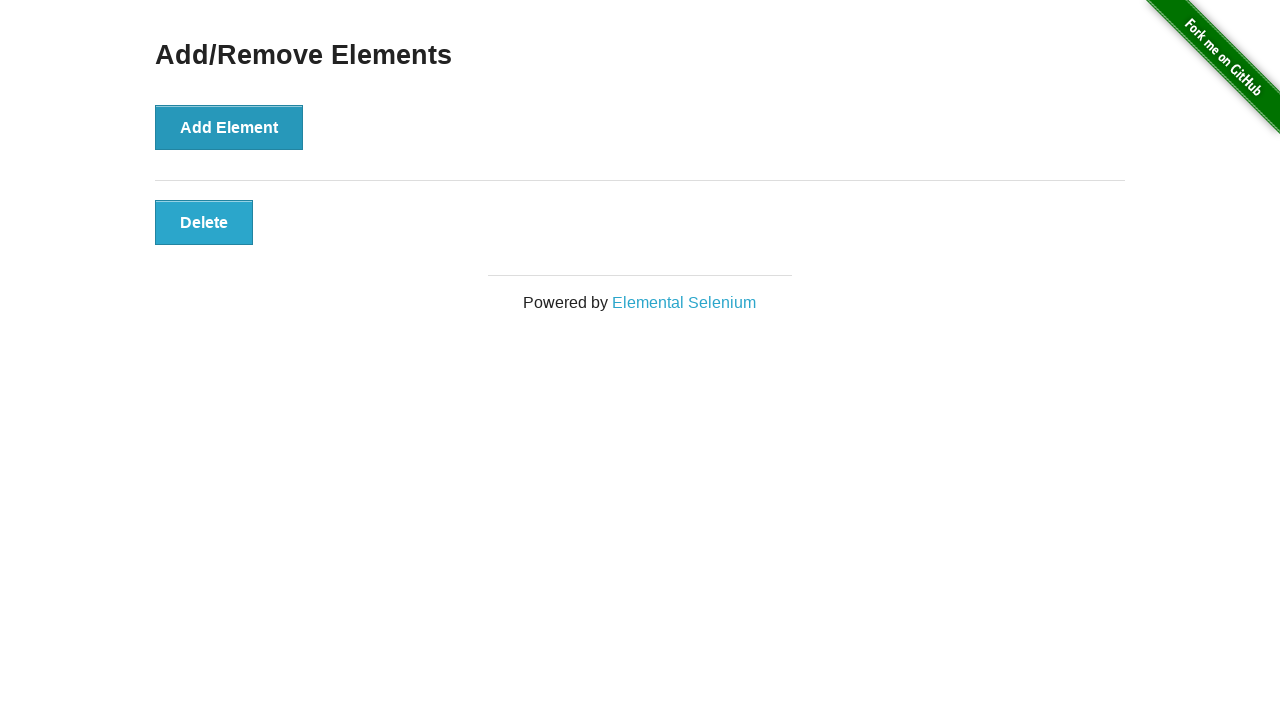

Clicked 'Add Element' button (iteration 2/100) at (229, 127) on button:text('Add Element')
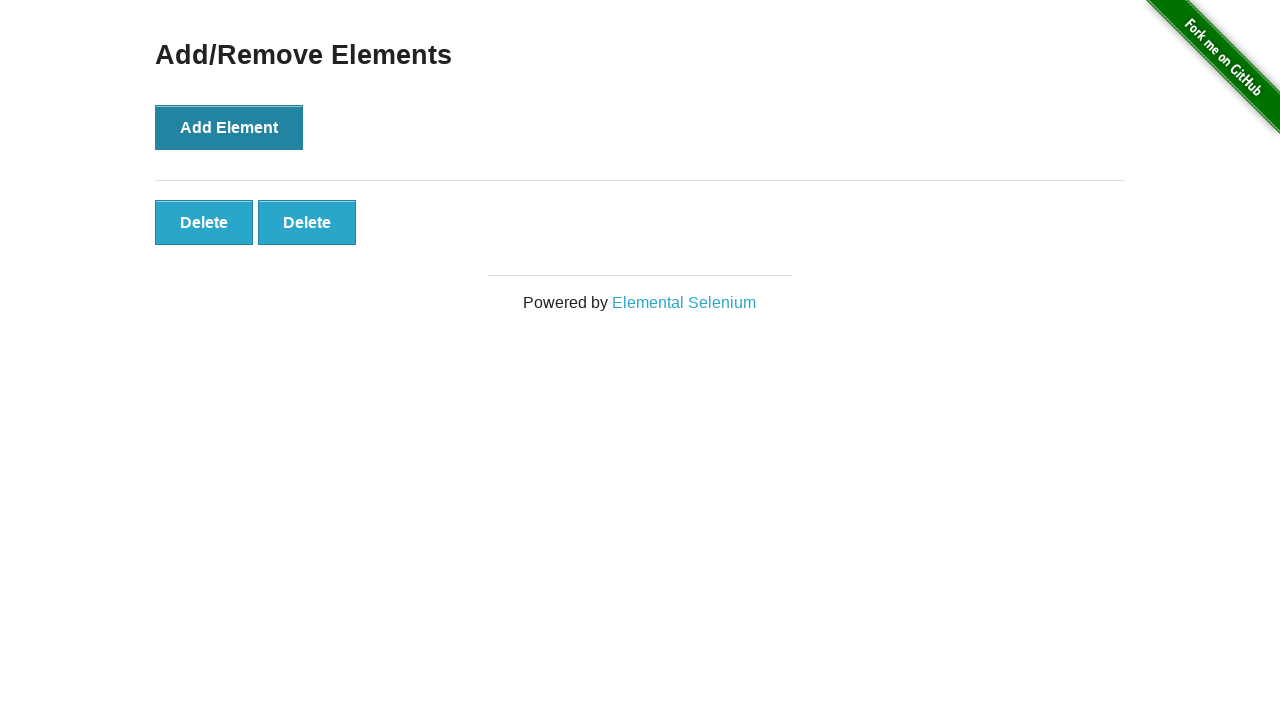

Clicked 'Add Element' button (iteration 3/100) at (229, 127) on button:text('Add Element')
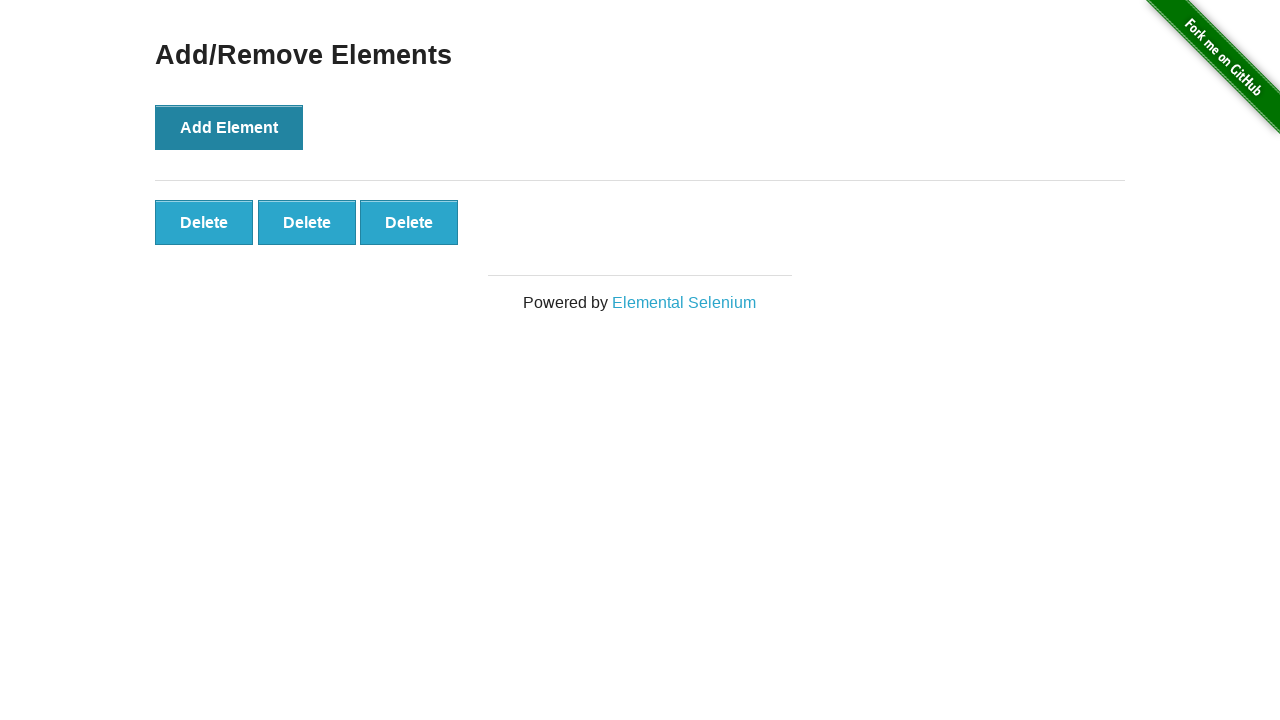

Clicked 'Add Element' button (iteration 4/100) at (229, 127) on button:text('Add Element')
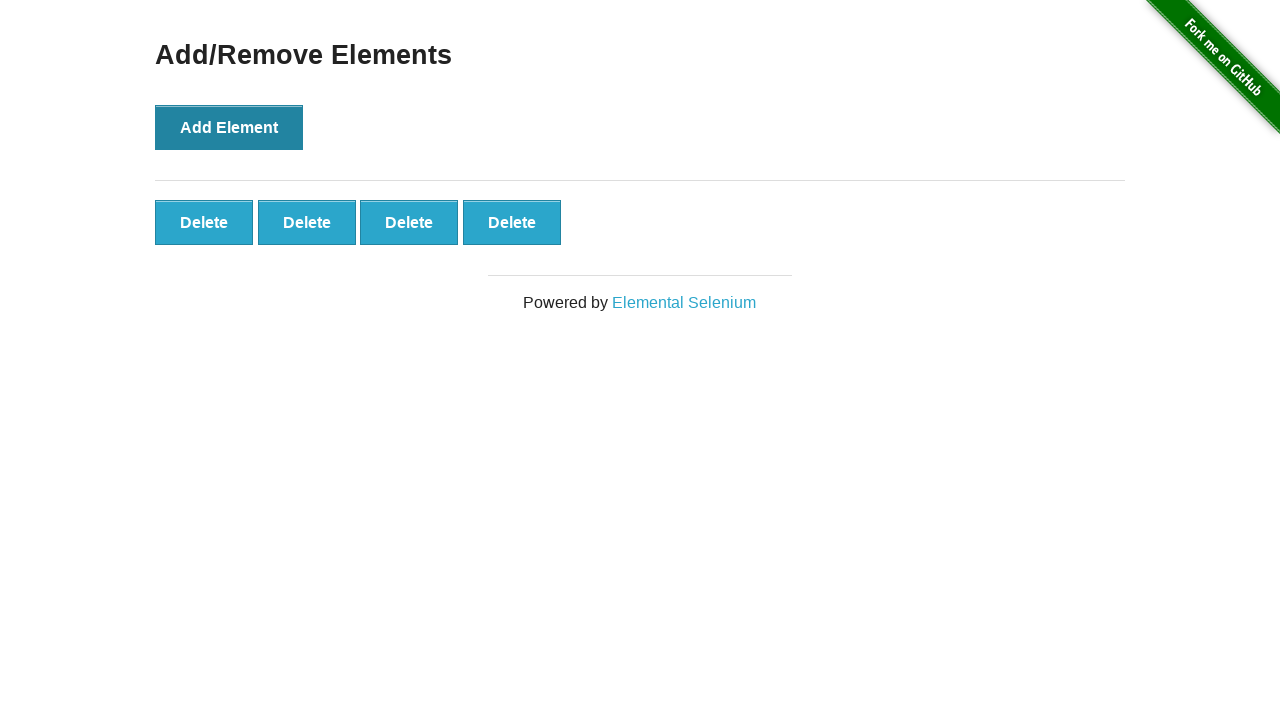

Clicked 'Add Element' button (iteration 5/100) at (229, 127) on button:text('Add Element')
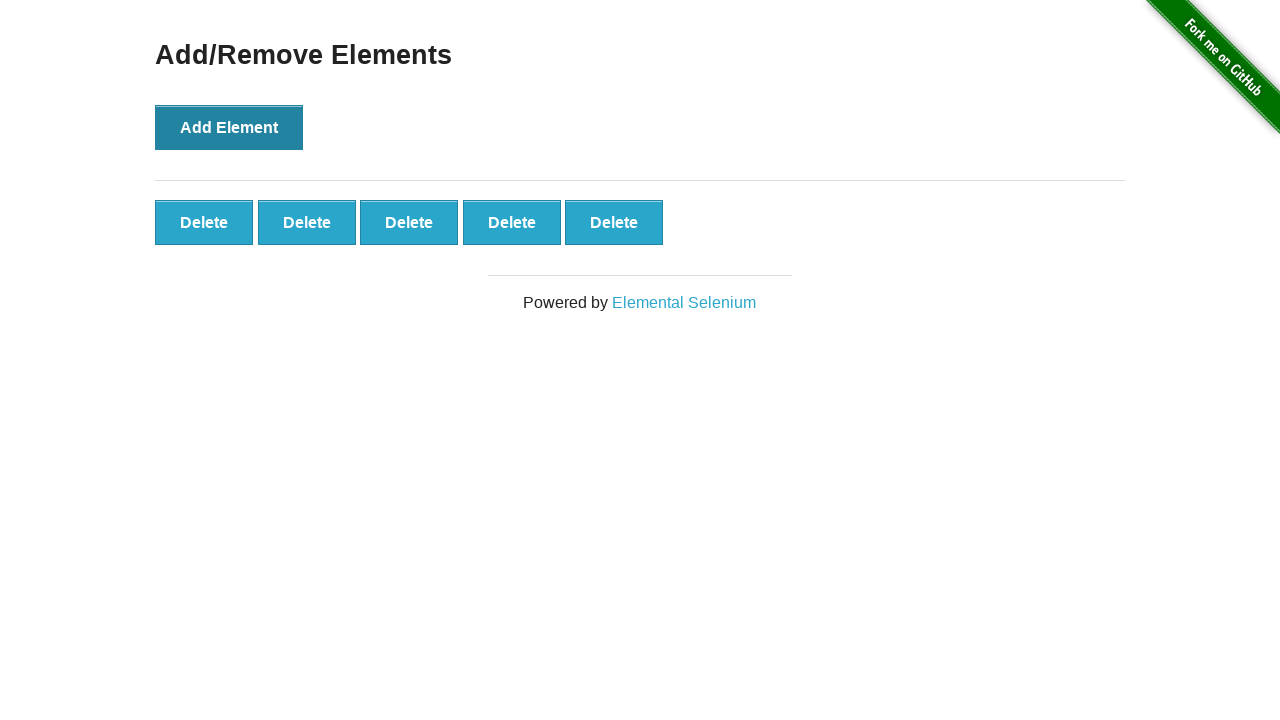

Clicked 'Add Element' button (iteration 6/100) at (229, 127) on button:text('Add Element')
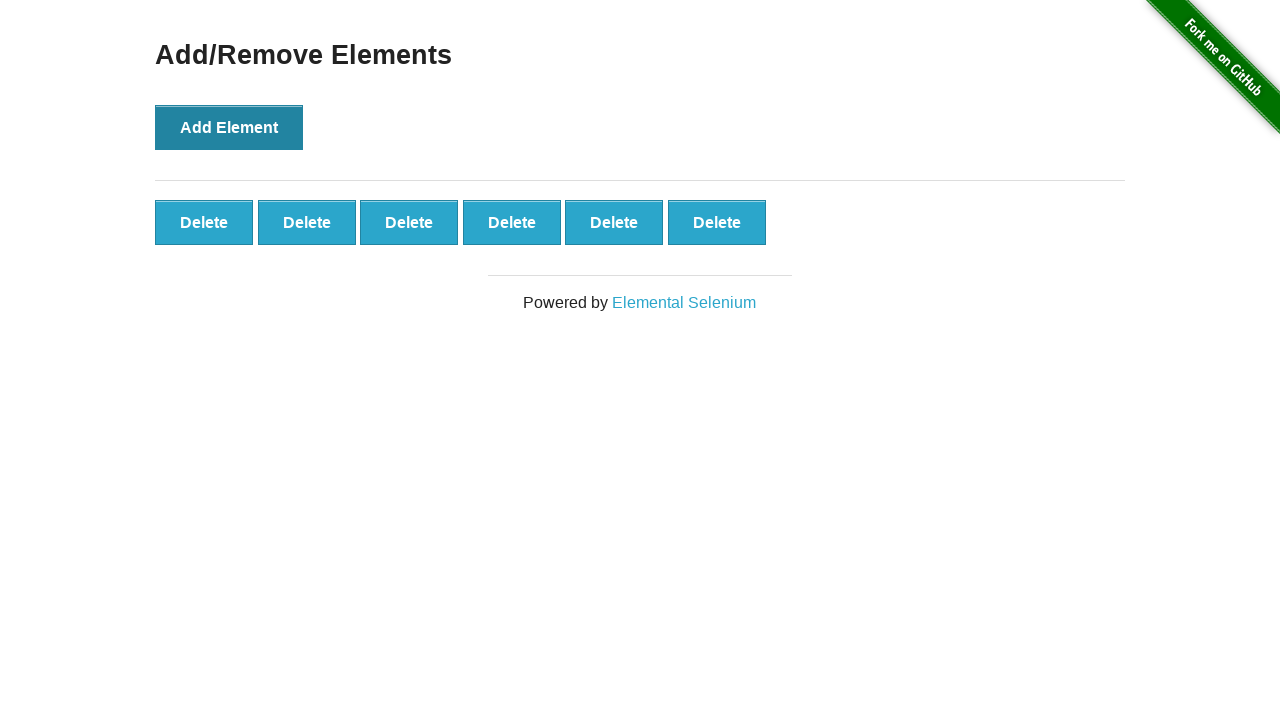

Clicked 'Add Element' button (iteration 7/100) at (229, 127) on button:text('Add Element')
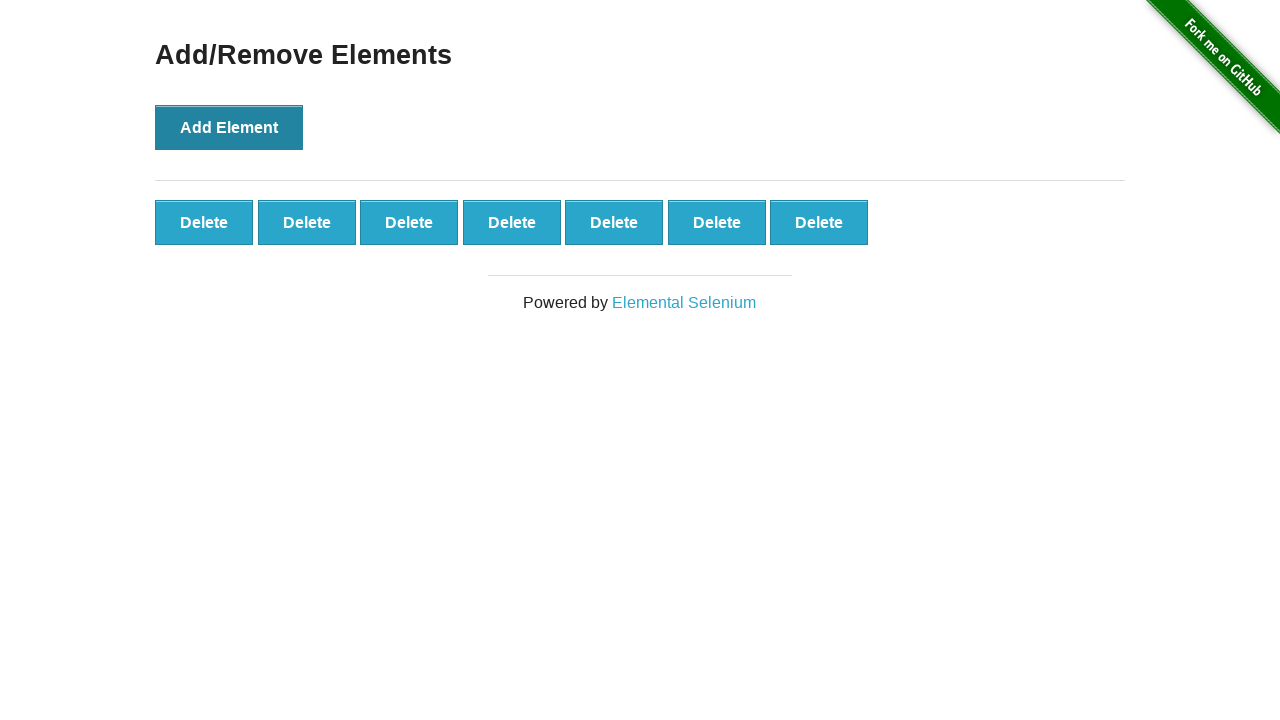

Clicked 'Add Element' button (iteration 8/100) at (229, 127) on button:text('Add Element')
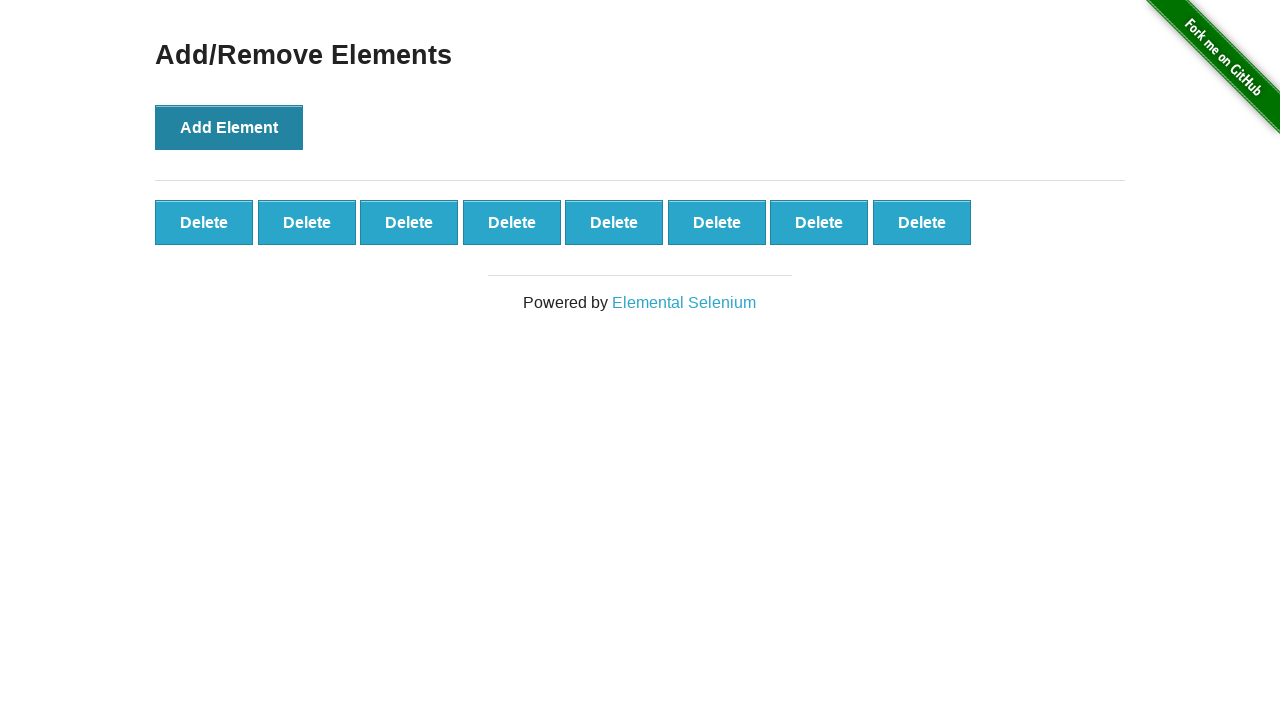

Clicked 'Add Element' button (iteration 9/100) at (229, 127) on button:text('Add Element')
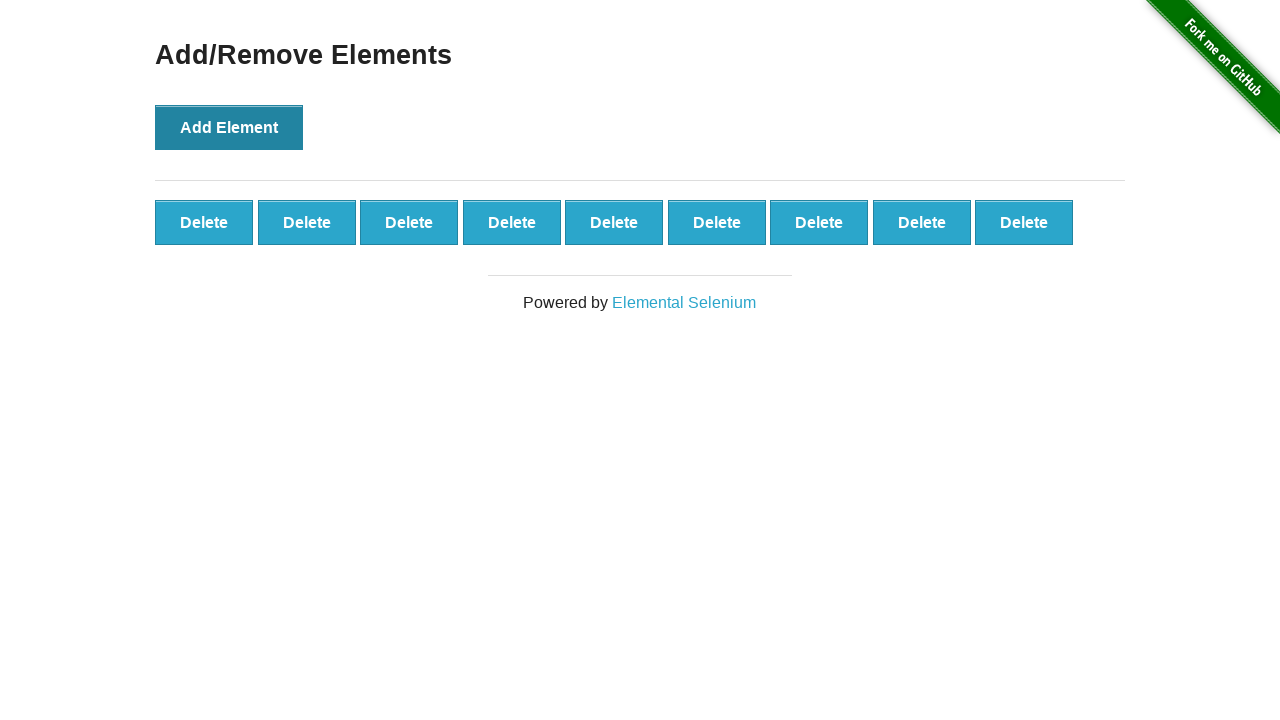

Clicked 'Add Element' button (iteration 10/100) at (229, 127) on button:text('Add Element')
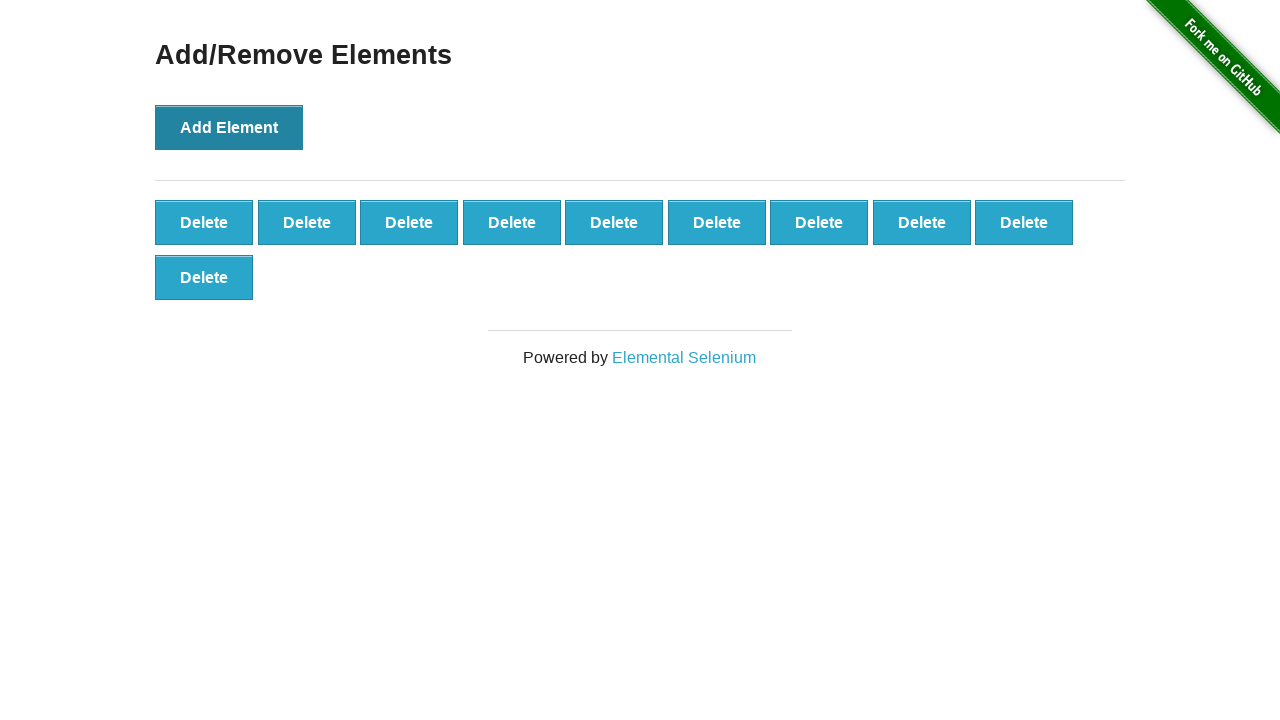

Clicked 'Add Element' button (iteration 11/100) at (229, 127) on button:text('Add Element')
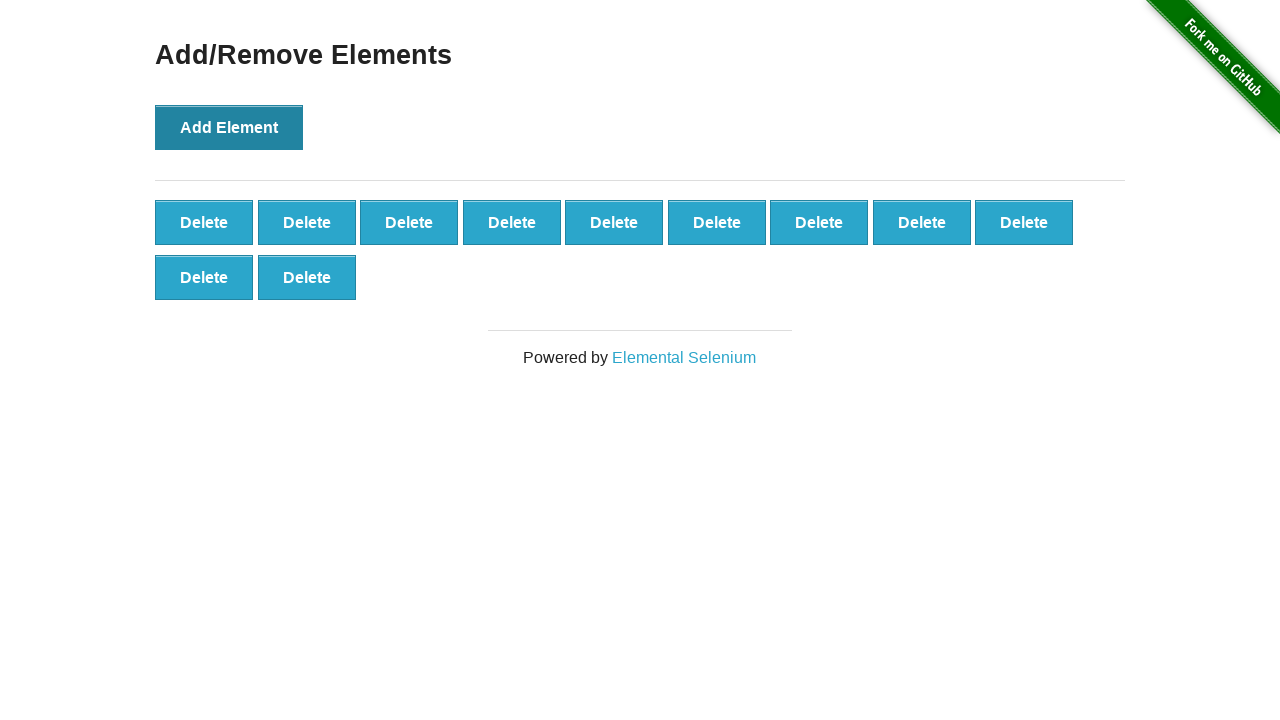

Clicked 'Add Element' button (iteration 12/100) at (229, 127) on button:text('Add Element')
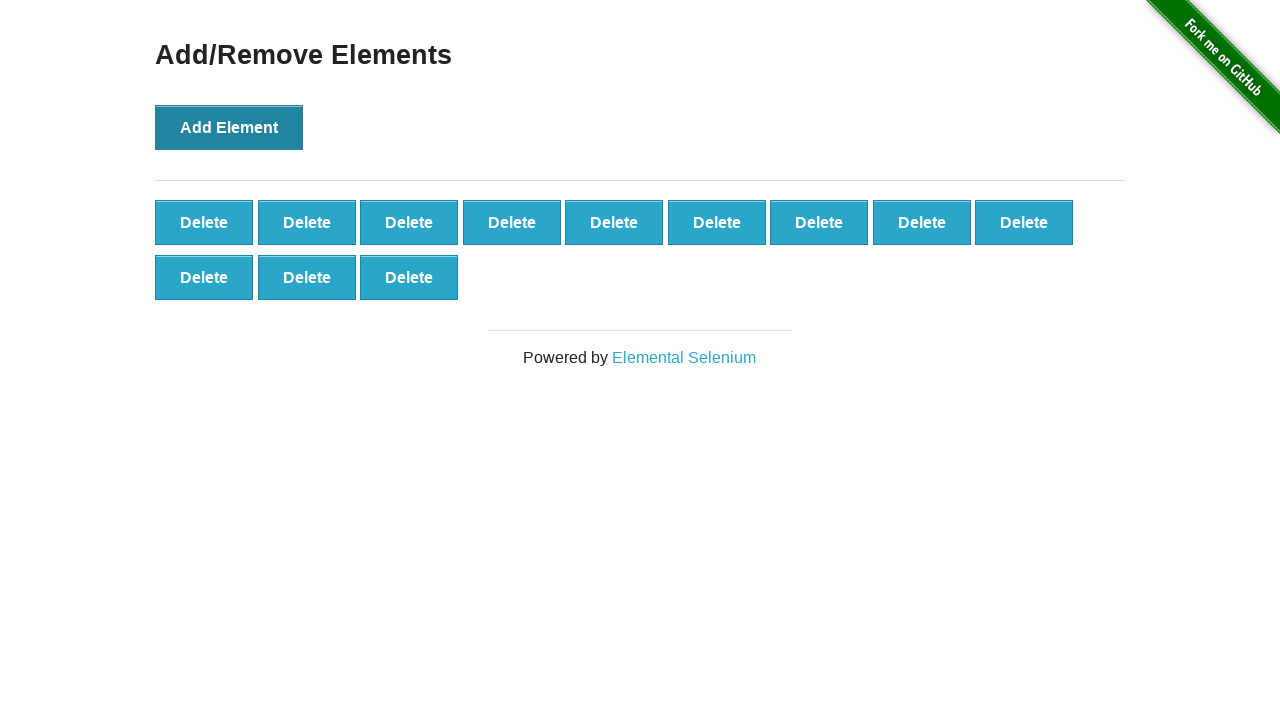

Clicked 'Add Element' button (iteration 13/100) at (229, 127) on button:text('Add Element')
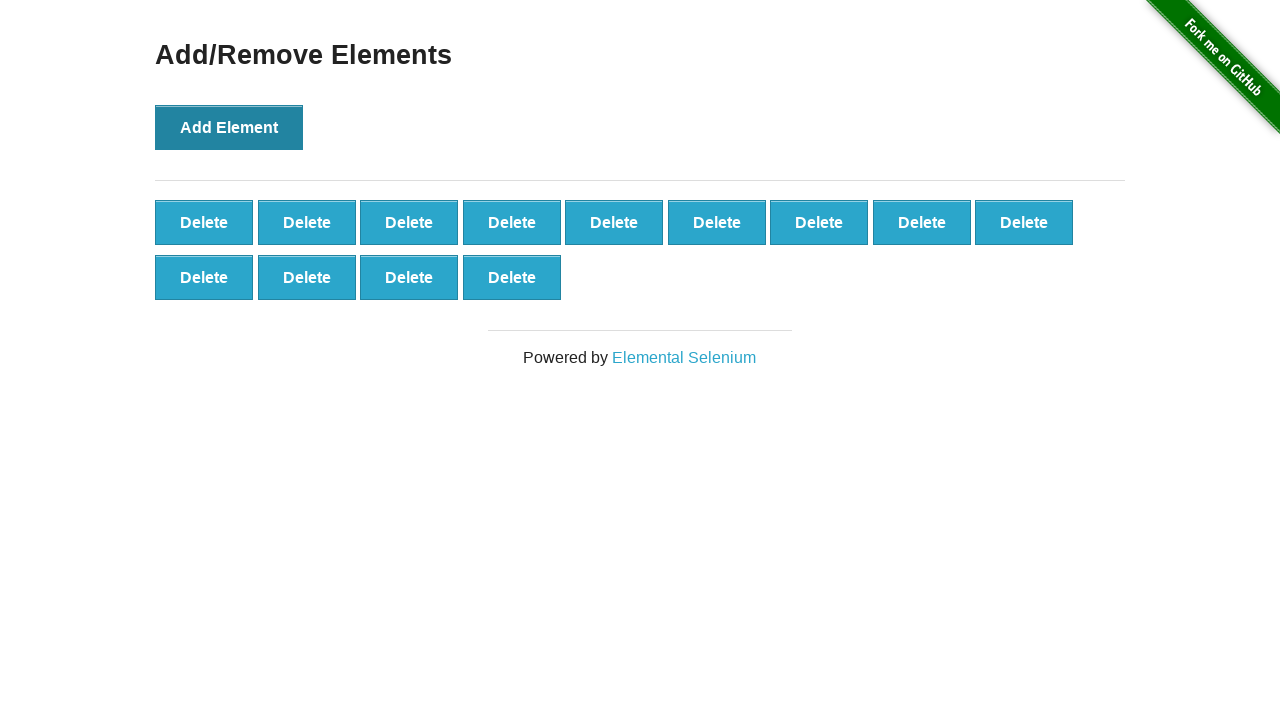

Clicked 'Add Element' button (iteration 14/100) at (229, 127) on button:text('Add Element')
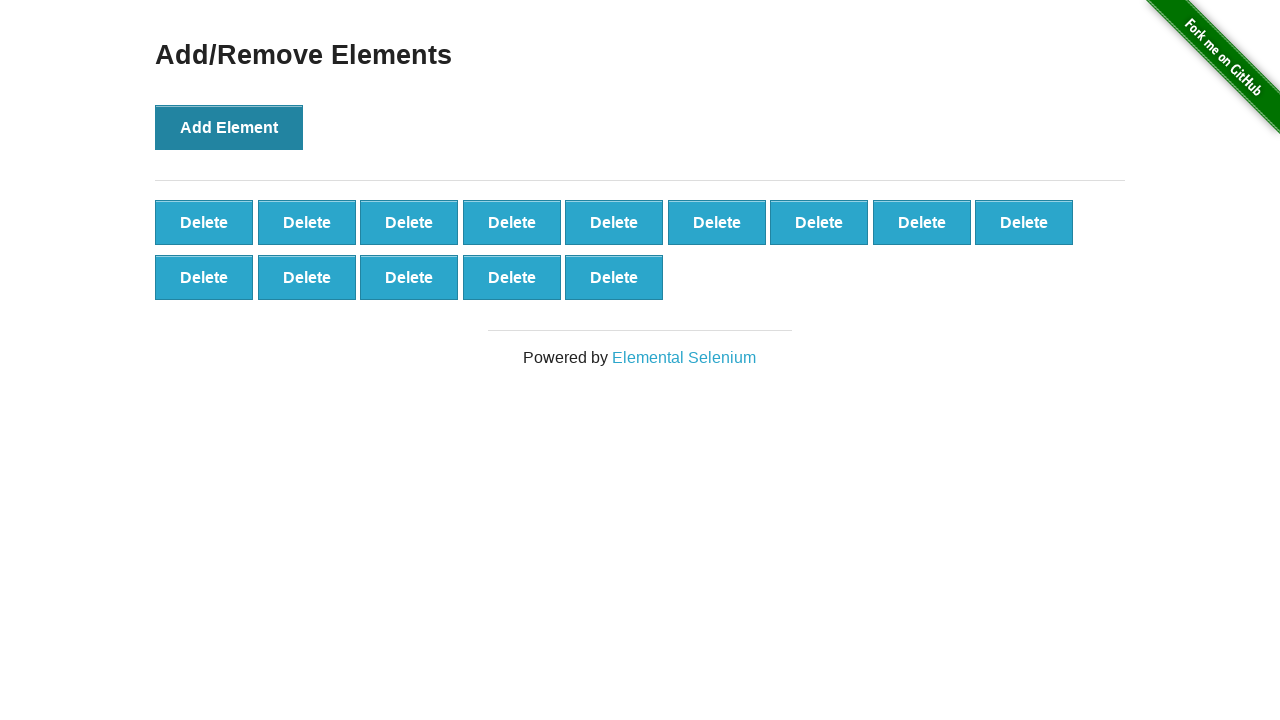

Clicked 'Add Element' button (iteration 15/100) at (229, 127) on button:text('Add Element')
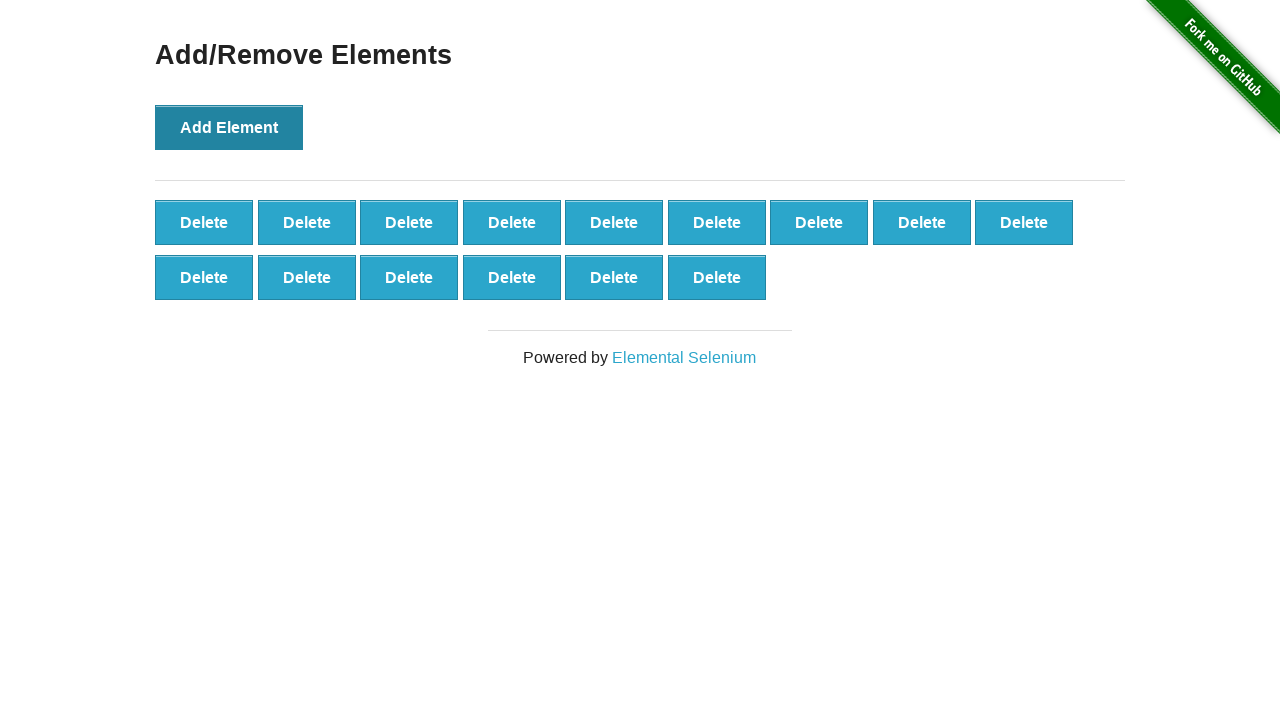

Clicked 'Add Element' button (iteration 16/100) at (229, 127) on button:text('Add Element')
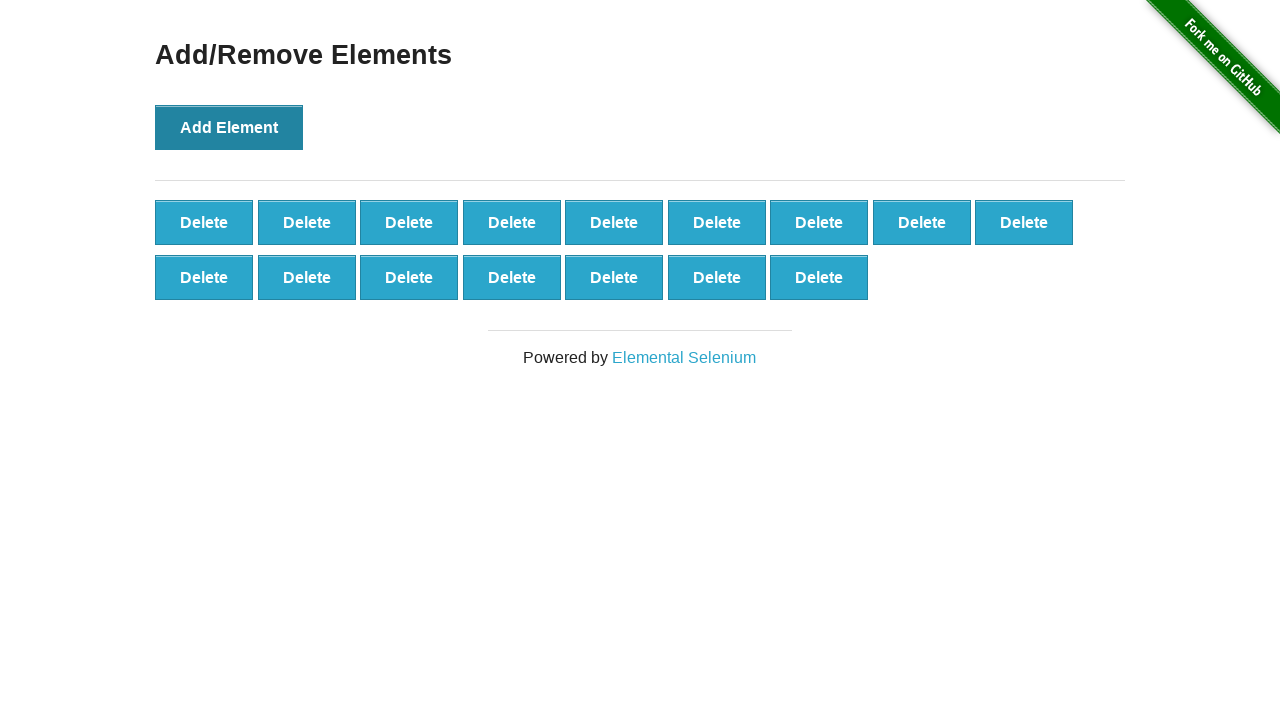

Clicked 'Add Element' button (iteration 17/100) at (229, 127) on button:text('Add Element')
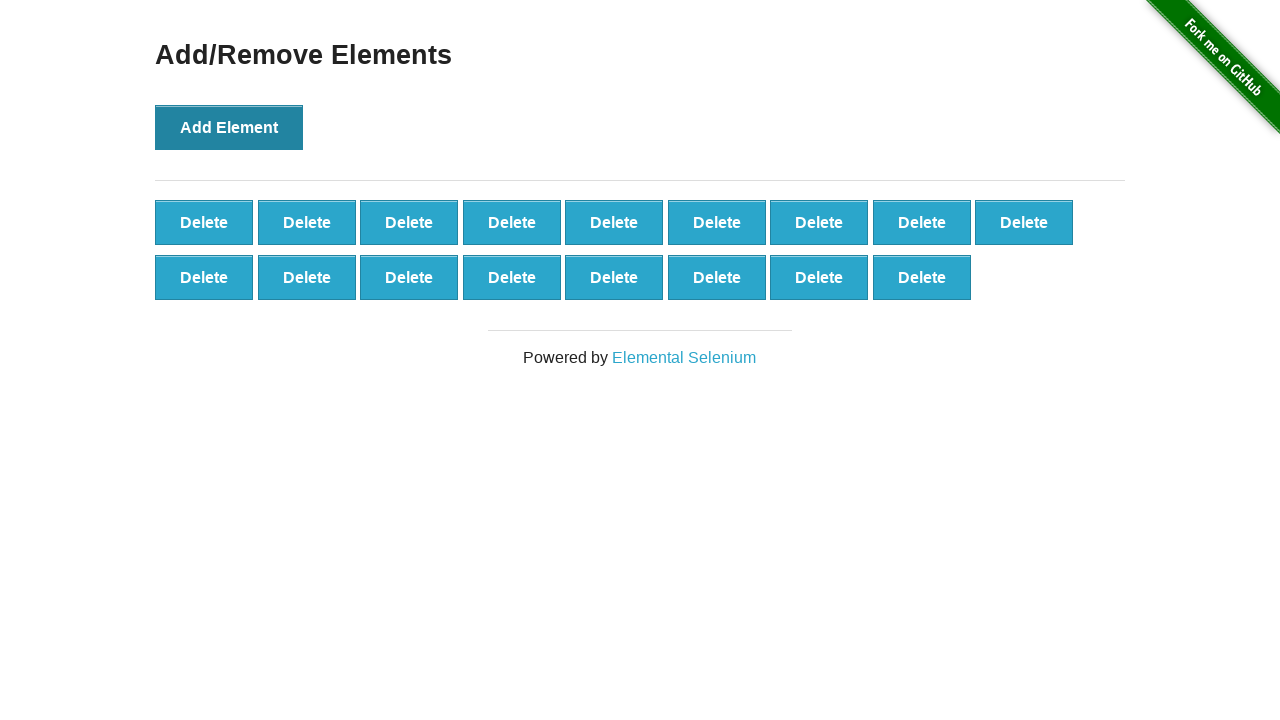

Clicked 'Add Element' button (iteration 18/100) at (229, 127) on button:text('Add Element')
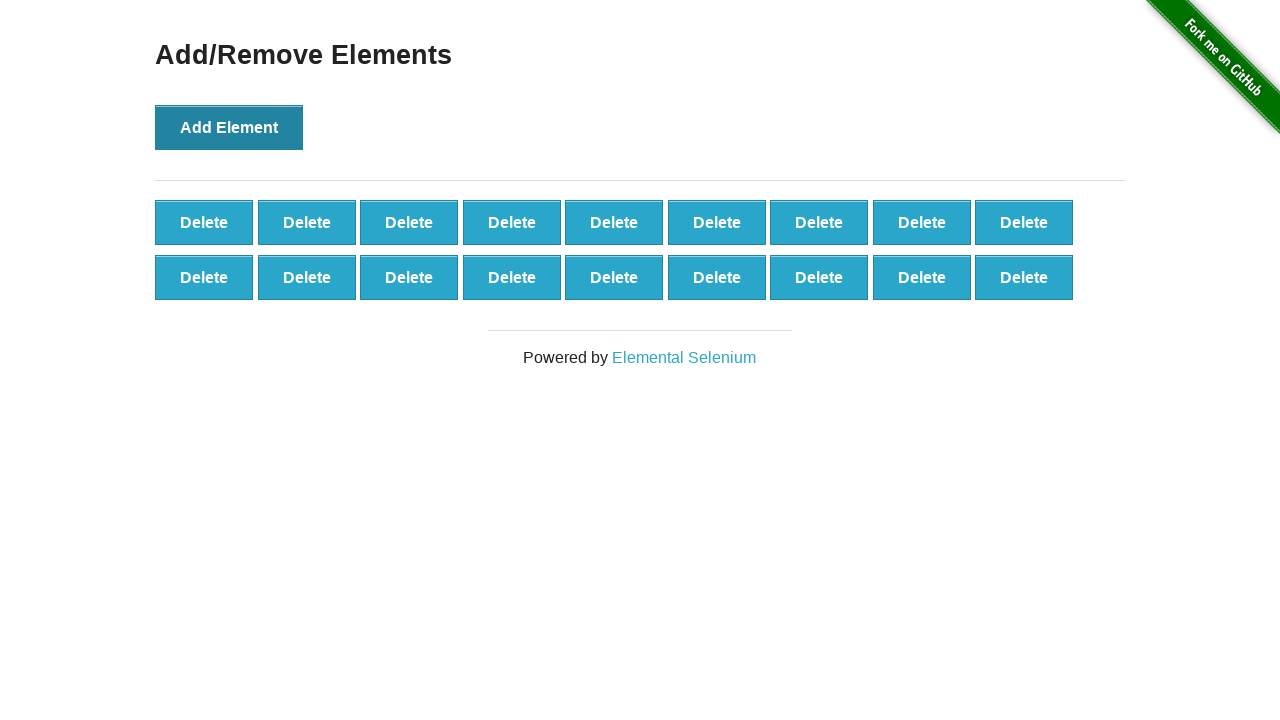

Clicked 'Add Element' button (iteration 19/100) at (229, 127) on button:text('Add Element')
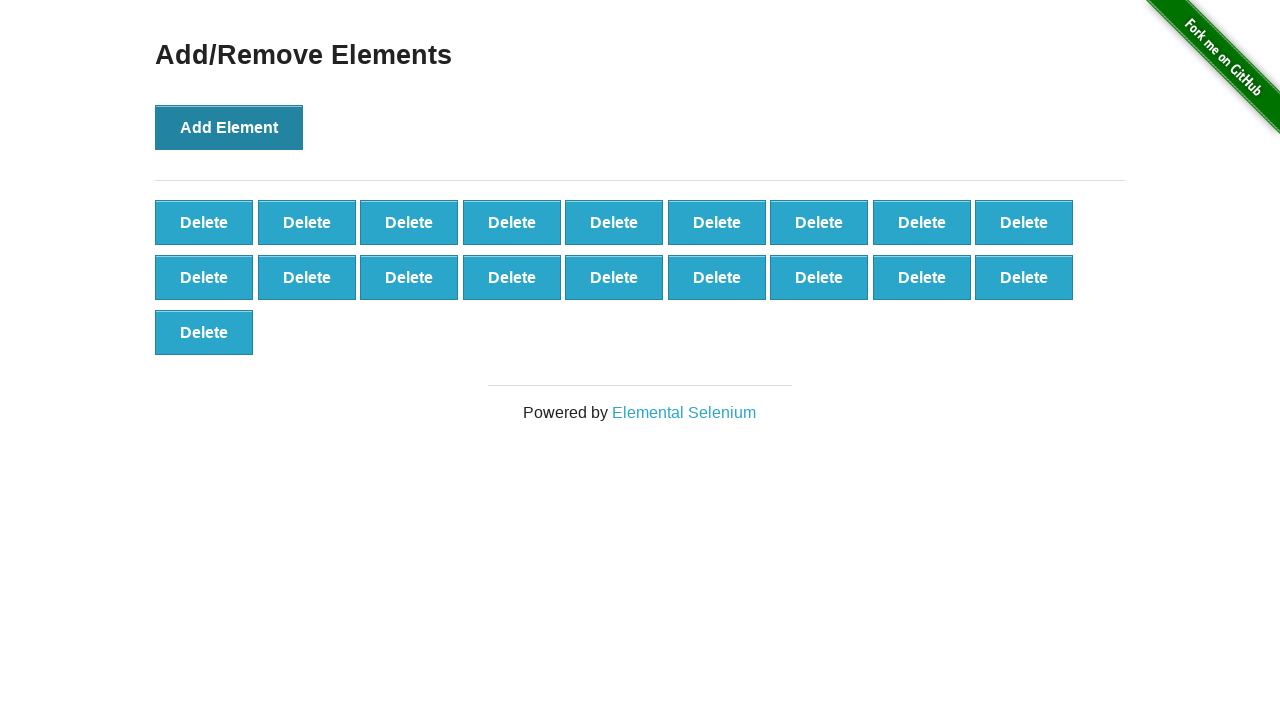

Clicked 'Add Element' button (iteration 20/100) at (229, 127) on button:text('Add Element')
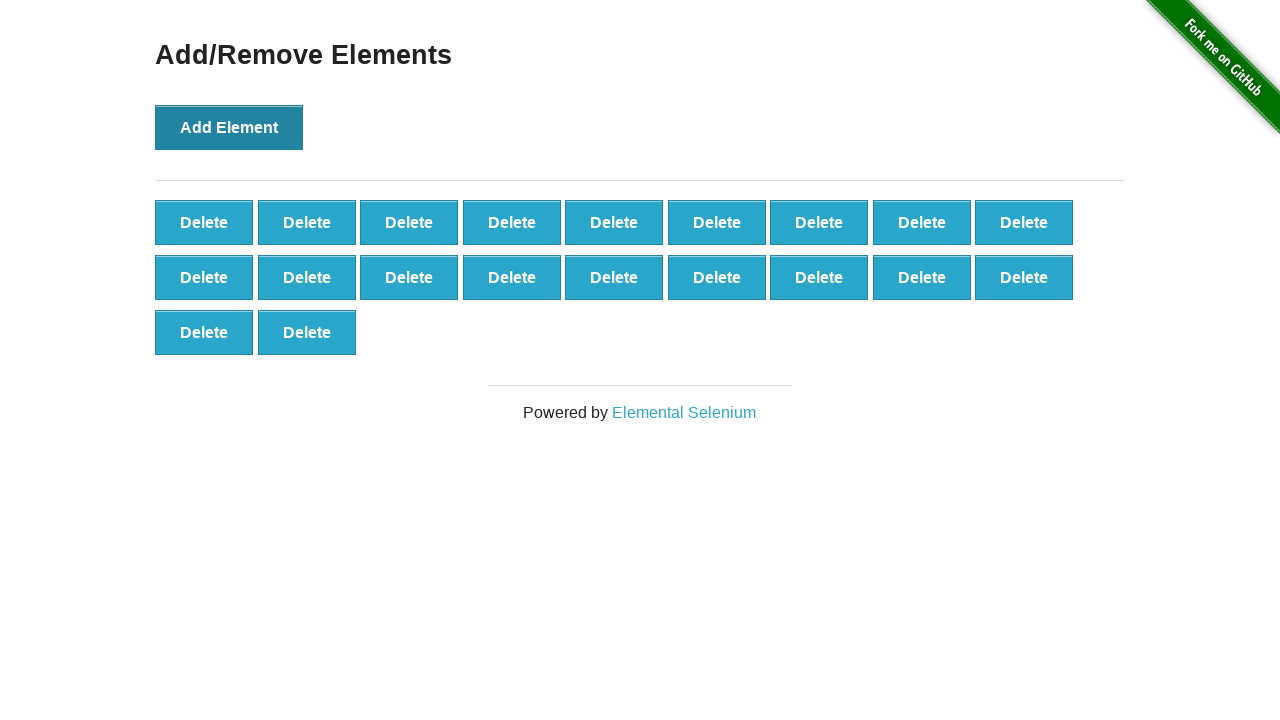

Clicked 'Add Element' button (iteration 21/100) at (229, 127) on button:text('Add Element')
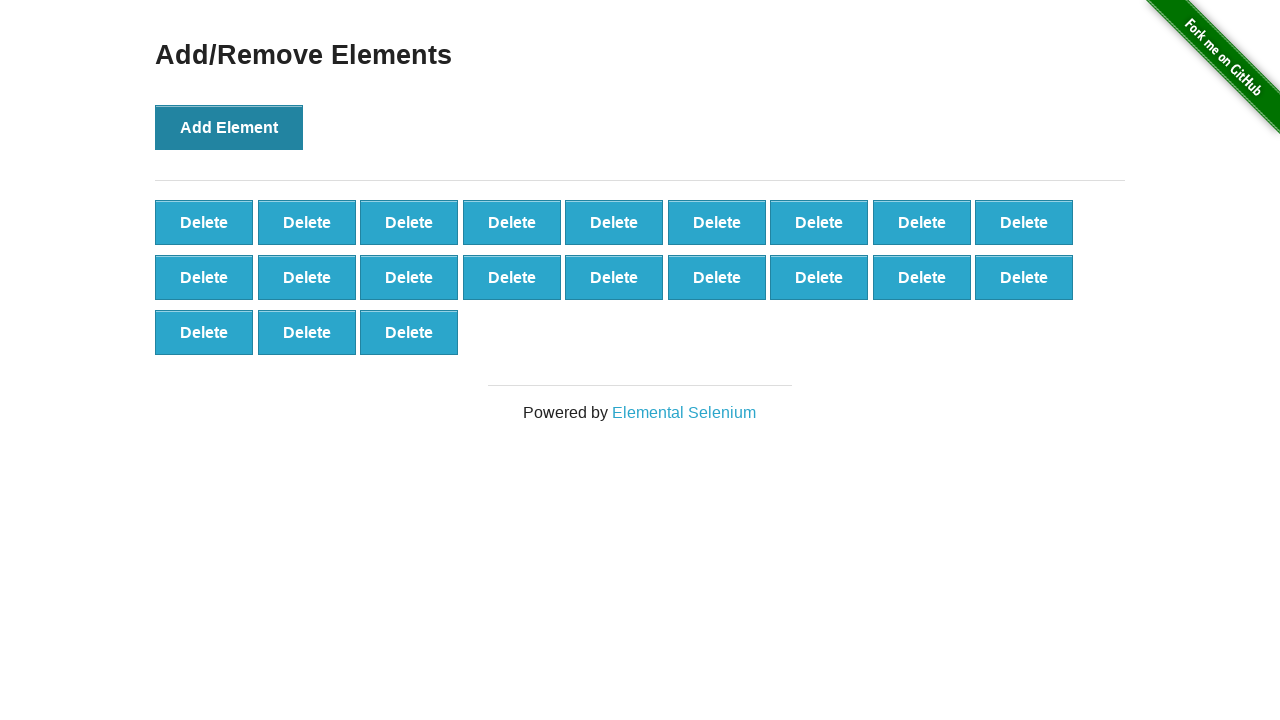

Clicked 'Add Element' button (iteration 22/100) at (229, 127) on button:text('Add Element')
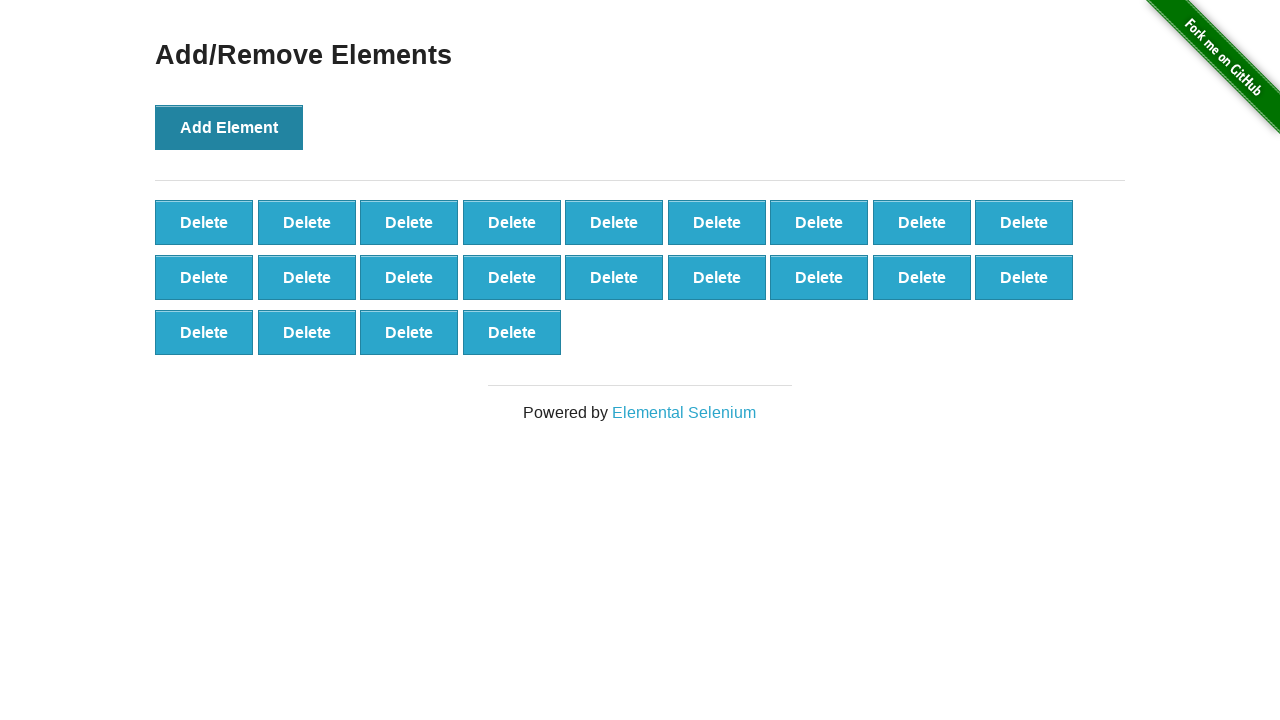

Clicked 'Add Element' button (iteration 23/100) at (229, 127) on button:text('Add Element')
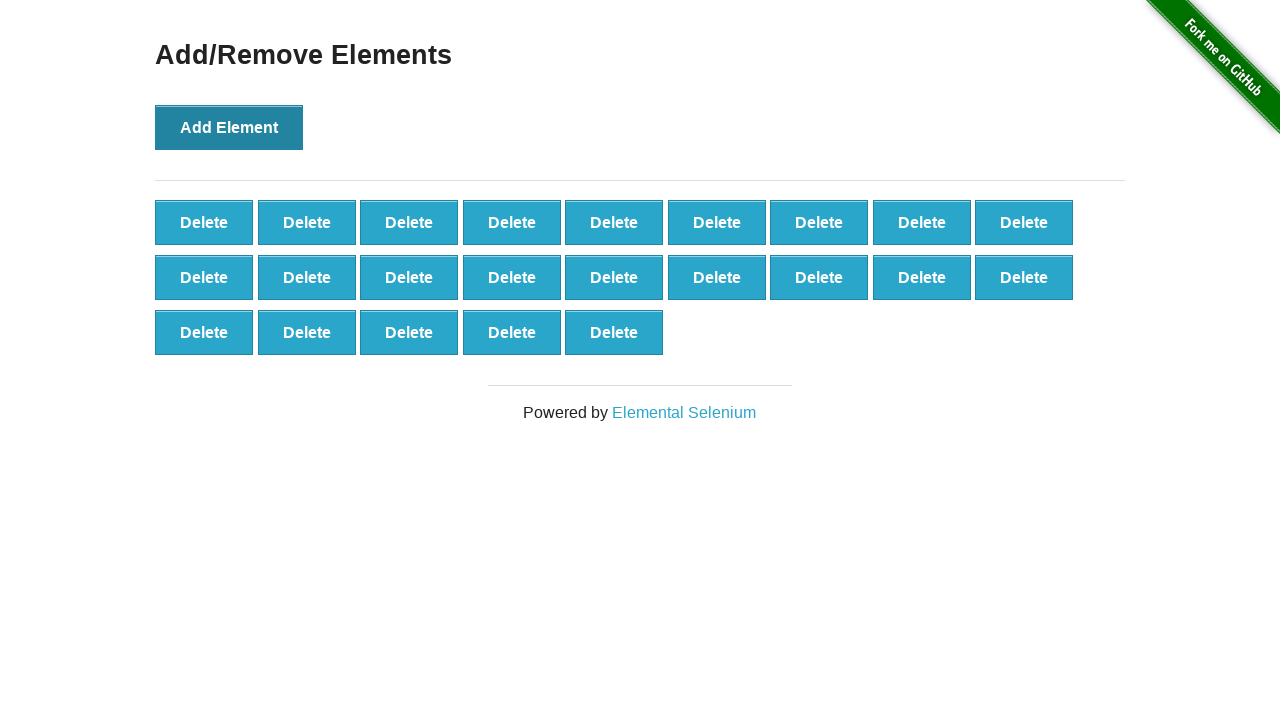

Clicked 'Add Element' button (iteration 24/100) at (229, 127) on button:text('Add Element')
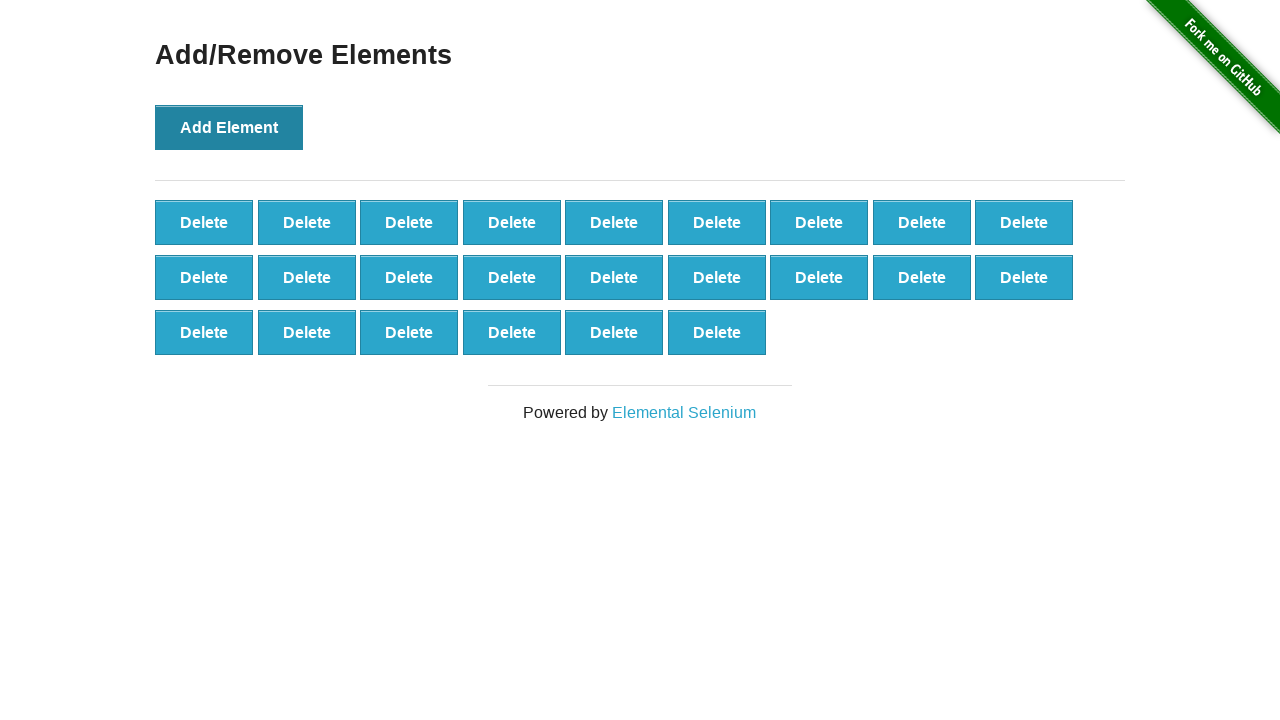

Clicked 'Add Element' button (iteration 25/100) at (229, 127) on button:text('Add Element')
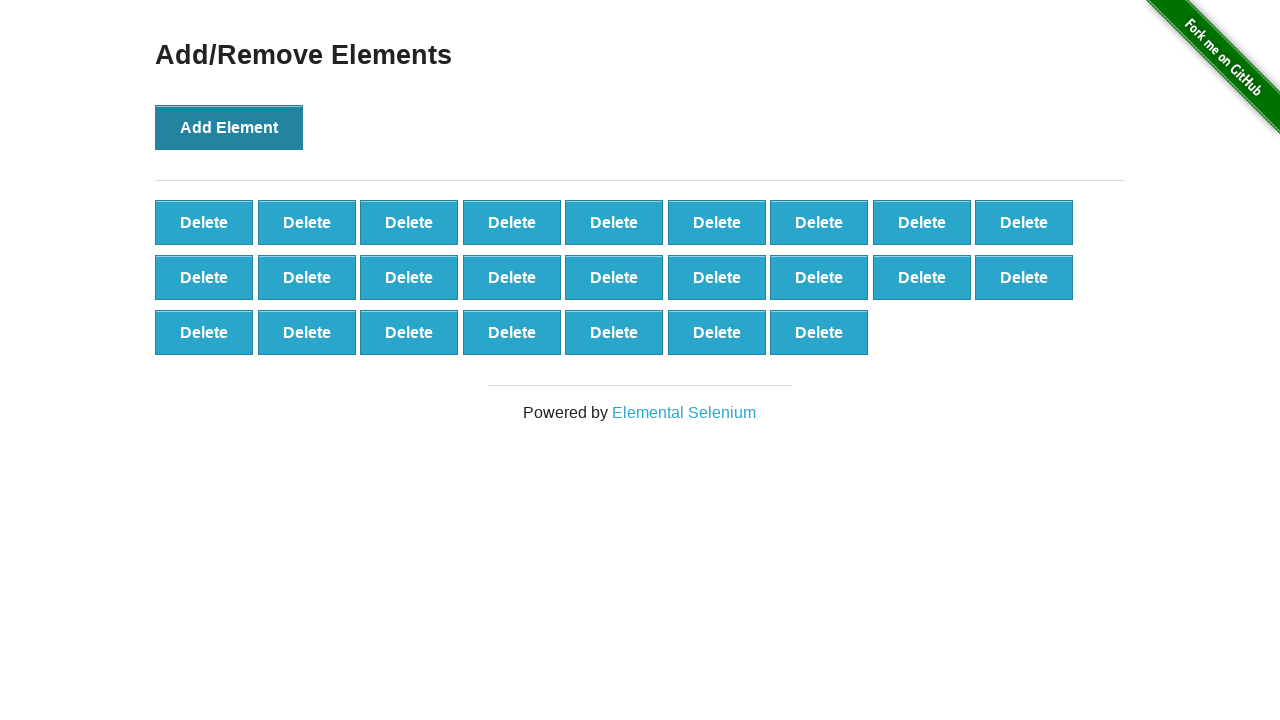

Clicked 'Add Element' button (iteration 26/100) at (229, 127) on button:text('Add Element')
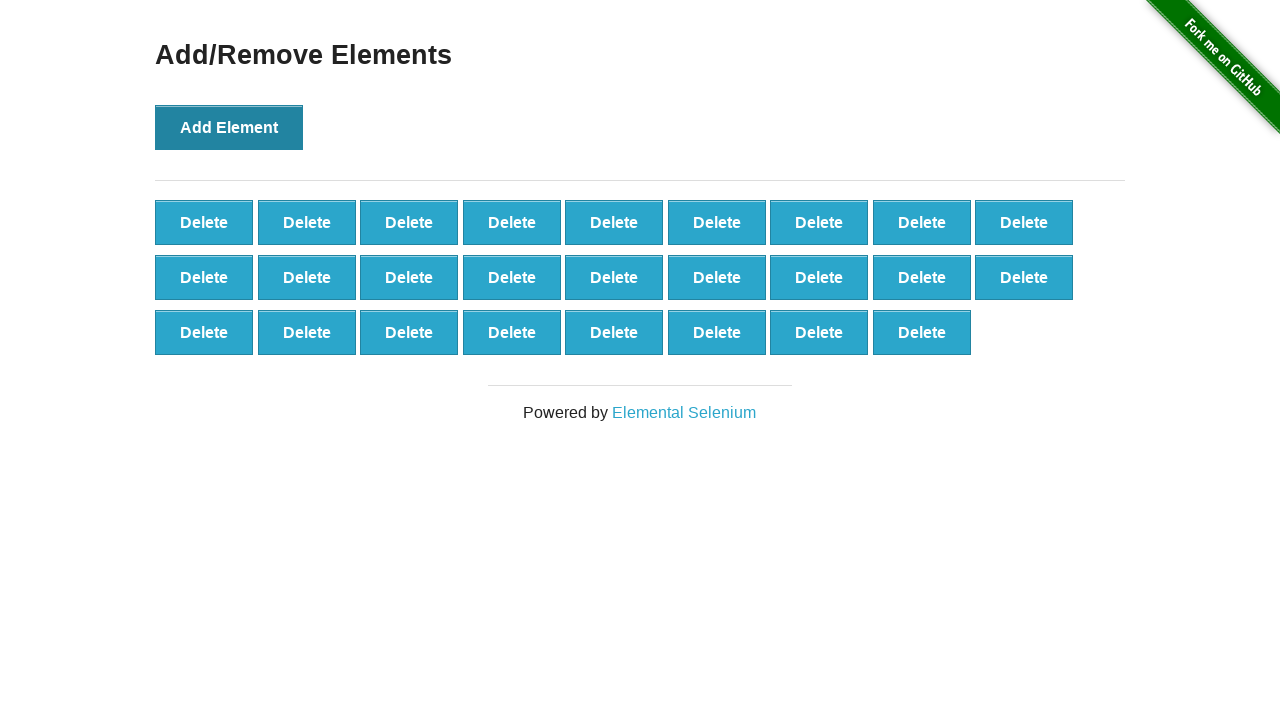

Clicked 'Add Element' button (iteration 27/100) at (229, 127) on button:text('Add Element')
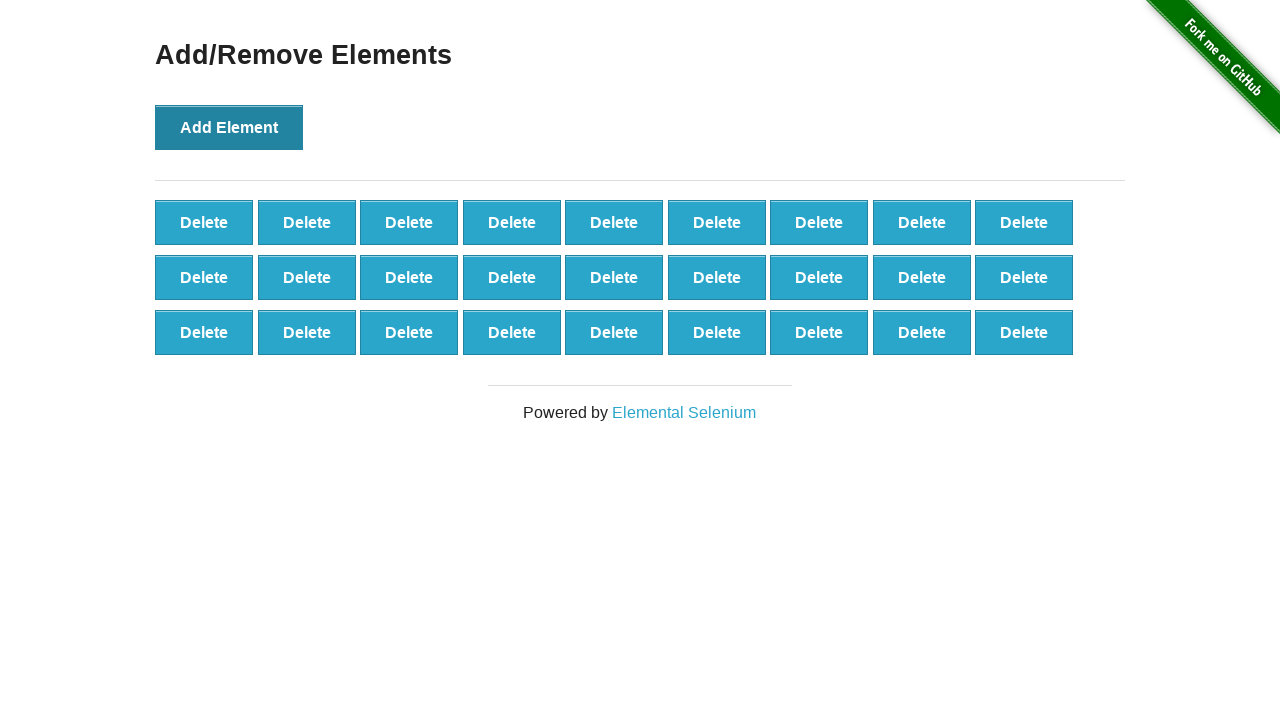

Clicked 'Add Element' button (iteration 28/100) at (229, 127) on button:text('Add Element')
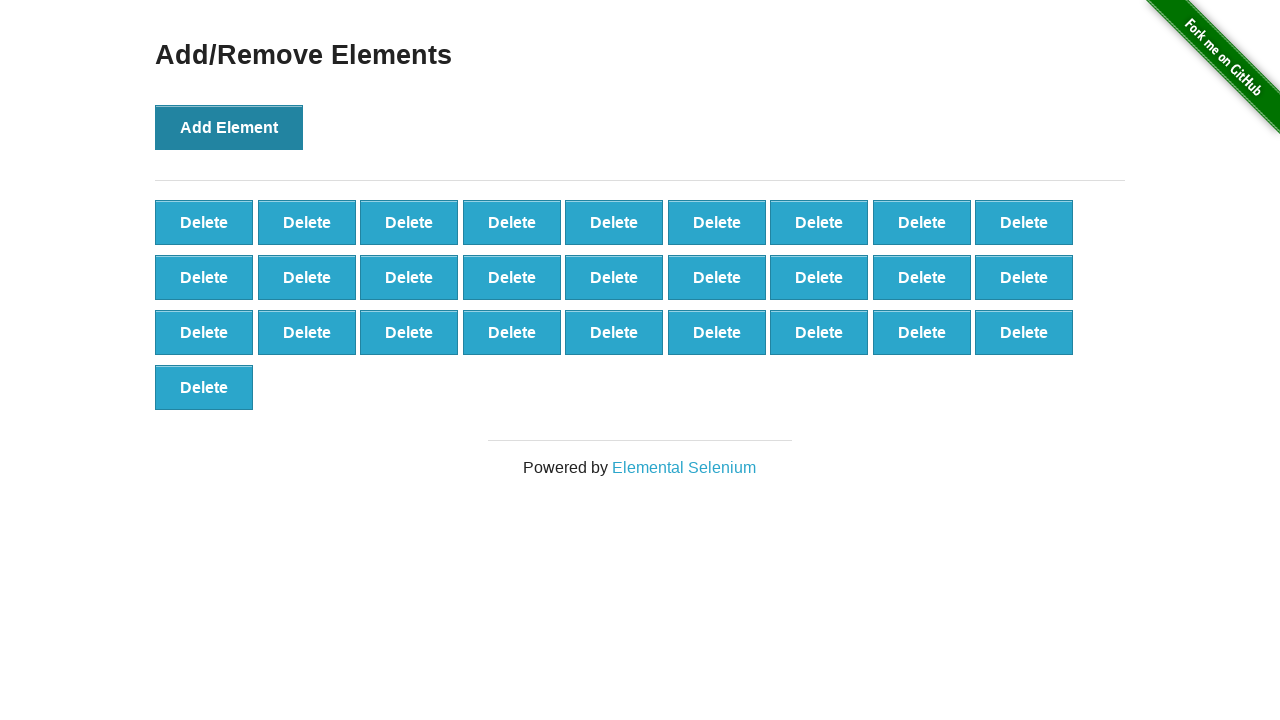

Clicked 'Add Element' button (iteration 29/100) at (229, 127) on button:text('Add Element')
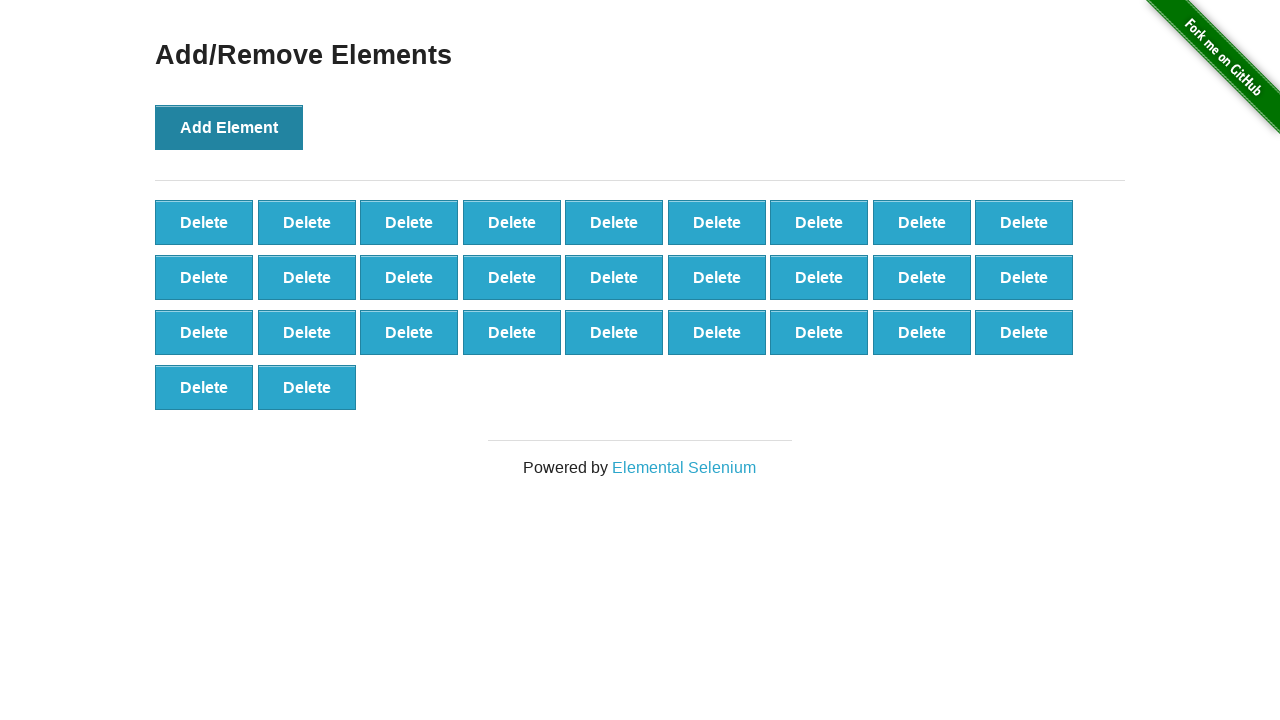

Clicked 'Add Element' button (iteration 30/100) at (229, 127) on button:text('Add Element')
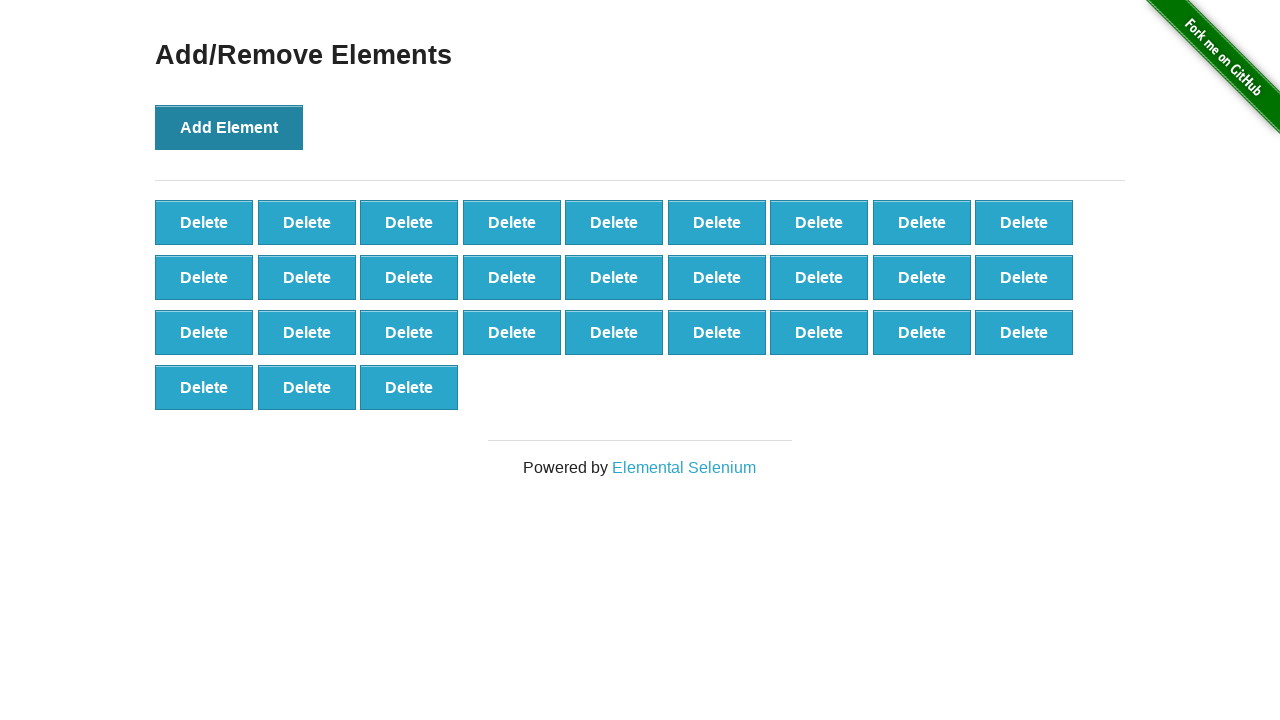

Clicked 'Add Element' button (iteration 31/100) at (229, 127) on button:text('Add Element')
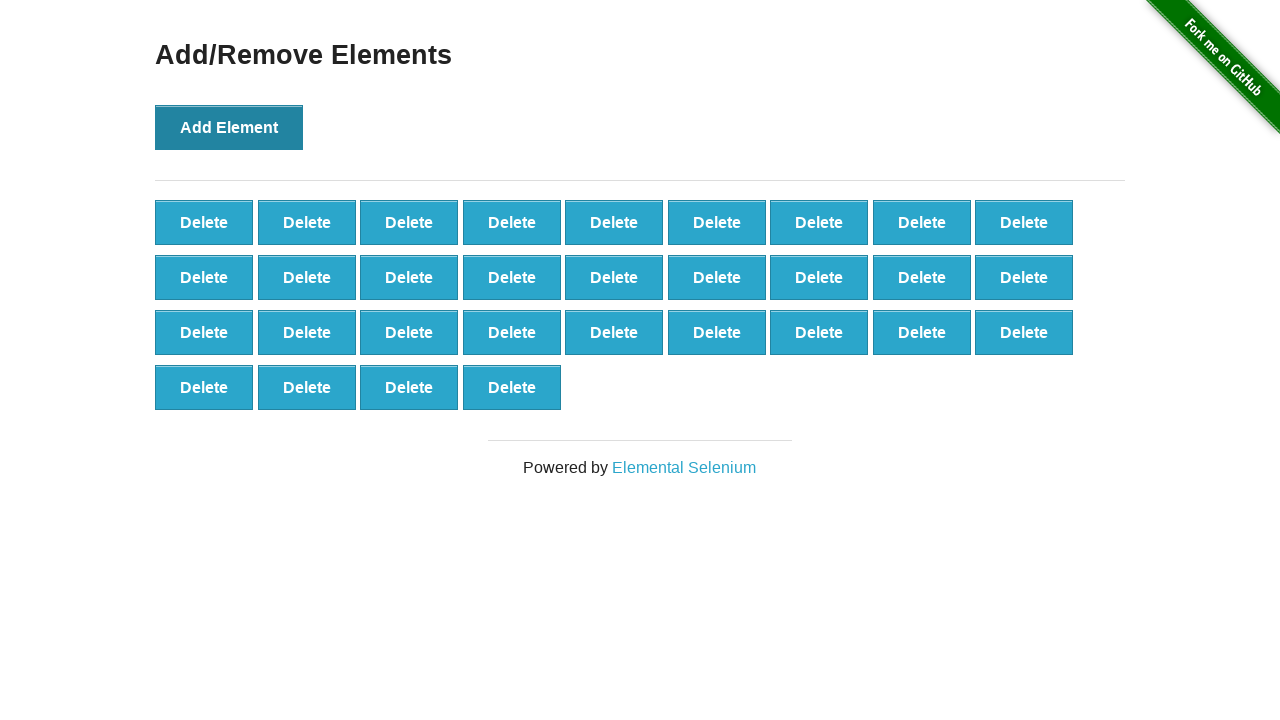

Clicked 'Add Element' button (iteration 32/100) at (229, 127) on button:text('Add Element')
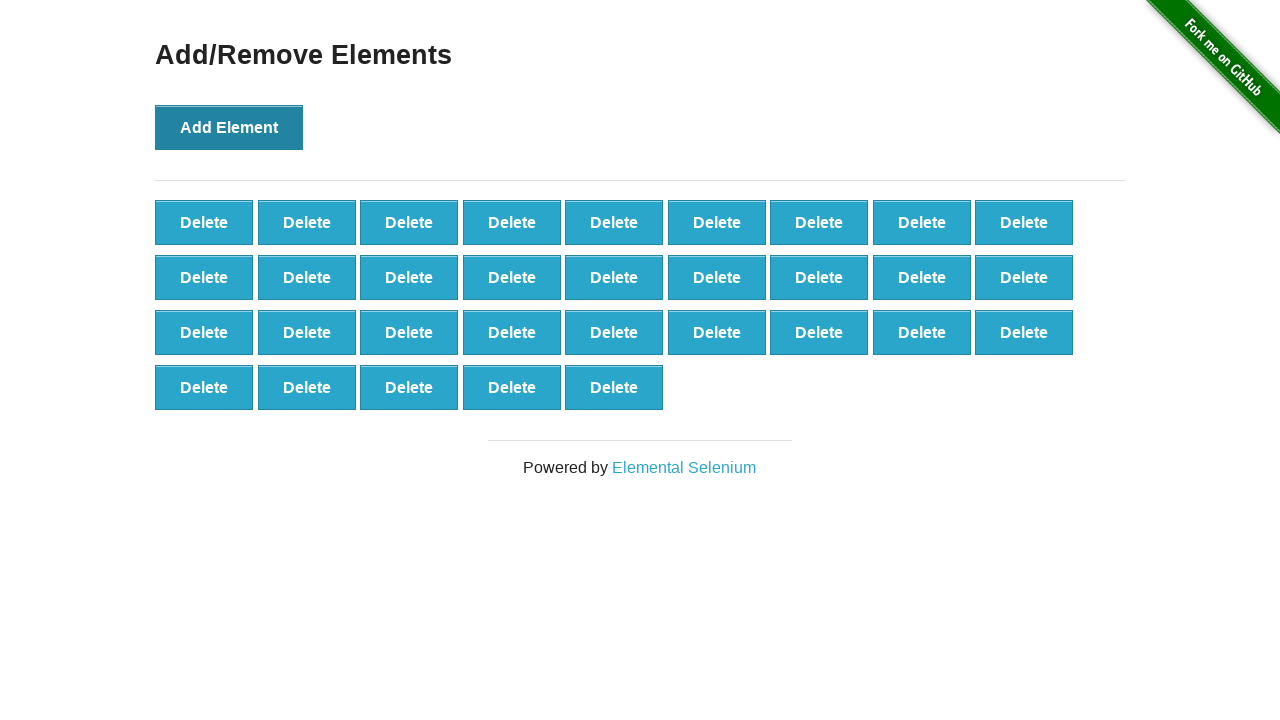

Clicked 'Add Element' button (iteration 33/100) at (229, 127) on button:text('Add Element')
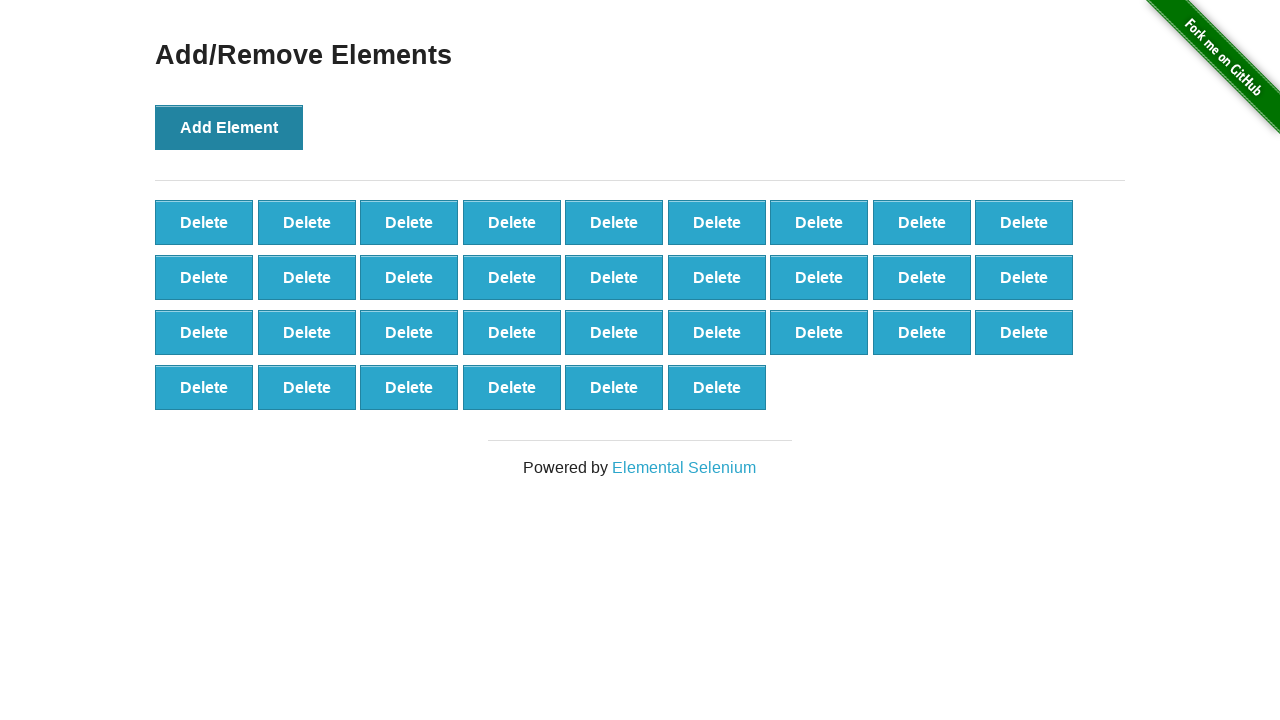

Clicked 'Add Element' button (iteration 34/100) at (229, 127) on button:text('Add Element')
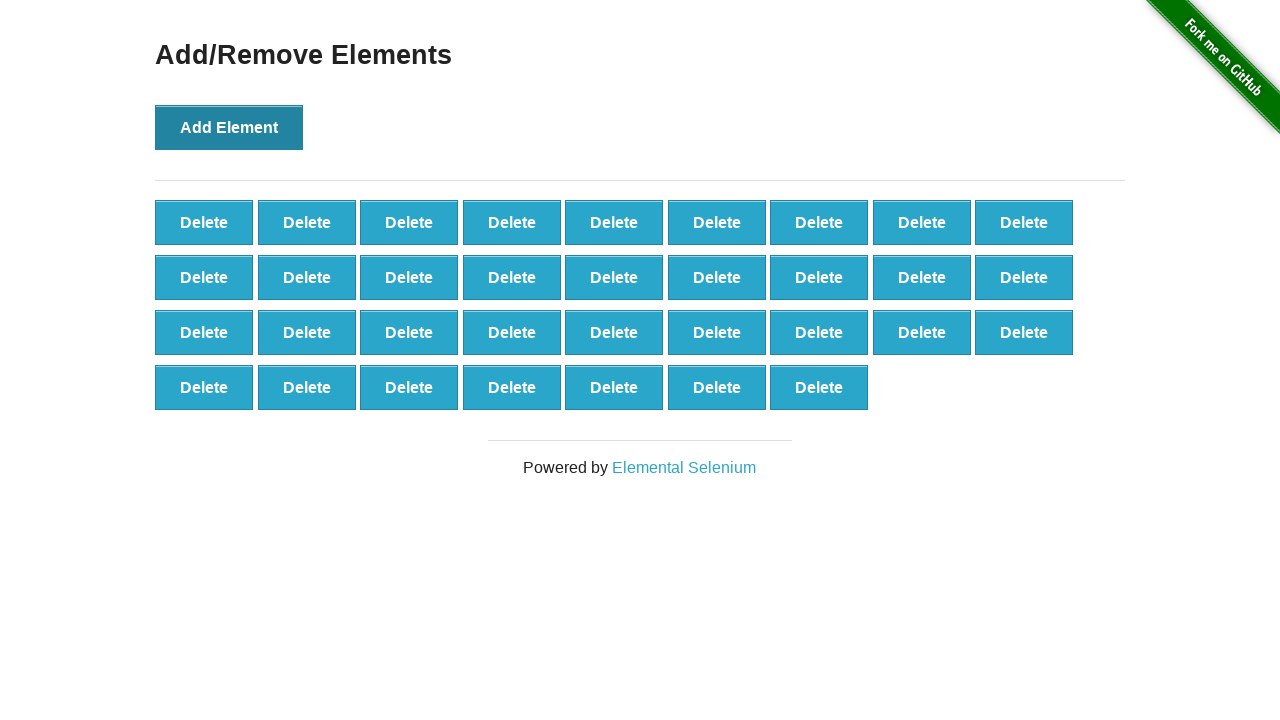

Clicked 'Add Element' button (iteration 35/100) at (229, 127) on button:text('Add Element')
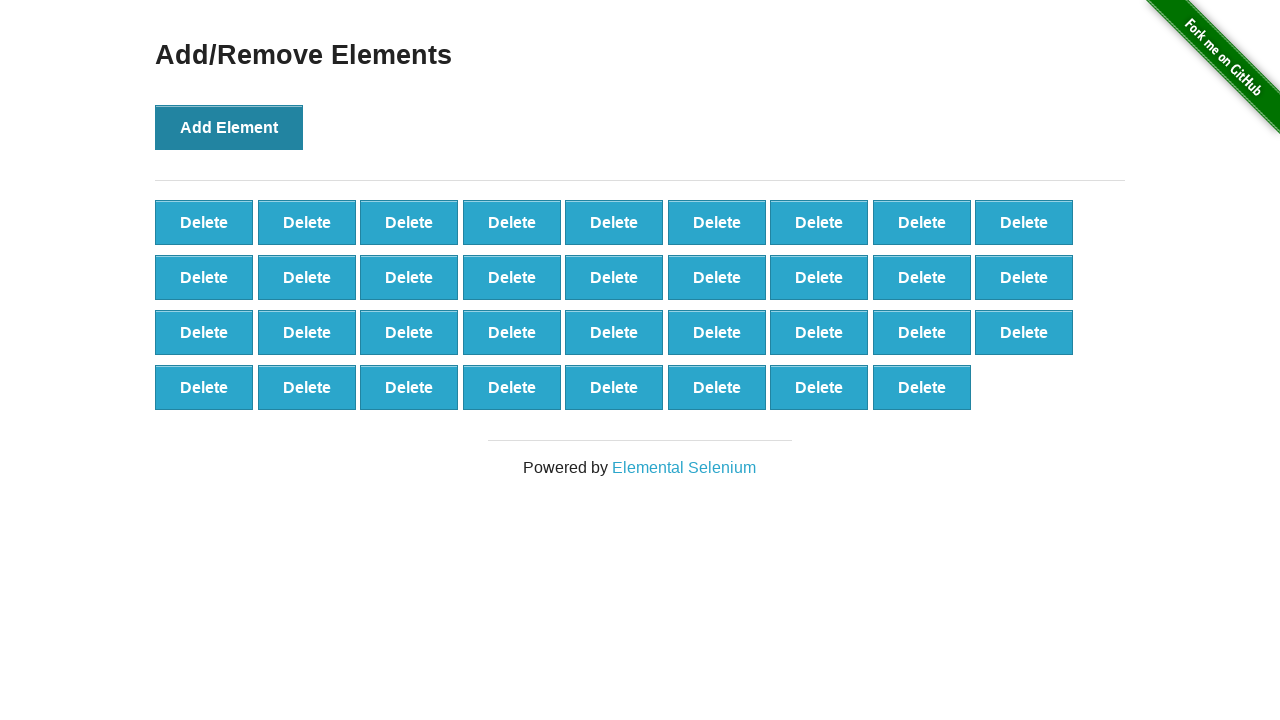

Clicked 'Add Element' button (iteration 36/100) at (229, 127) on button:text('Add Element')
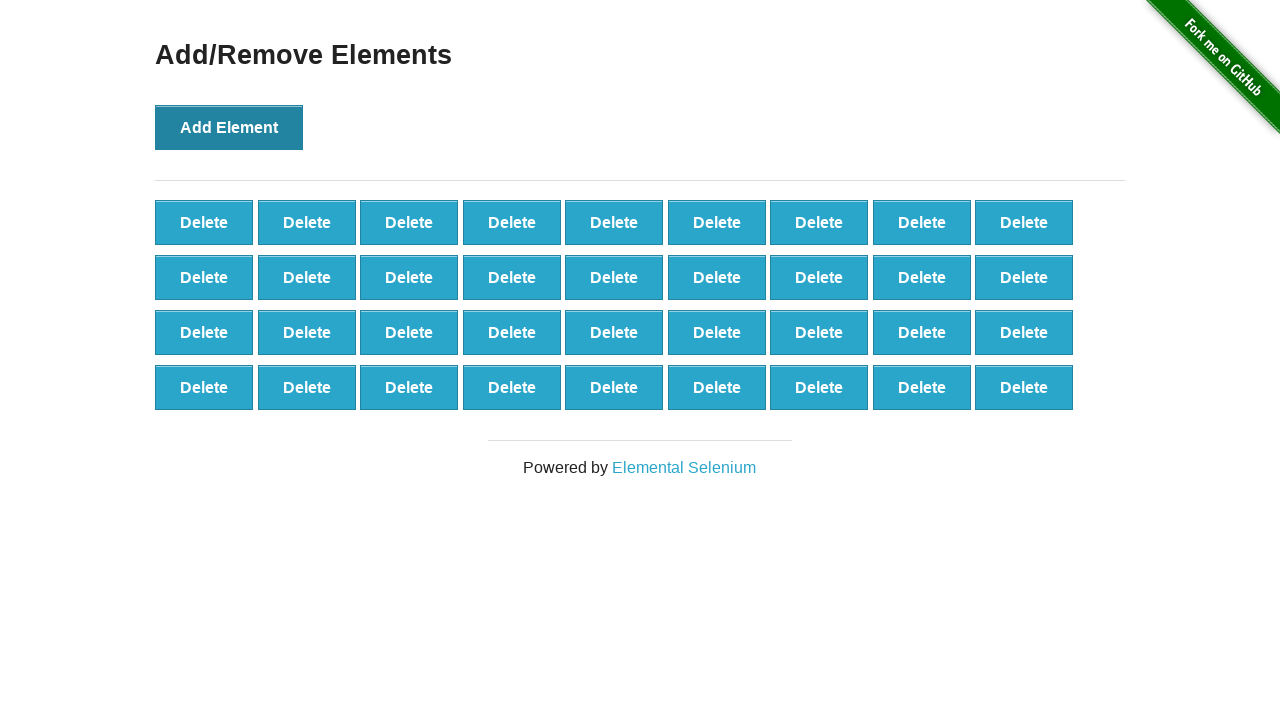

Clicked 'Add Element' button (iteration 37/100) at (229, 127) on button:text('Add Element')
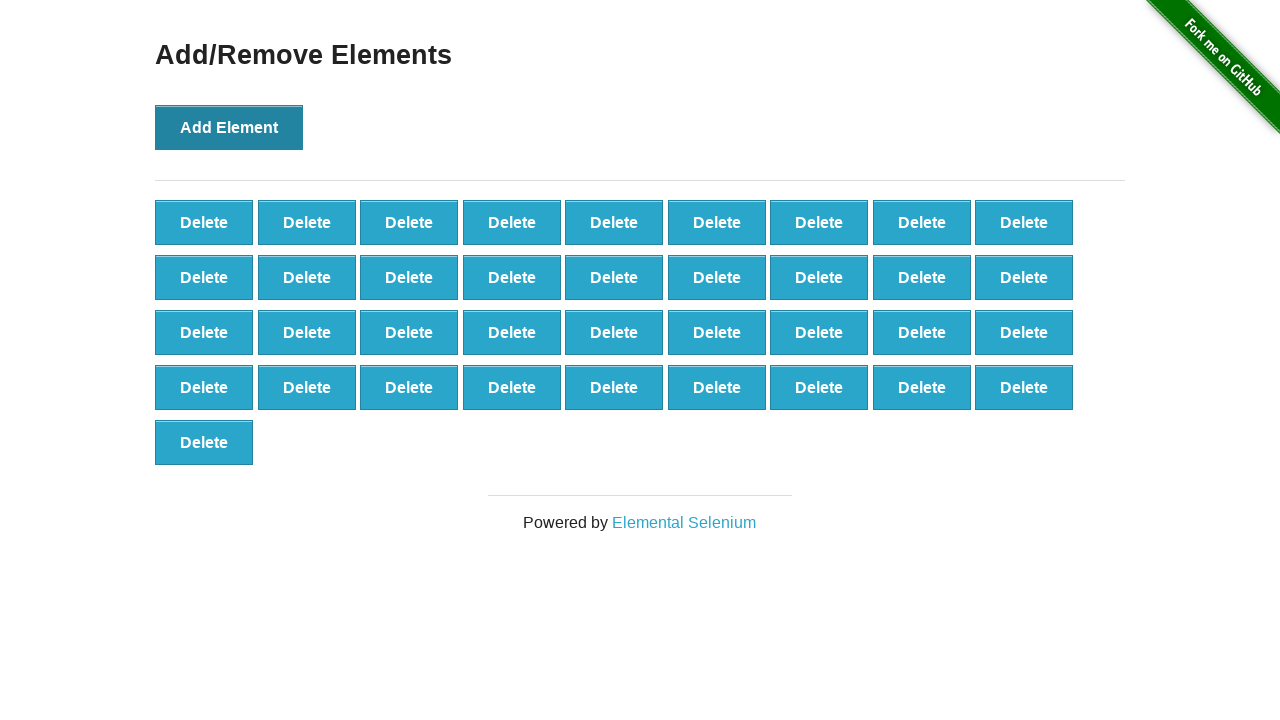

Clicked 'Add Element' button (iteration 38/100) at (229, 127) on button:text('Add Element')
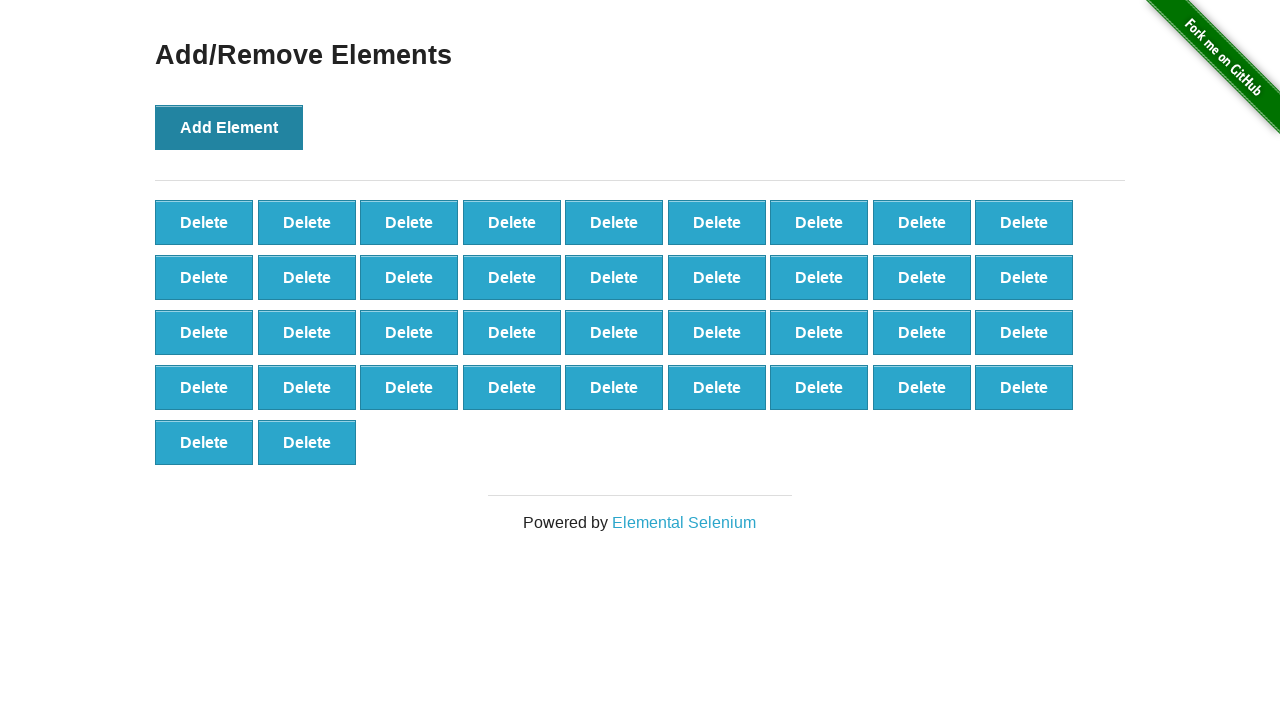

Clicked 'Add Element' button (iteration 39/100) at (229, 127) on button:text('Add Element')
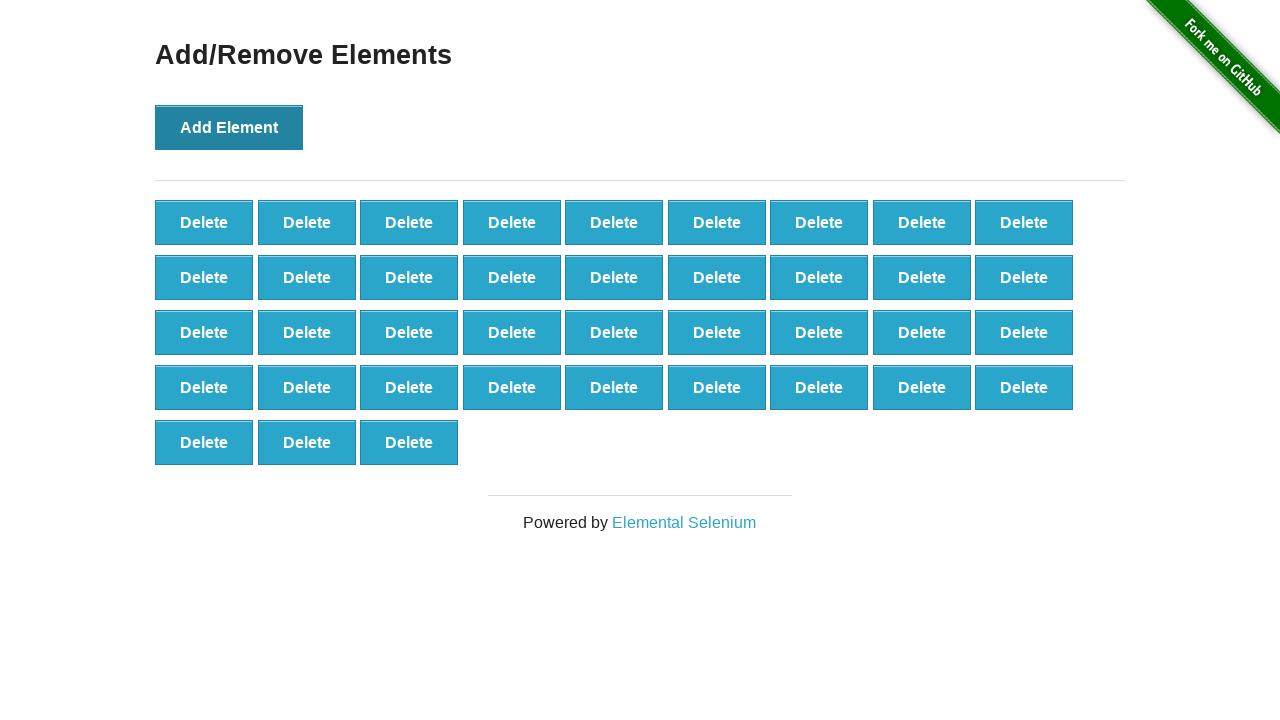

Clicked 'Add Element' button (iteration 40/100) at (229, 127) on button:text('Add Element')
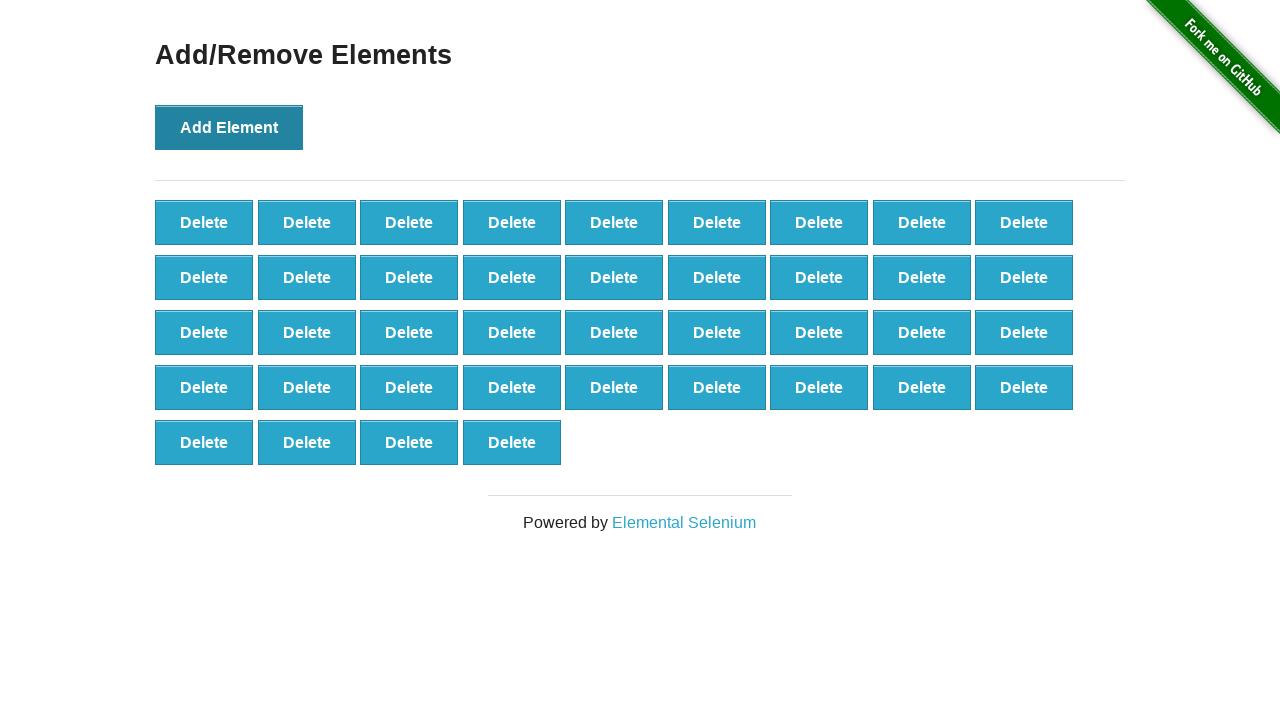

Clicked 'Add Element' button (iteration 41/100) at (229, 127) on button:text('Add Element')
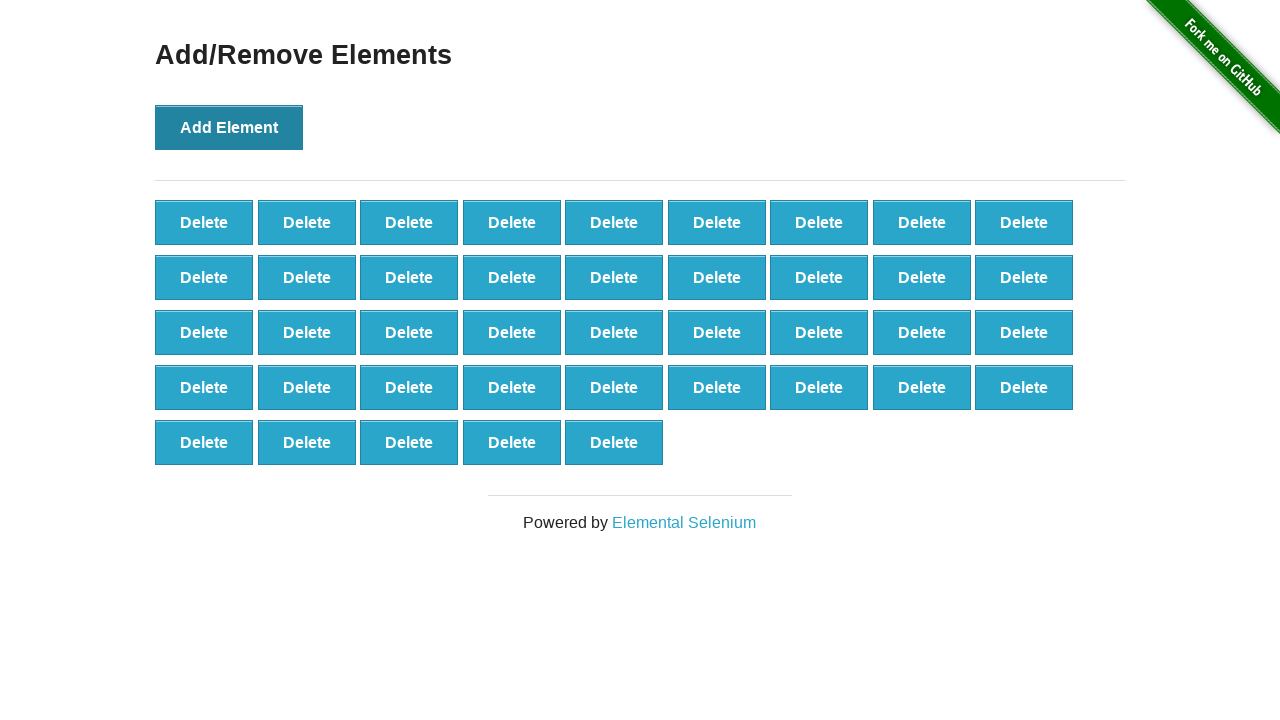

Clicked 'Add Element' button (iteration 42/100) at (229, 127) on button:text('Add Element')
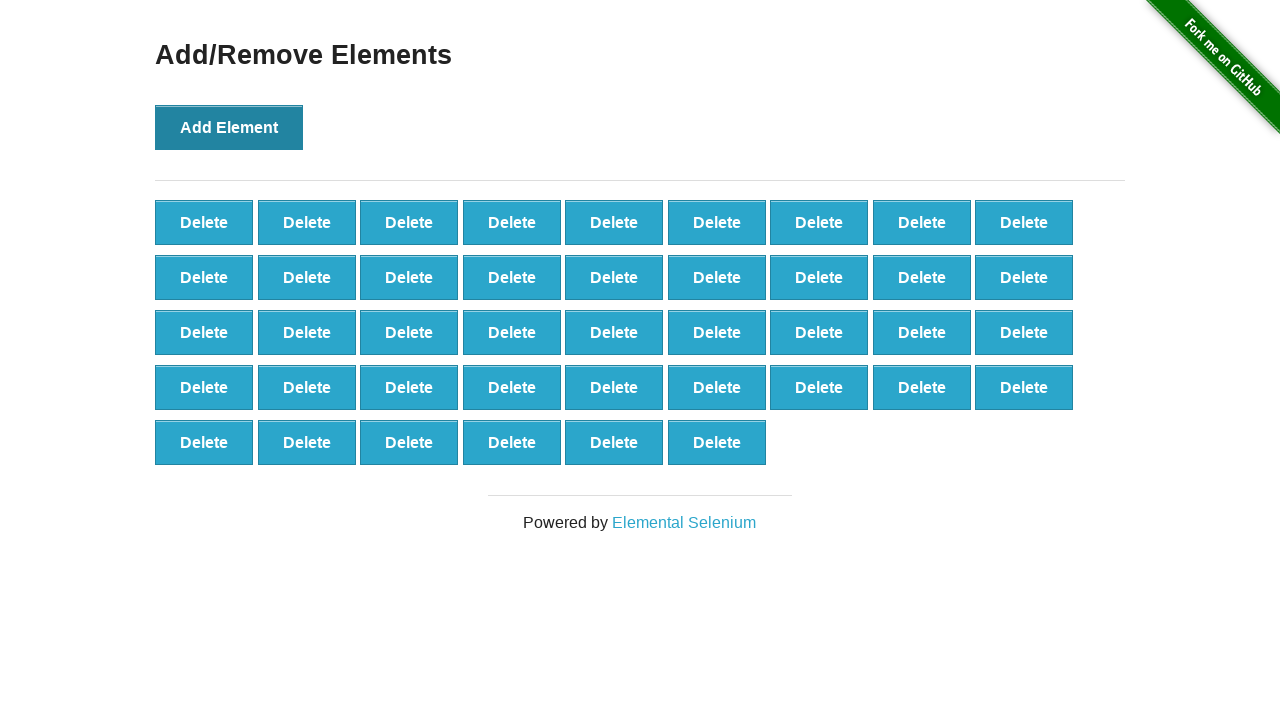

Clicked 'Add Element' button (iteration 43/100) at (229, 127) on button:text('Add Element')
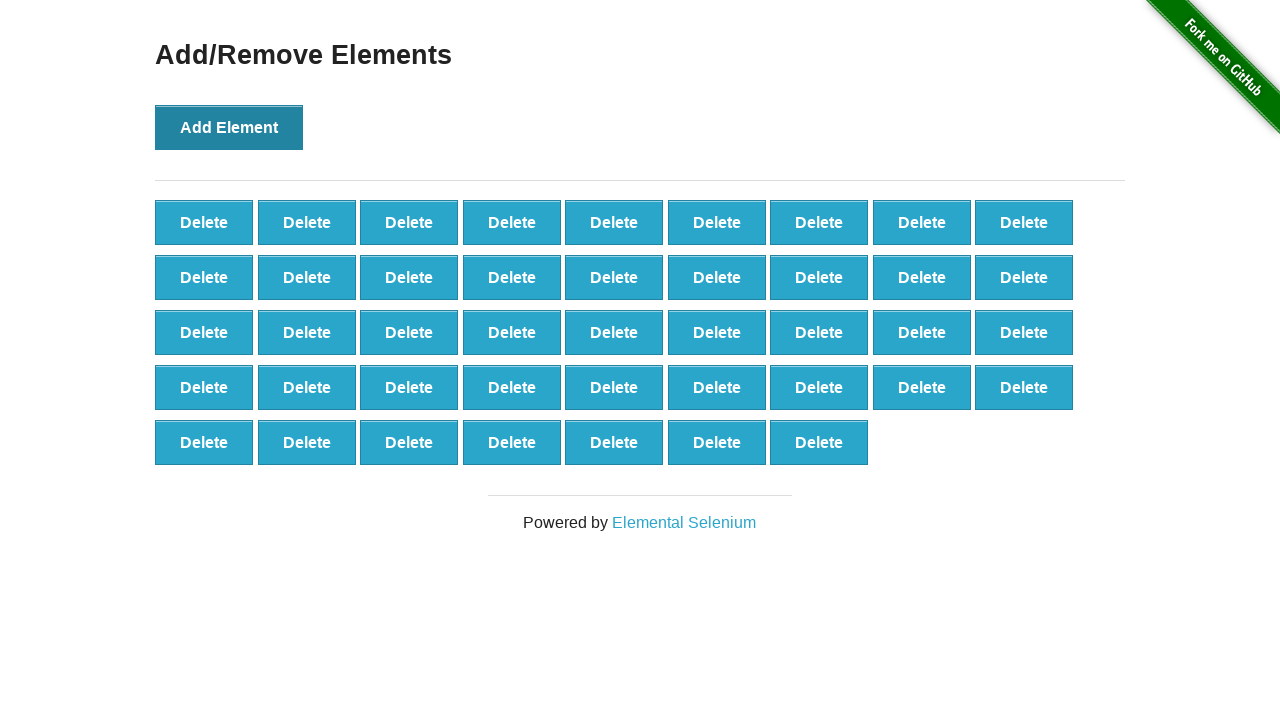

Clicked 'Add Element' button (iteration 44/100) at (229, 127) on button:text('Add Element')
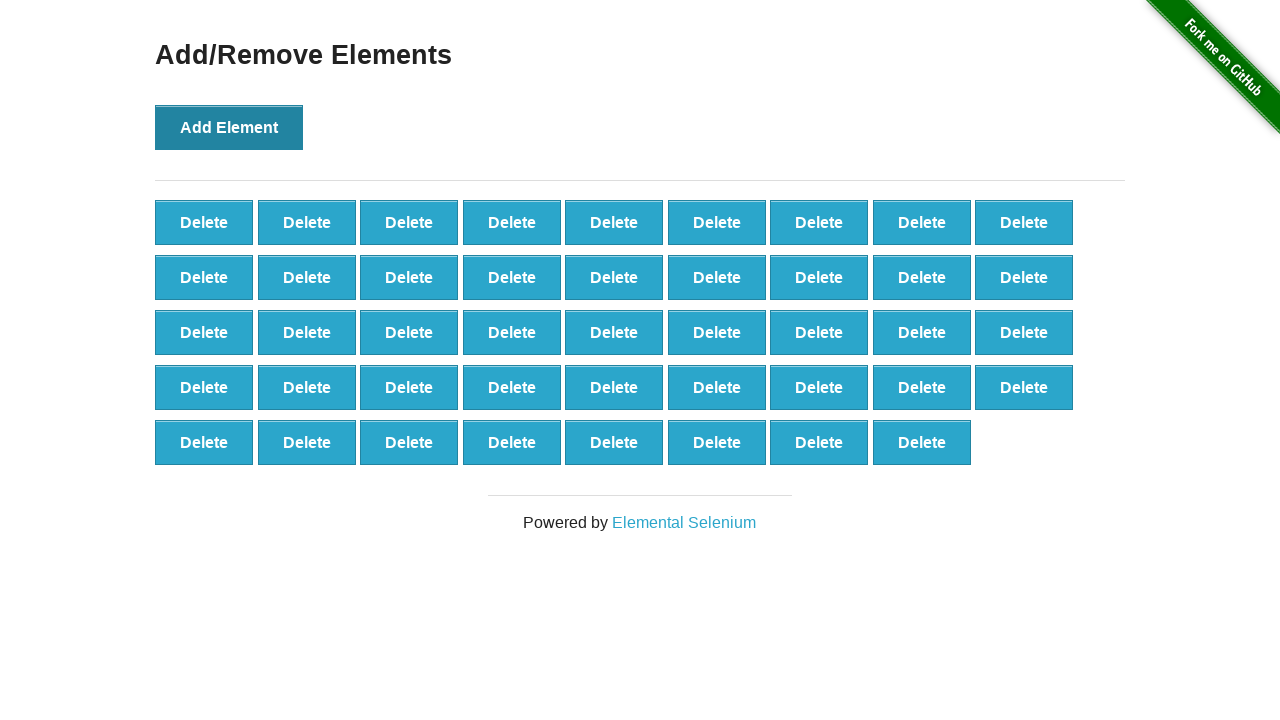

Clicked 'Add Element' button (iteration 45/100) at (229, 127) on button:text('Add Element')
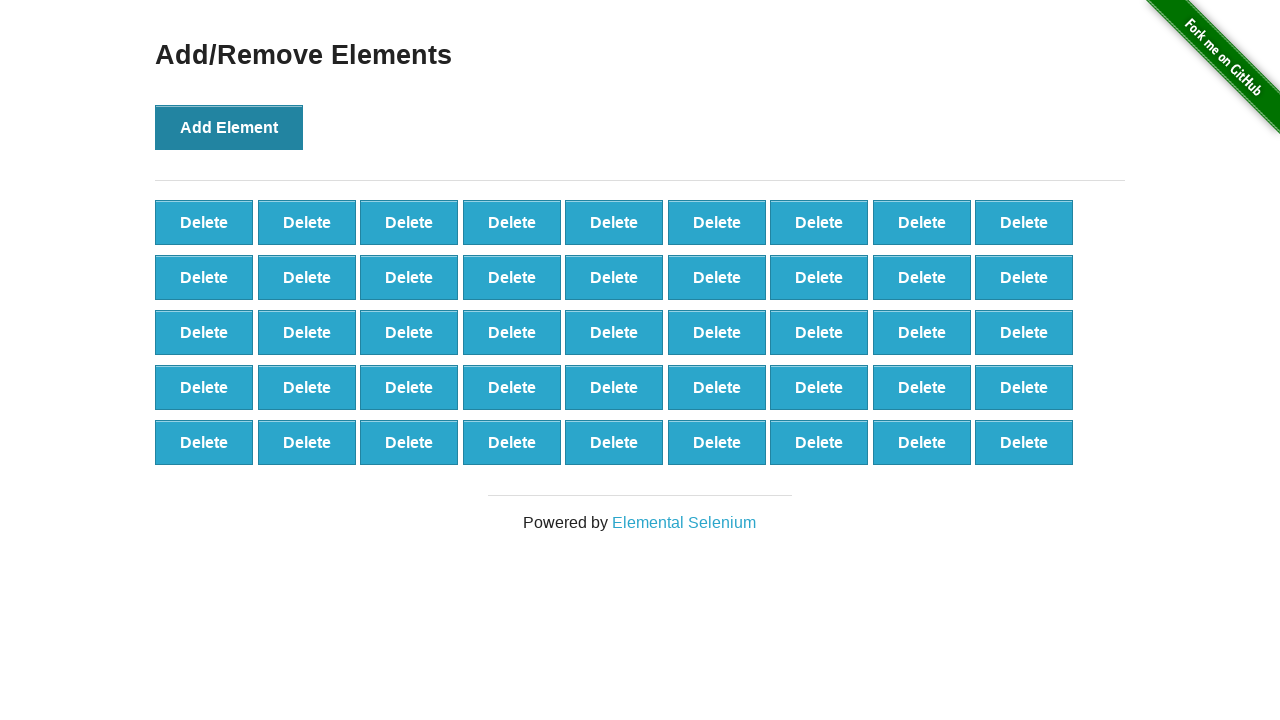

Clicked 'Add Element' button (iteration 46/100) at (229, 127) on button:text('Add Element')
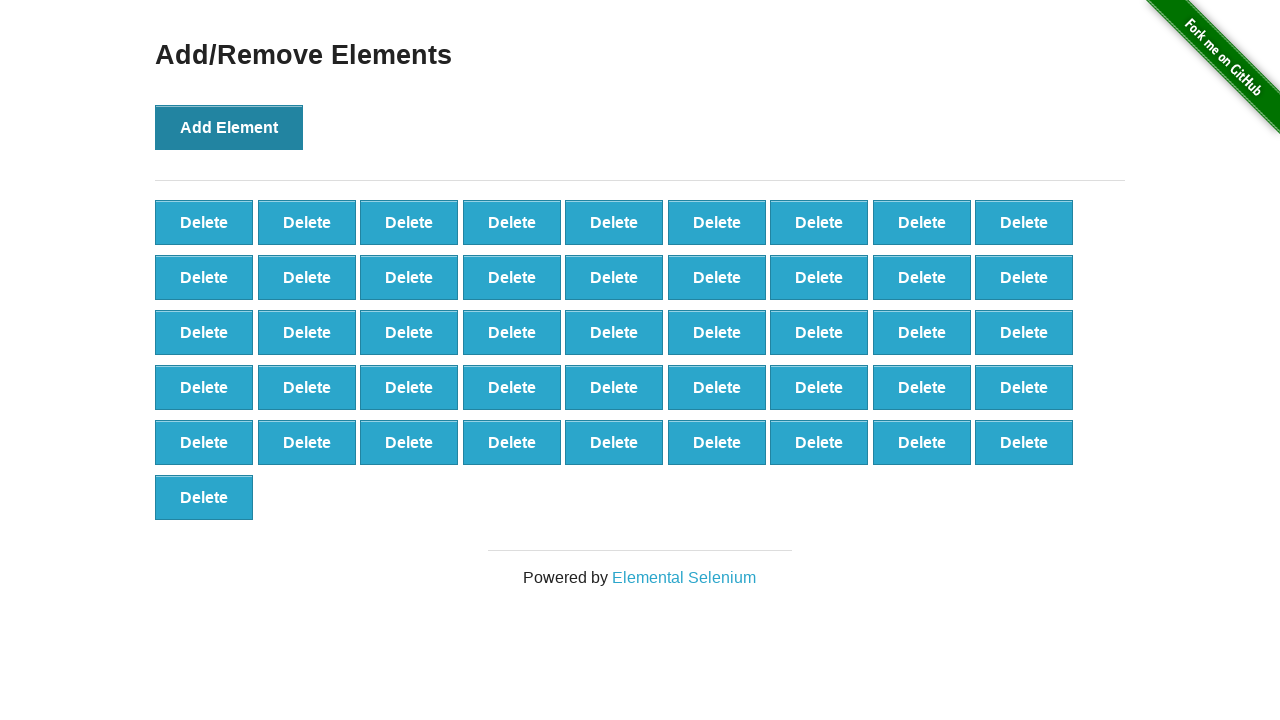

Clicked 'Add Element' button (iteration 47/100) at (229, 127) on button:text('Add Element')
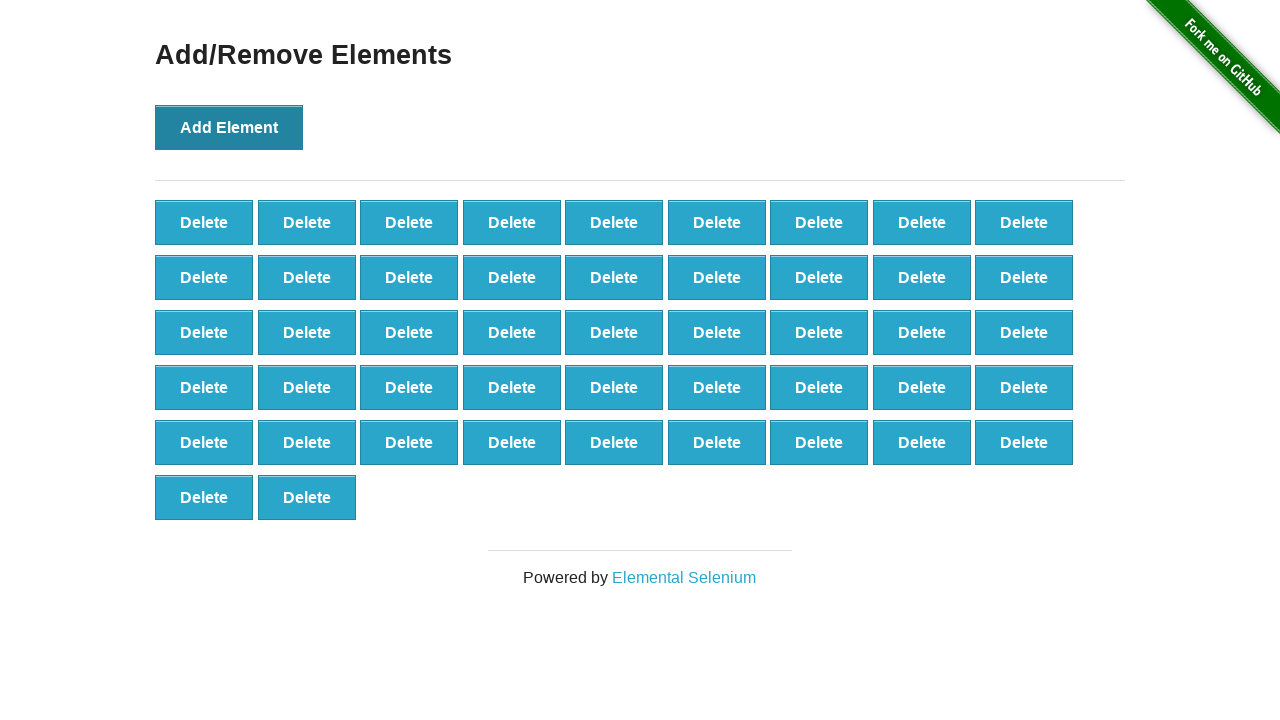

Clicked 'Add Element' button (iteration 48/100) at (229, 127) on button:text('Add Element')
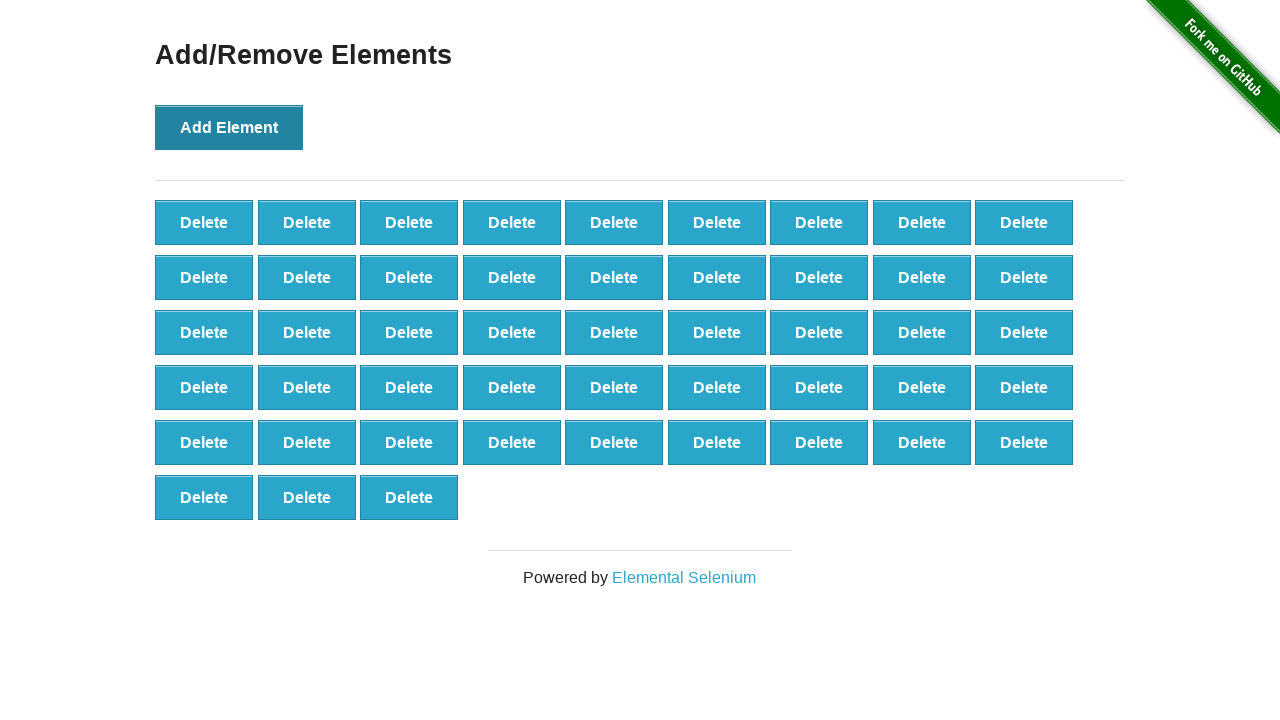

Clicked 'Add Element' button (iteration 49/100) at (229, 127) on button:text('Add Element')
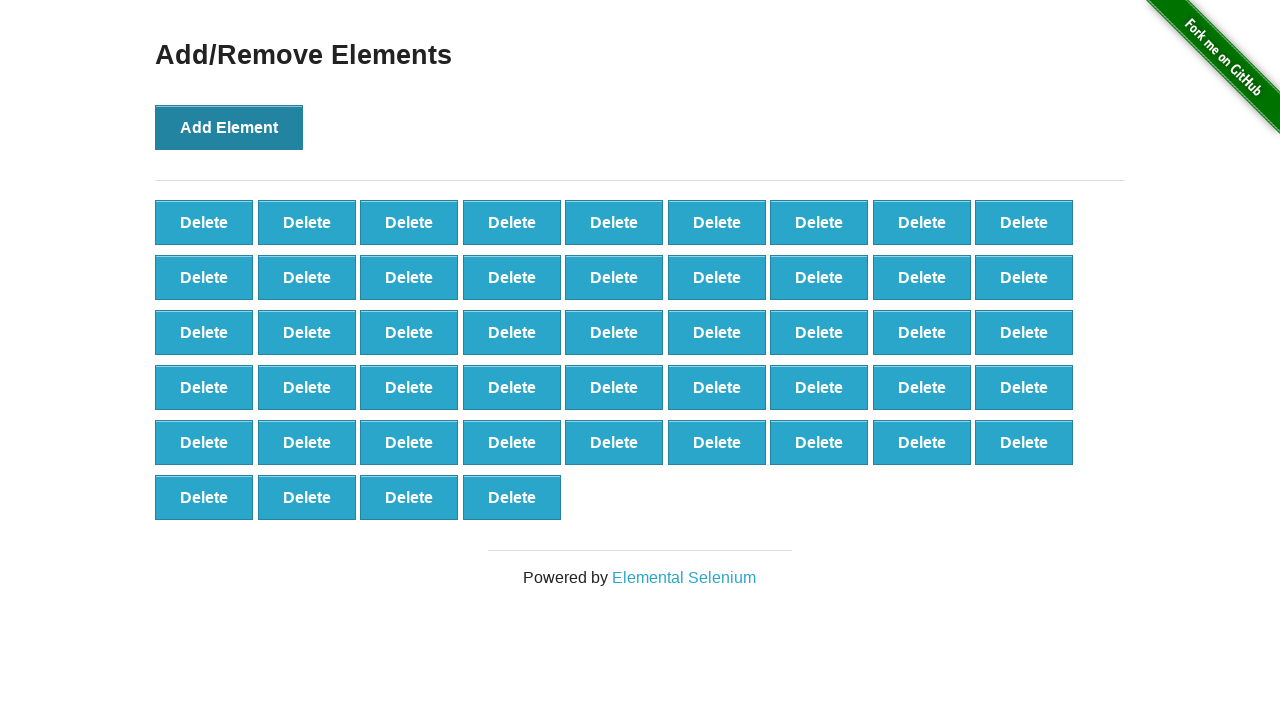

Clicked 'Add Element' button (iteration 50/100) at (229, 127) on button:text('Add Element')
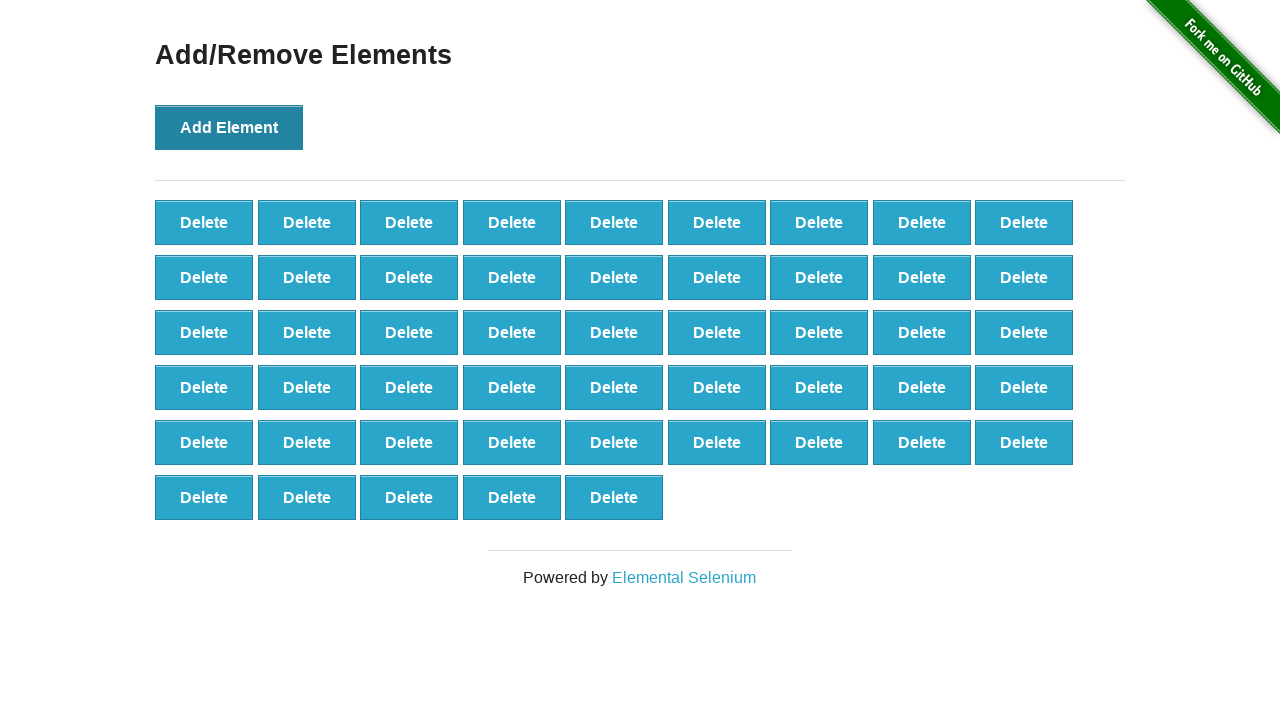

Clicked 'Add Element' button (iteration 51/100) at (229, 127) on button:text('Add Element')
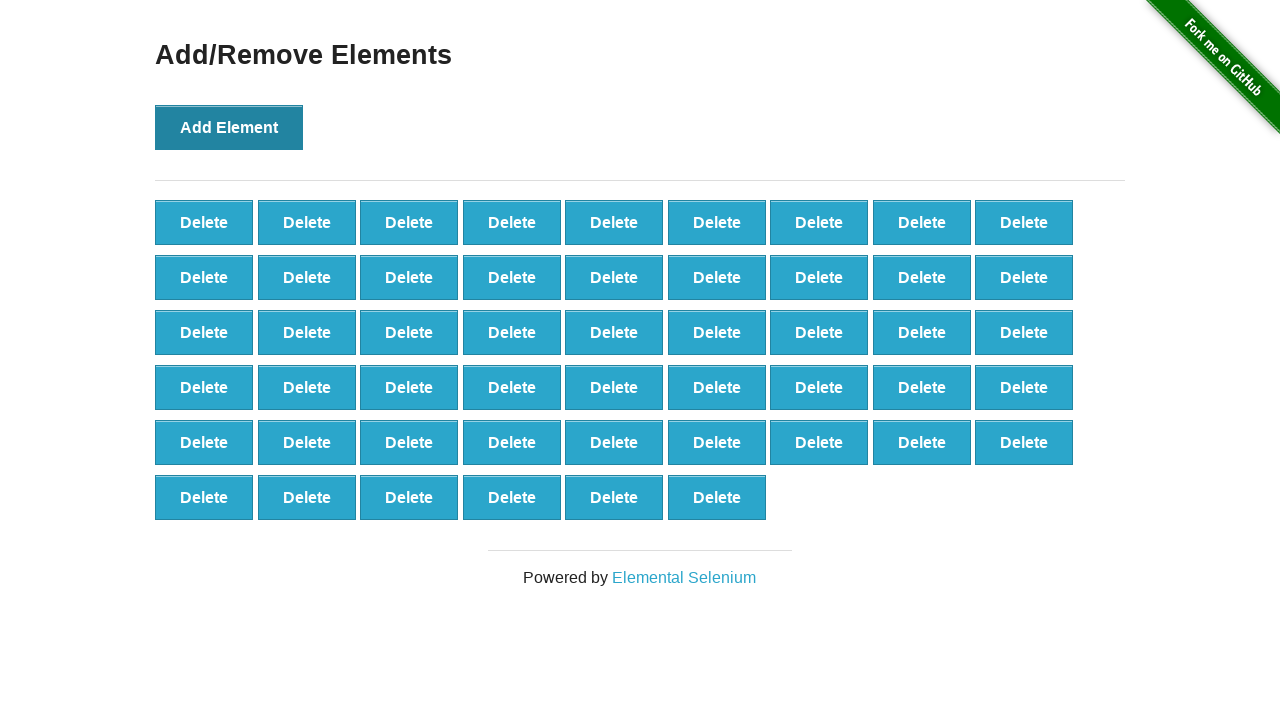

Clicked 'Add Element' button (iteration 52/100) at (229, 127) on button:text('Add Element')
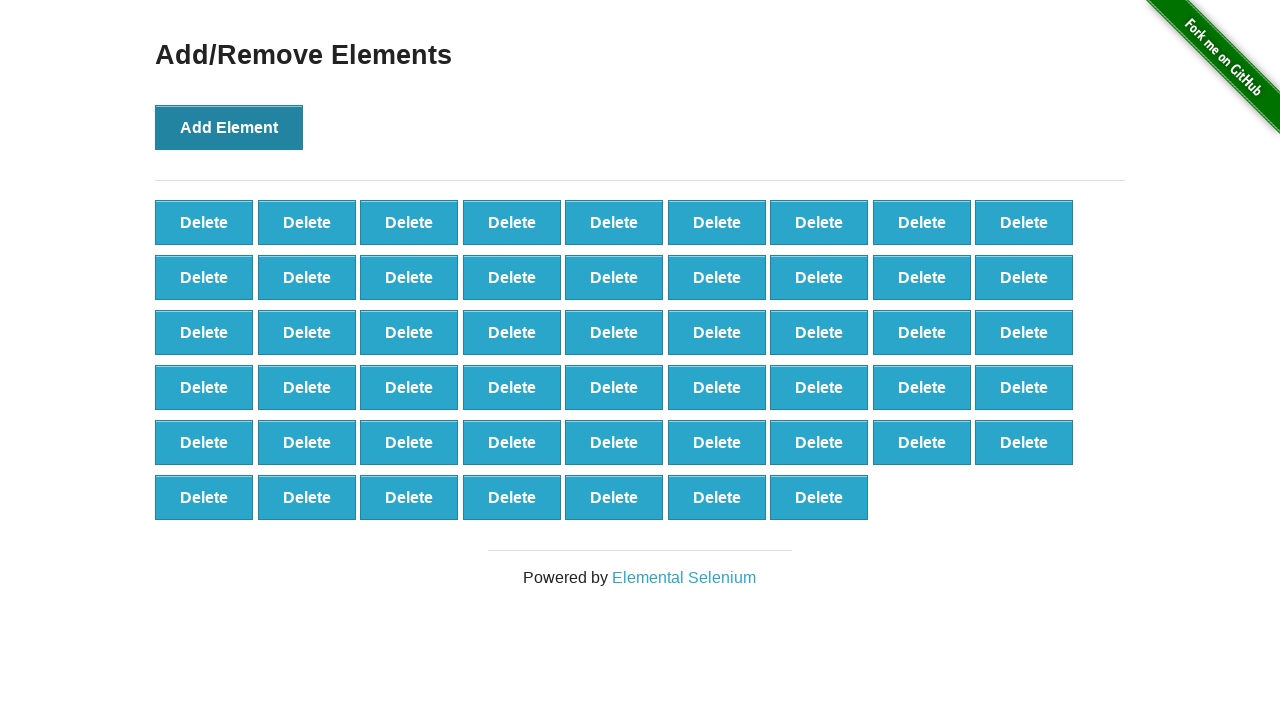

Clicked 'Add Element' button (iteration 53/100) at (229, 127) on button:text('Add Element')
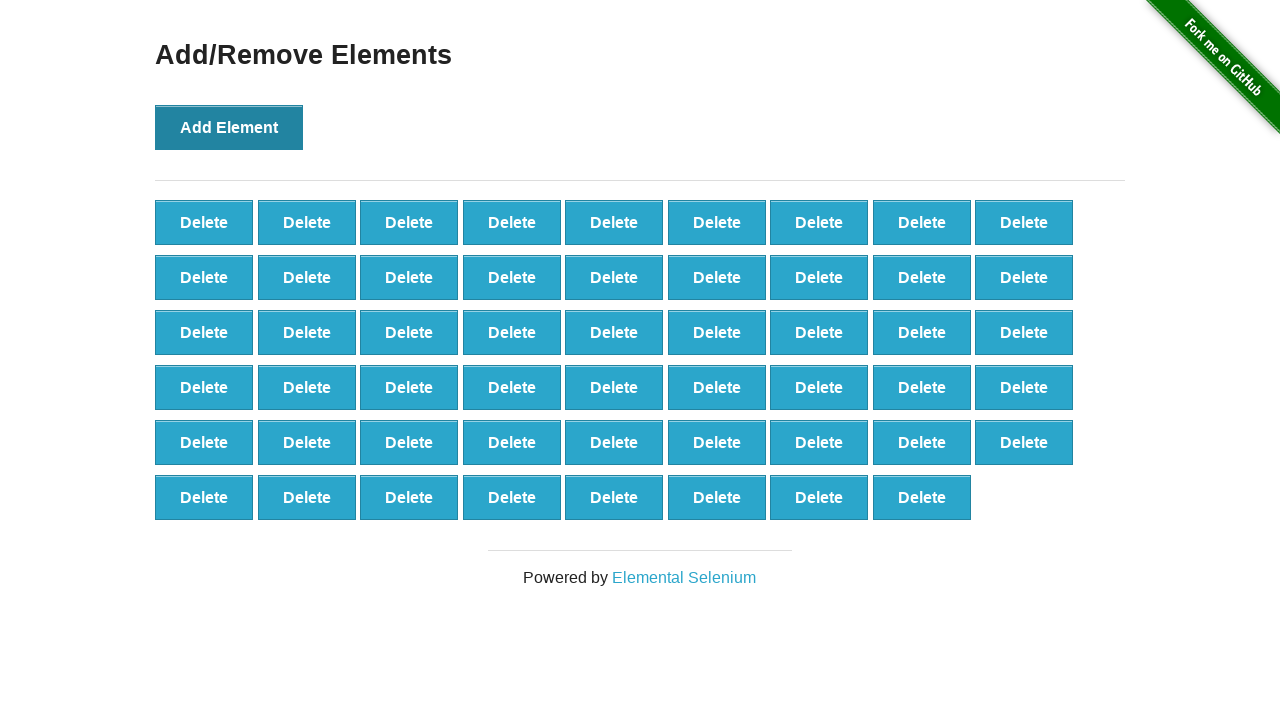

Clicked 'Add Element' button (iteration 54/100) at (229, 127) on button:text('Add Element')
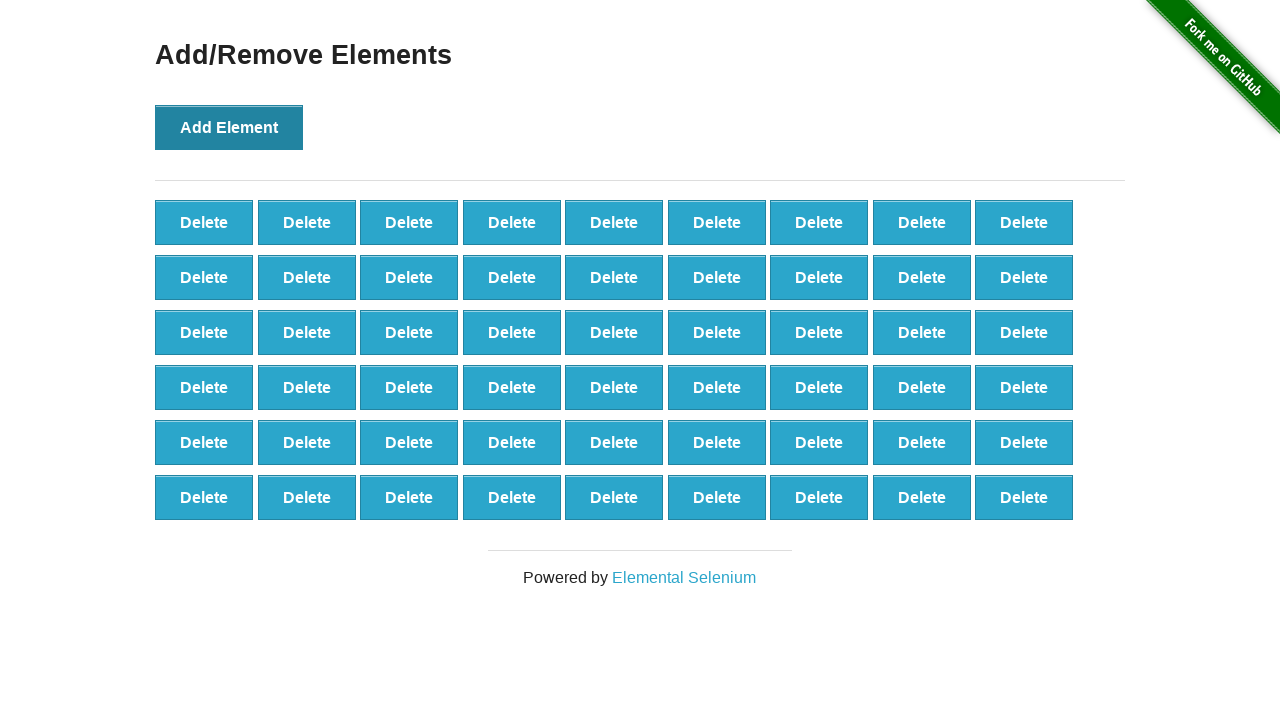

Clicked 'Add Element' button (iteration 55/100) at (229, 127) on button:text('Add Element')
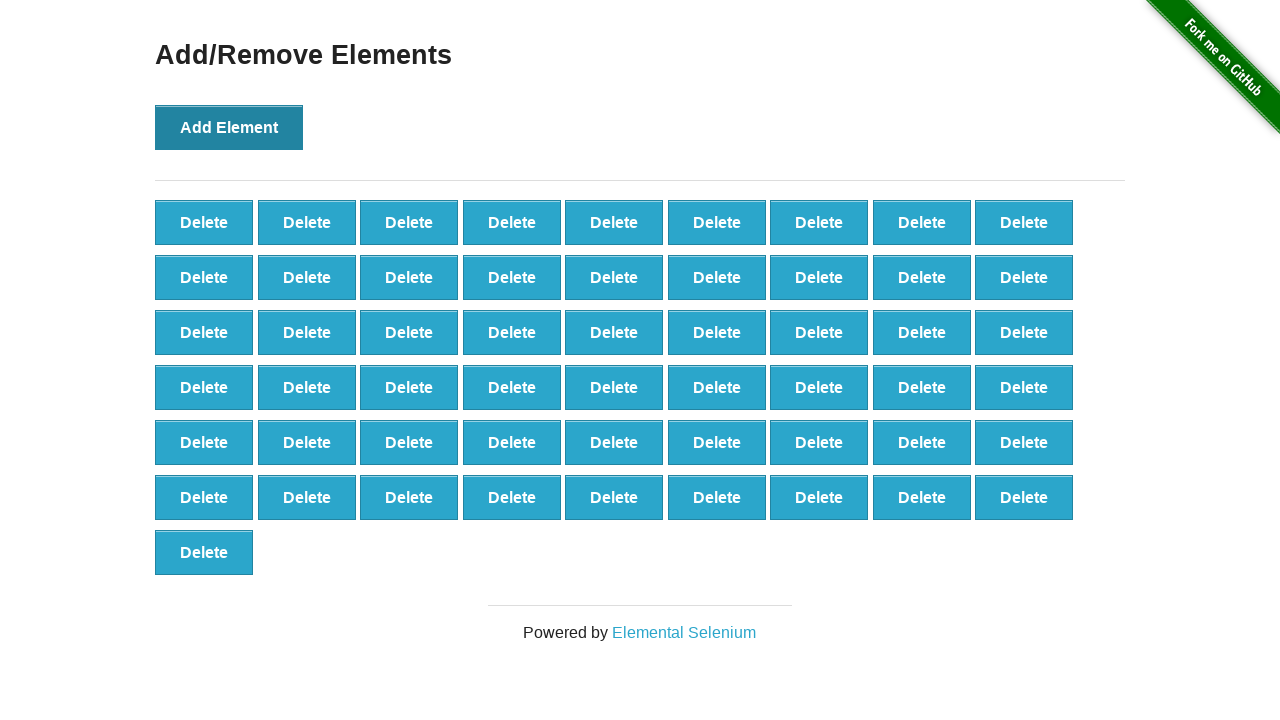

Clicked 'Add Element' button (iteration 56/100) at (229, 127) on button:text('Add Element')
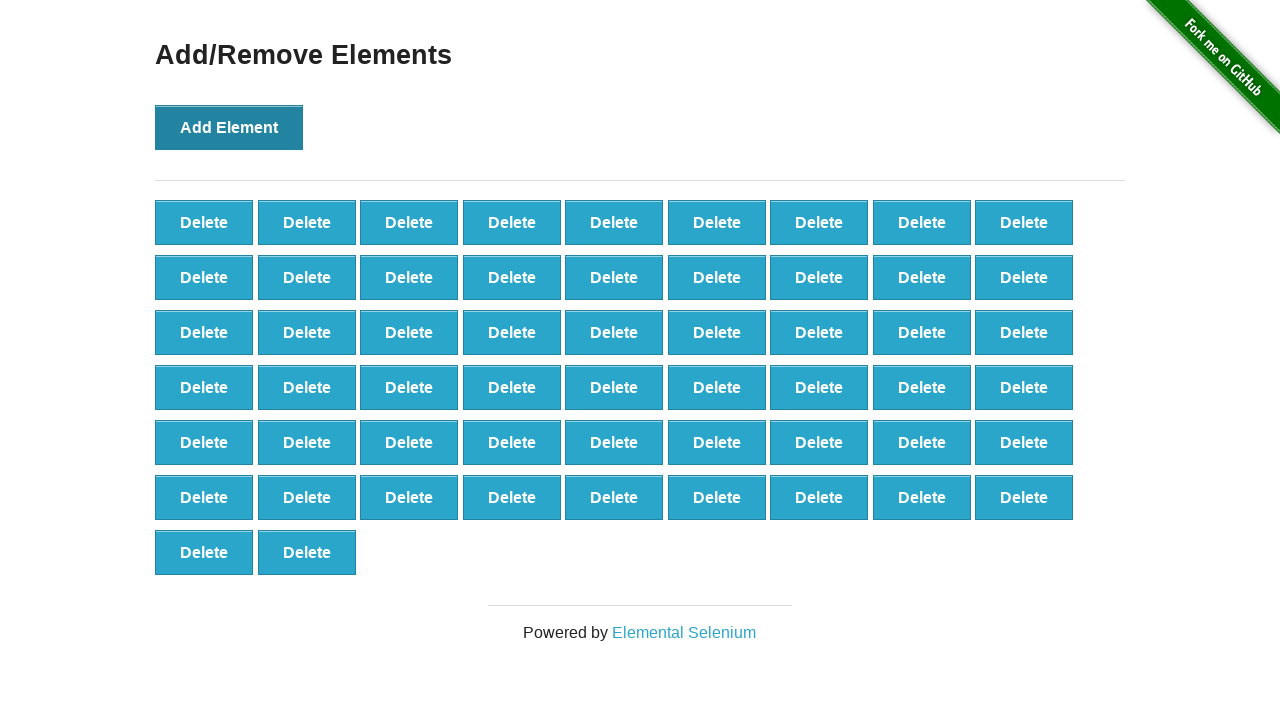

Clicked 'Add Element' button (iteration 57/100) at (229, 127) on button:text('Add Element')
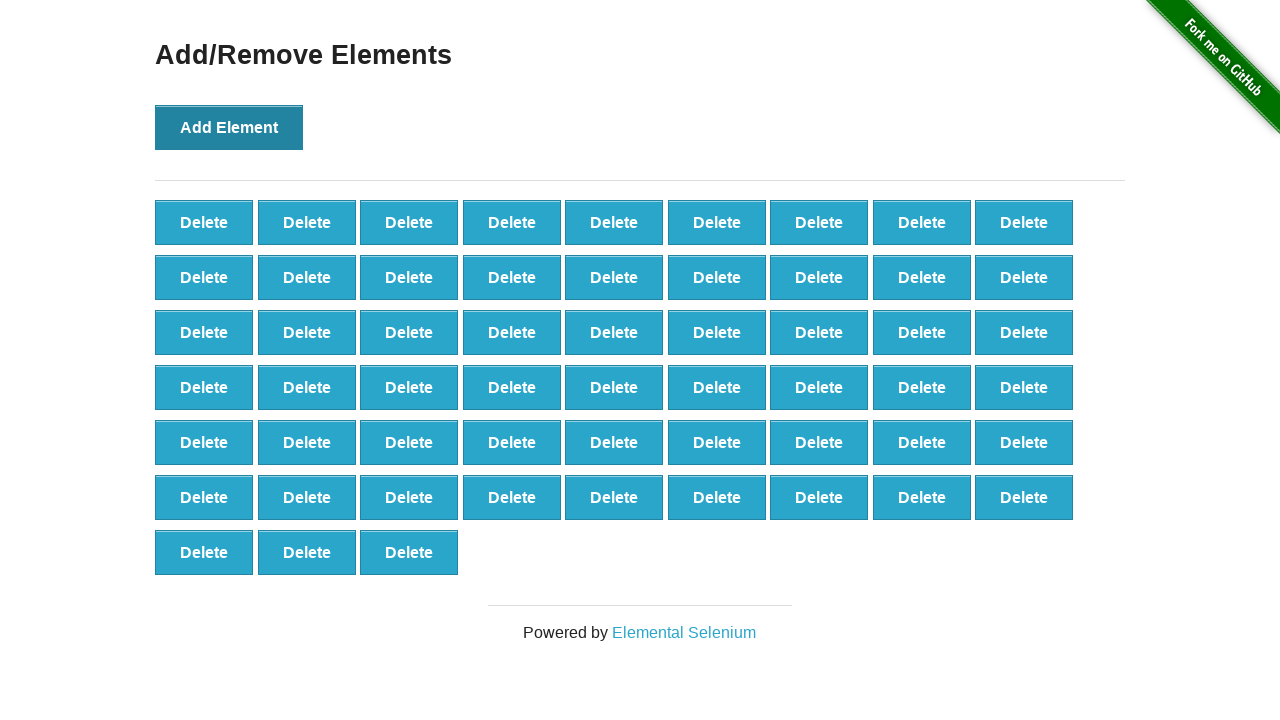

Clicked 'Add Element' button (iteration 58/100) at (229, 127) on button:text('Add Element')
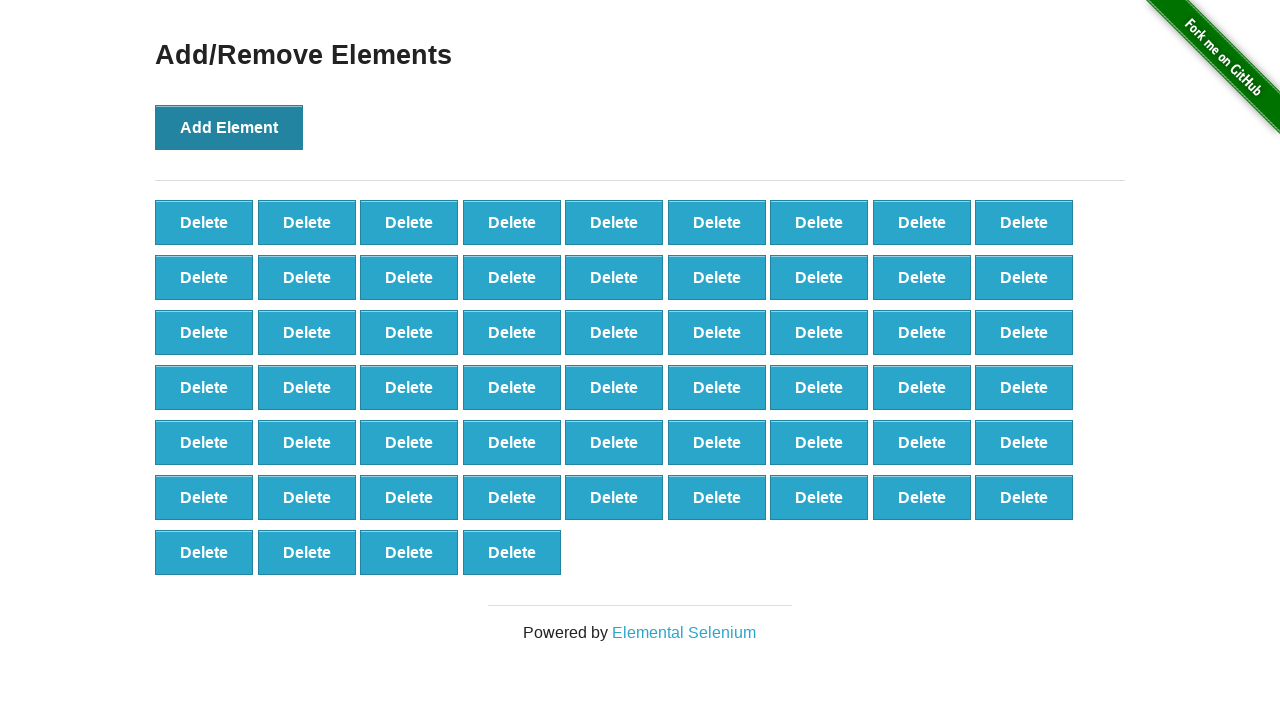

Clicked 'Add Element' button (iteration 59/100) at (229, 127) on button:text('Add Element')
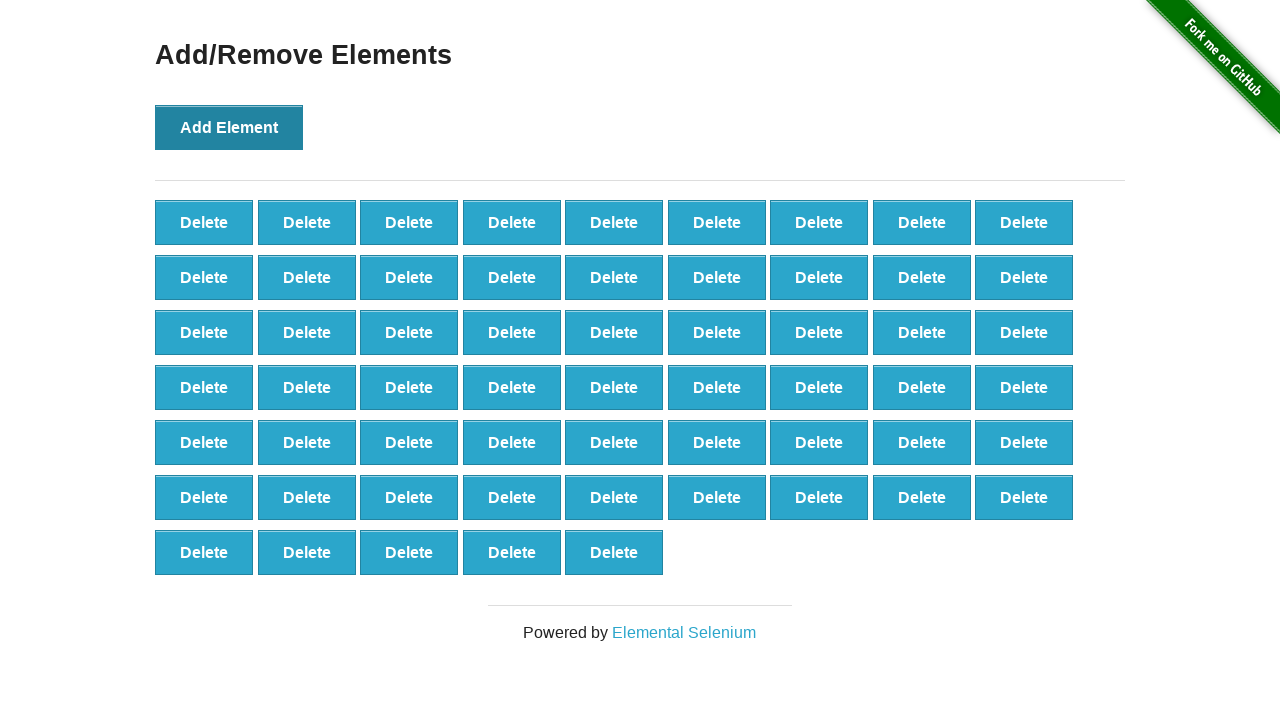

Clicked 'Add Element' button (iteration 60/100) at (229, 127) on button:text('Add Element')
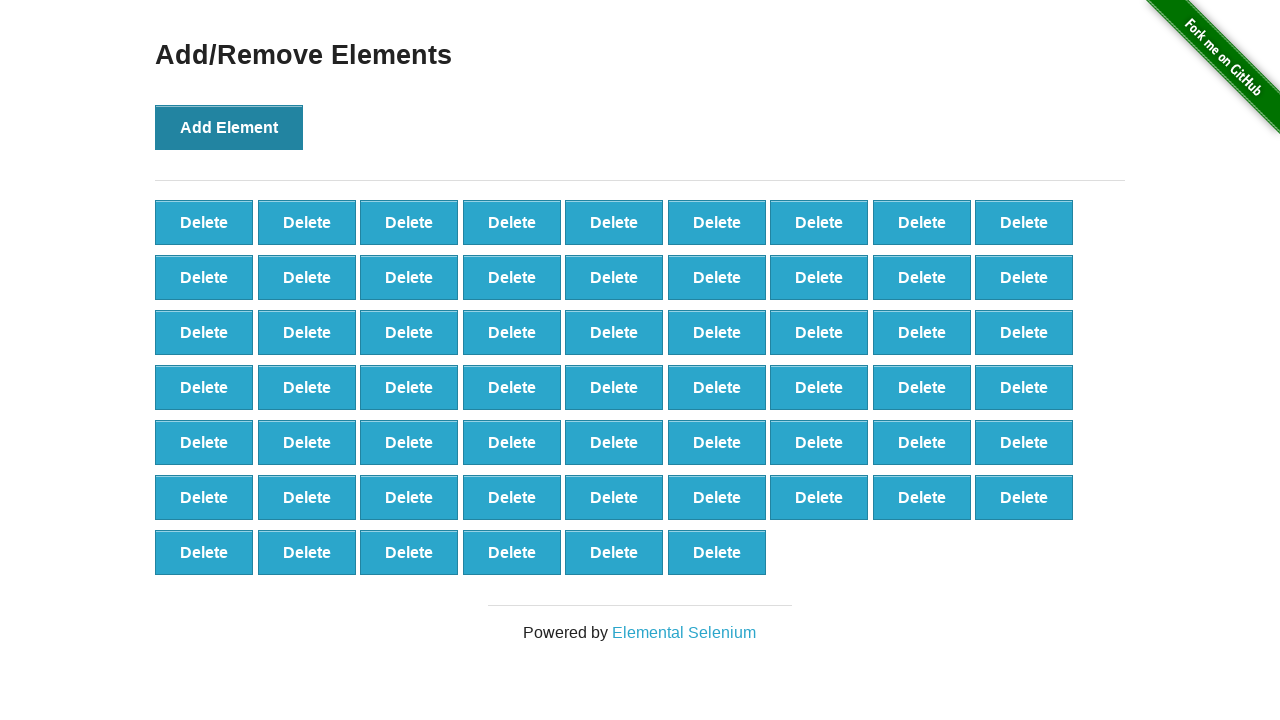

Clicked 'Add Element' button (iteration 61/100) at (229, 127) on button:text('Add Element')
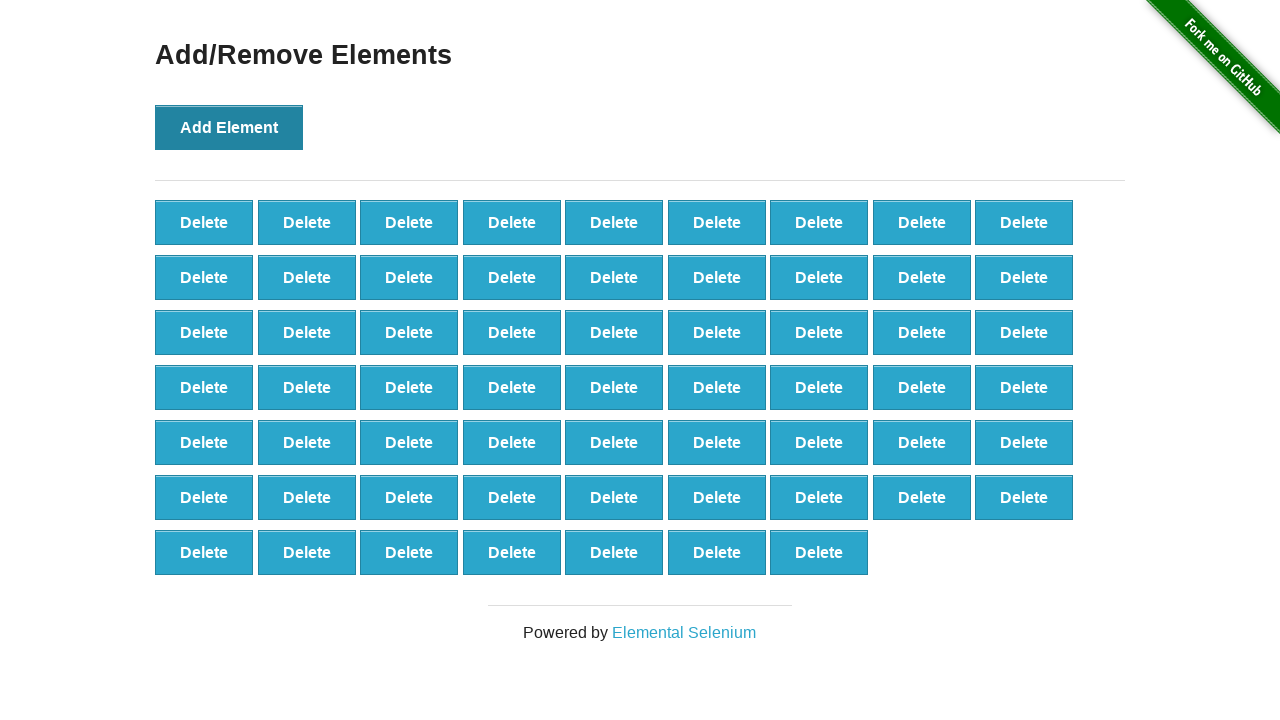

Clicked 'Add Element' button (iteration 62/100) at (229, 127) on button:text('Add Element')
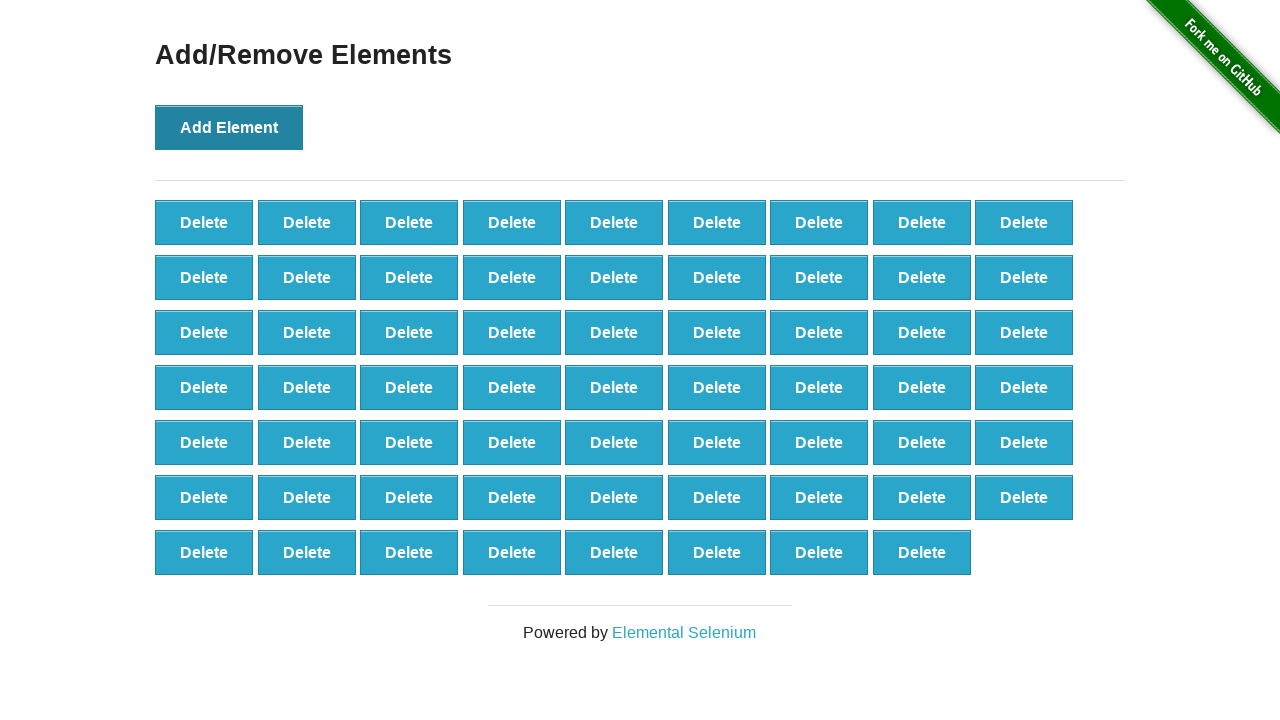

Clicked 'Add Element' button (iteration 63/100) at (229, 127) on button:text('Add Element')
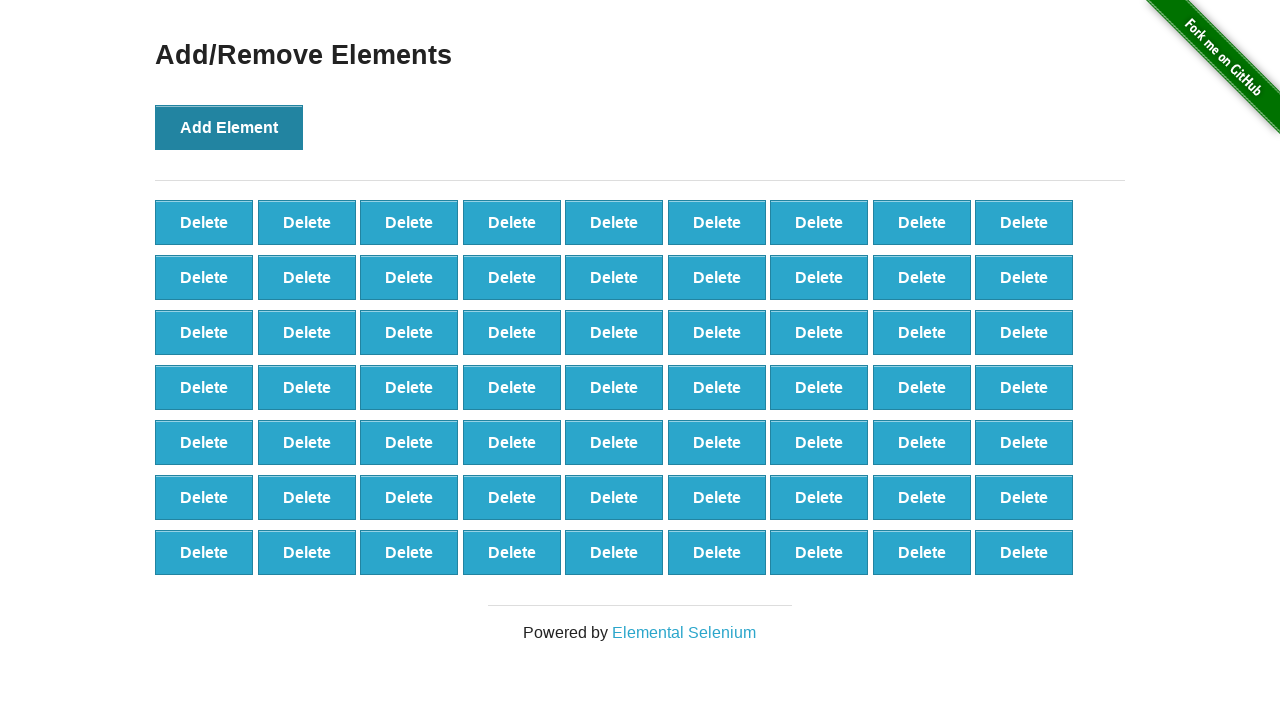

Clicked 'Add Element' button (iteration 64/100) at (229, 127) on button:text('Add Element')
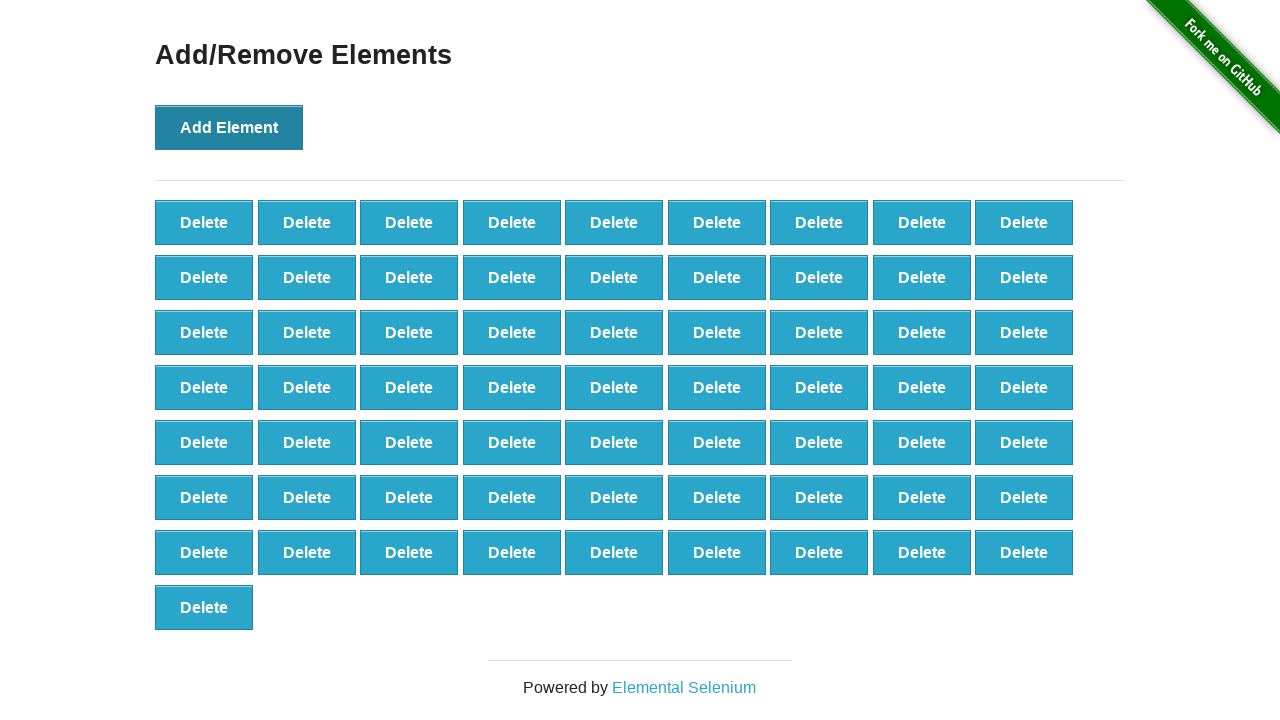

Clicked 'Add Element' button (iteration 65/100) at (229, 127) on button:text('Add Element')
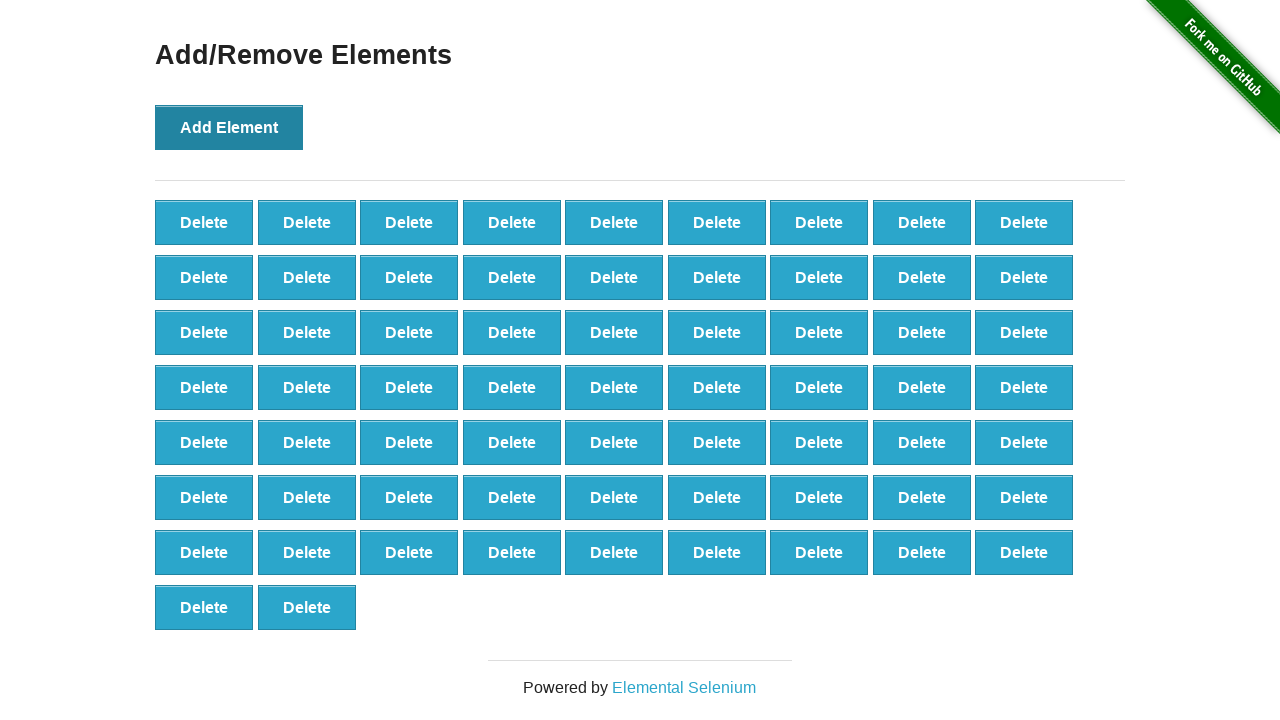

Clicked 'Add Element' button (iteration 66/100) at (229, 127) on button:text('Add Element')
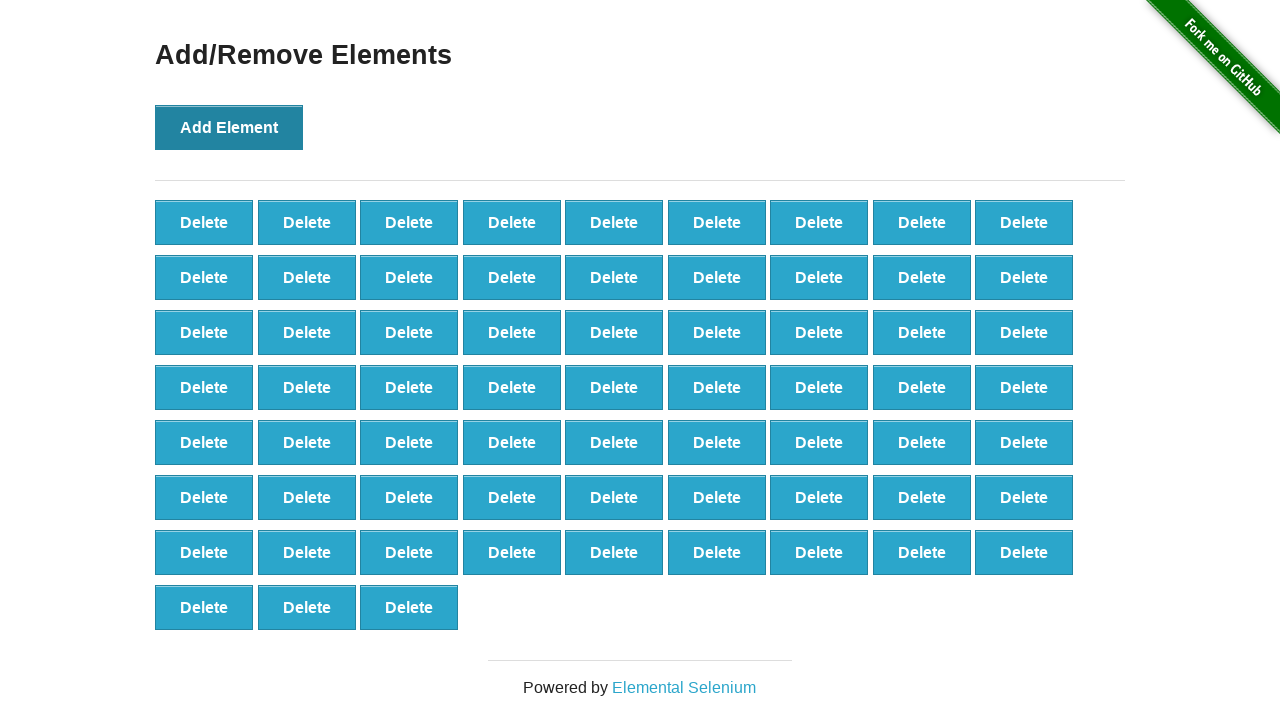

Clicked 'Add Element' button (iteration 67/100) at (229, 127) on button:text('Add Element')
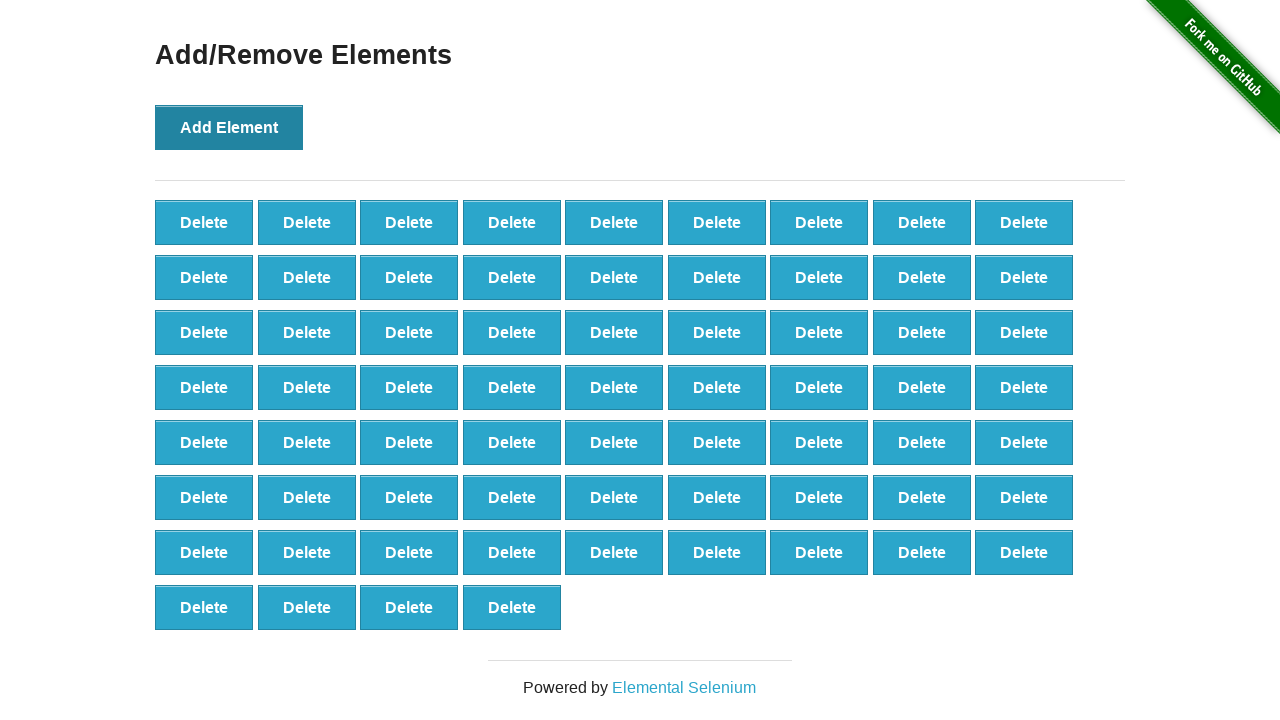

Clicked 'Add Element' button (iteration 68/100) at (229, 127) on button:text('Add Element')
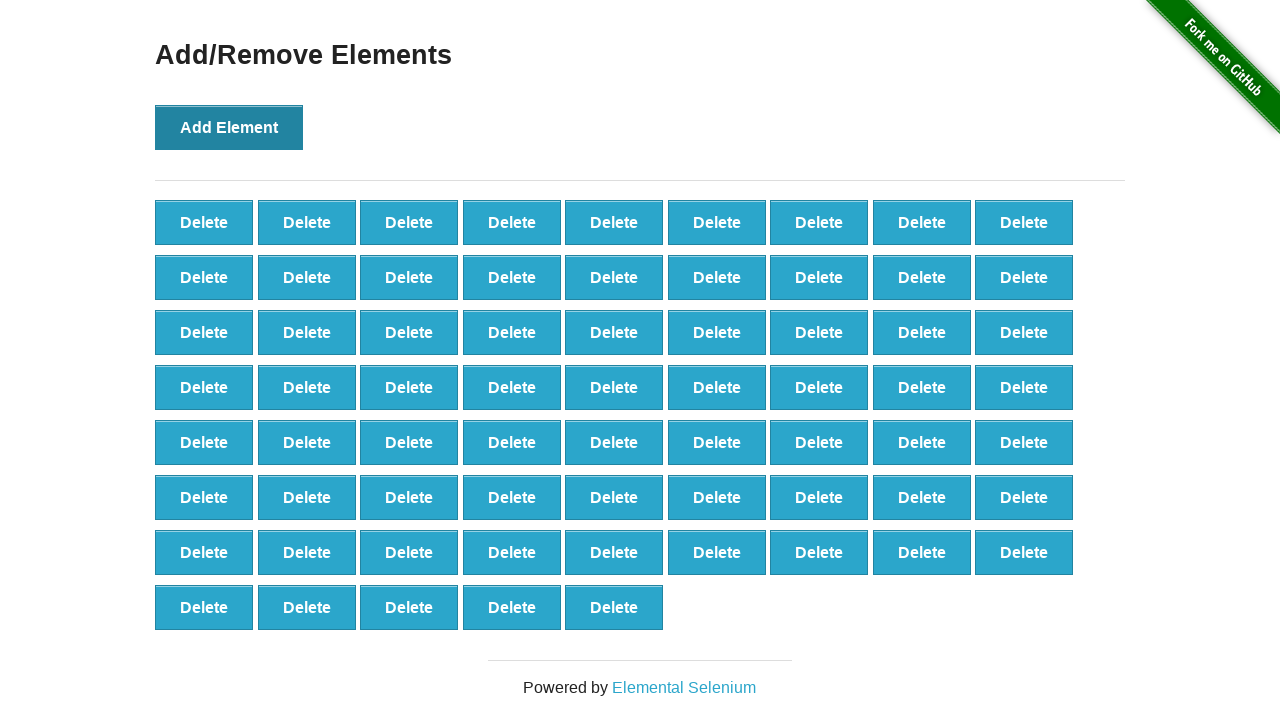

Clicked 'Add Element' button (iteration 69/100) at (229, 127) on button:text('Add Element')
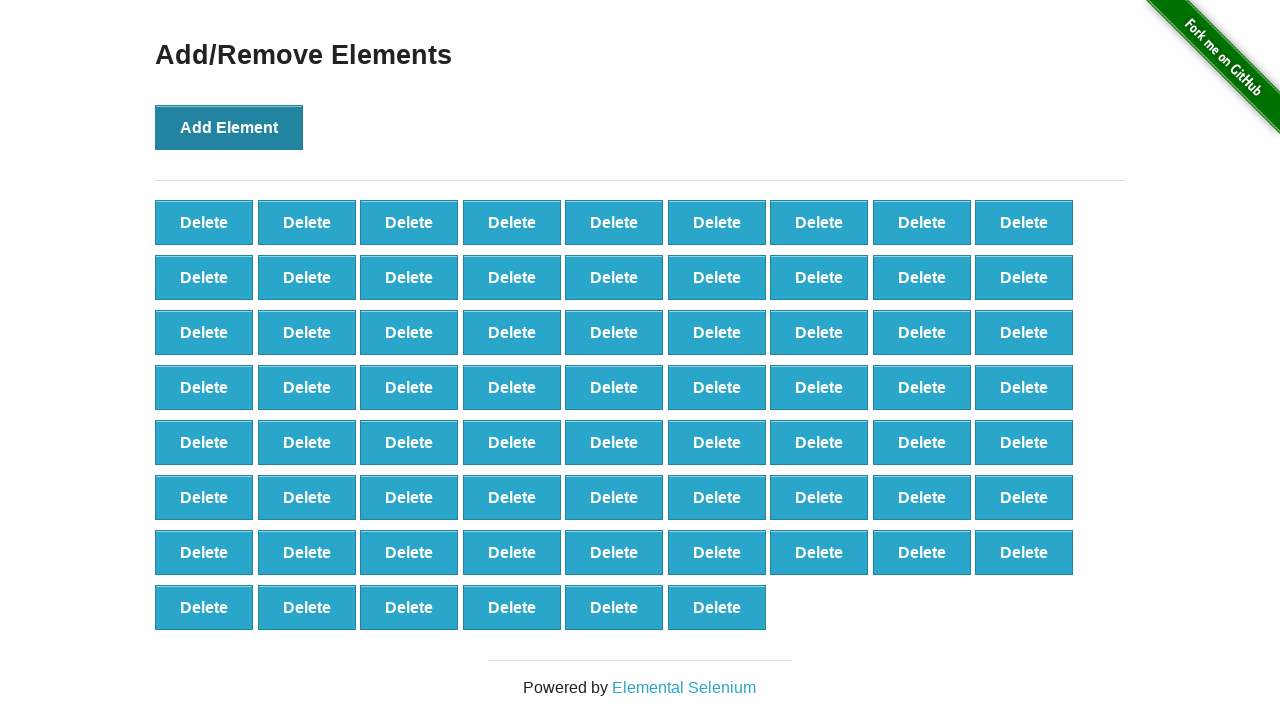

Clicked 'Add Element' button (iteration 70/100) at (229, 127) on button:text('Add Element')
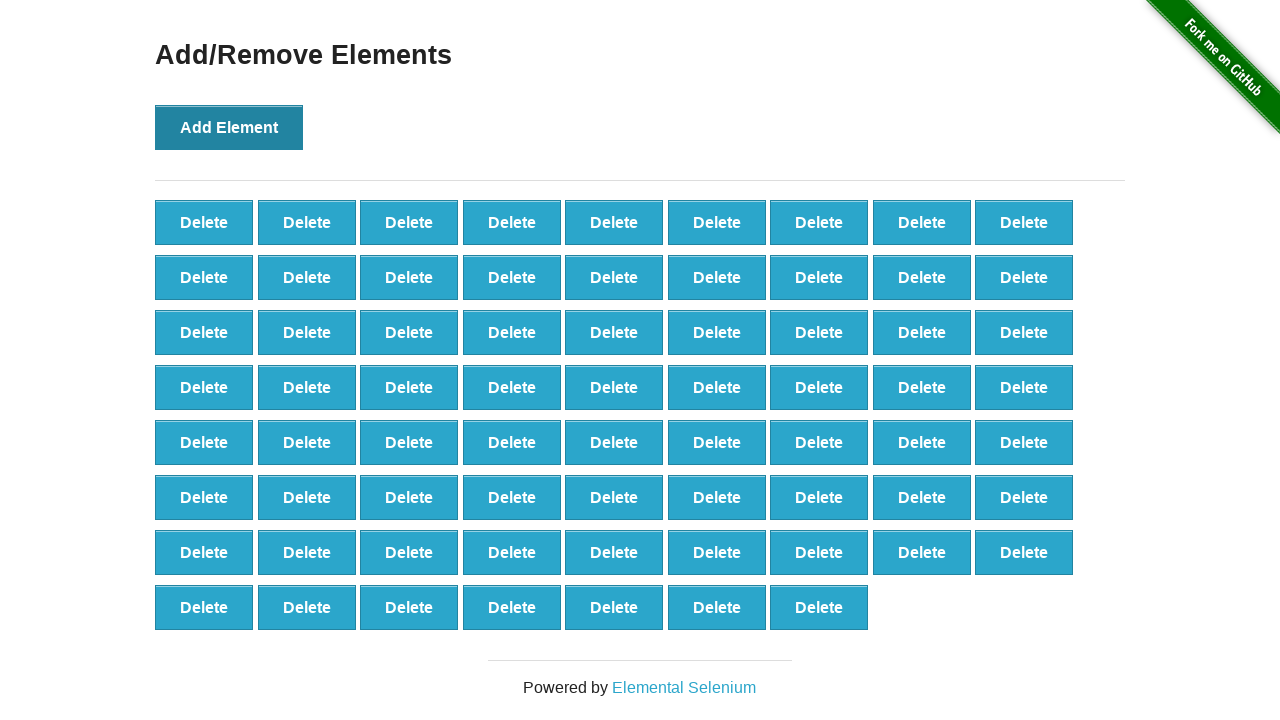

Clicked 'Add Element' button (iteration 71/100) at (229, 127) on button:text('Add Element')
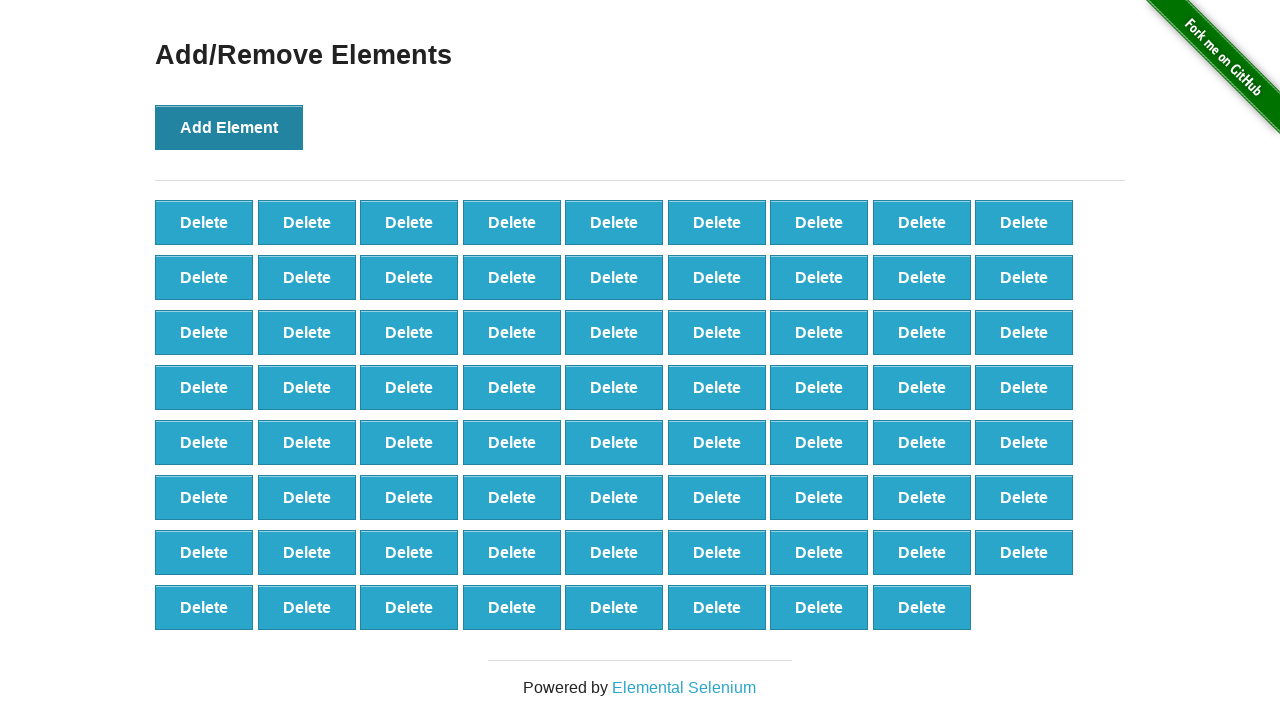

Clicked 'Add Element' button (iteration 72/100) at (229, 127) on button:text('Add Element')
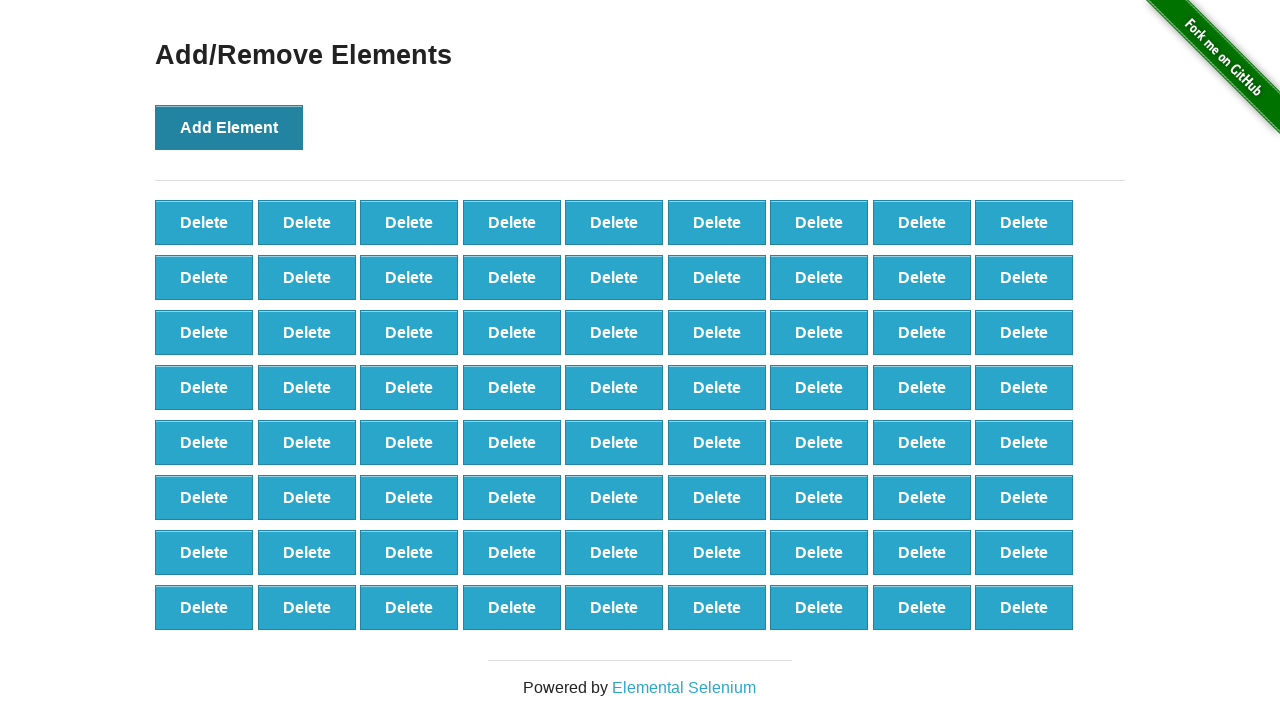

Clicked 'Add Element' button (iteration 73/100) at (229, 127) on button:text('Add Element')
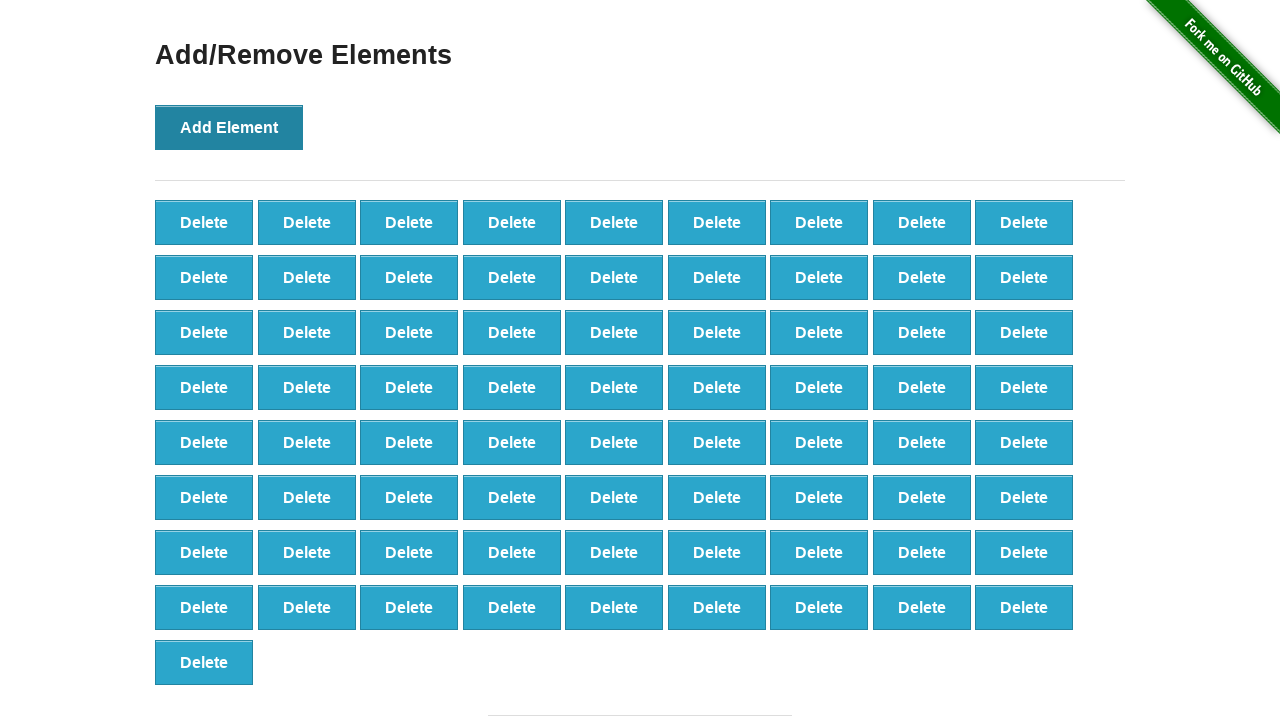

Clicked 'Add Element' button (iteration 74/100) at (229, 127) on button:text('Add Element')
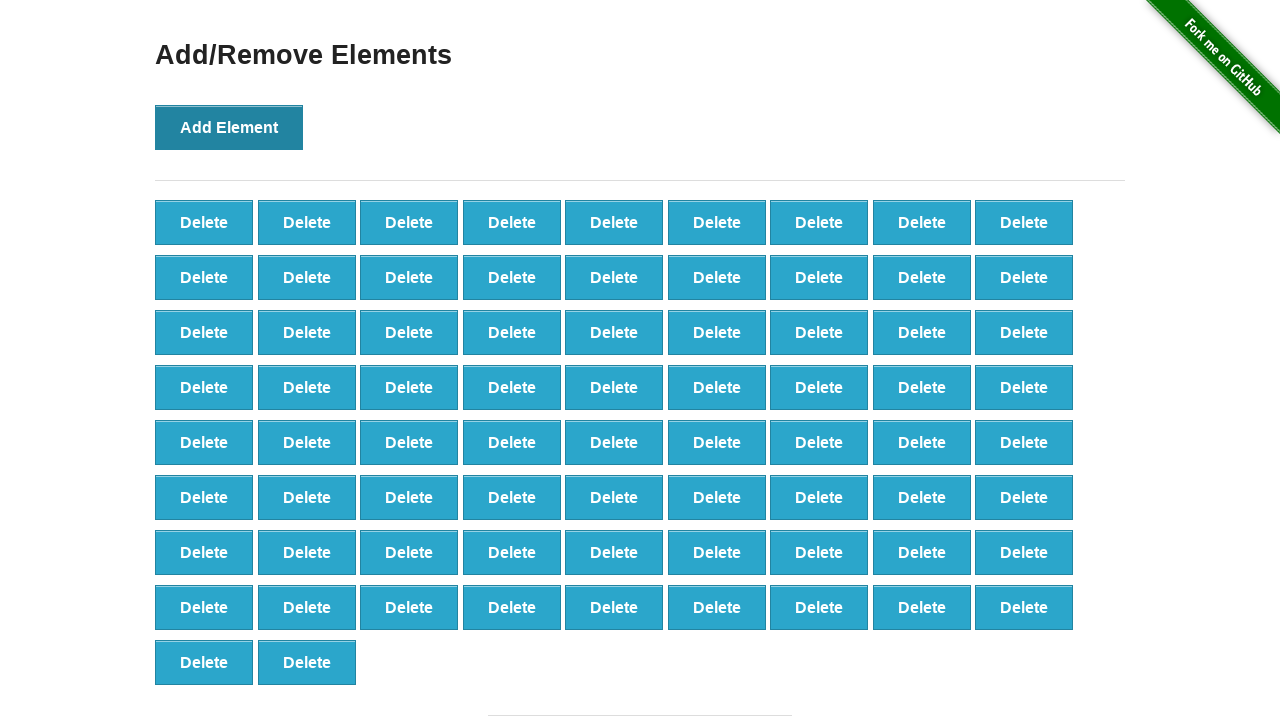

Clicked 'Add Element' button (iteration 75/100) at (229, 127) on button:text('Add Element')
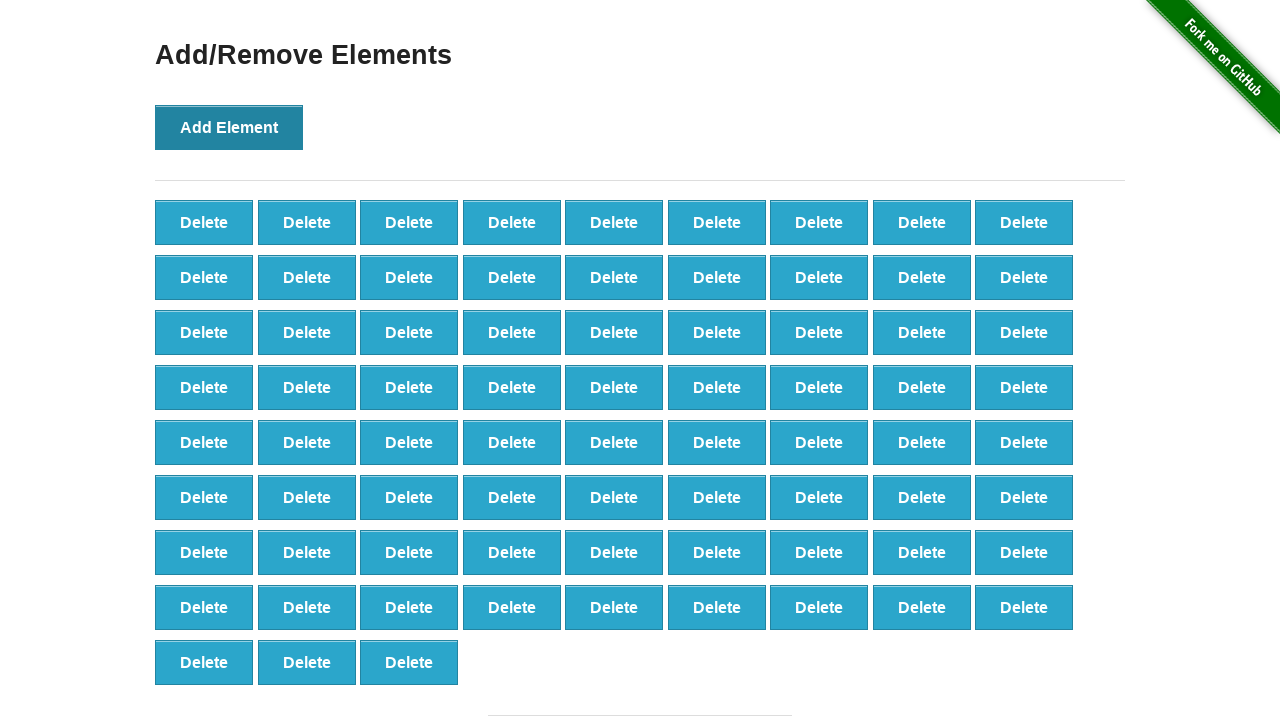

Clicked 'Add Element' button (iteration 76/100) at (229, 127) on button:text('Add Element')
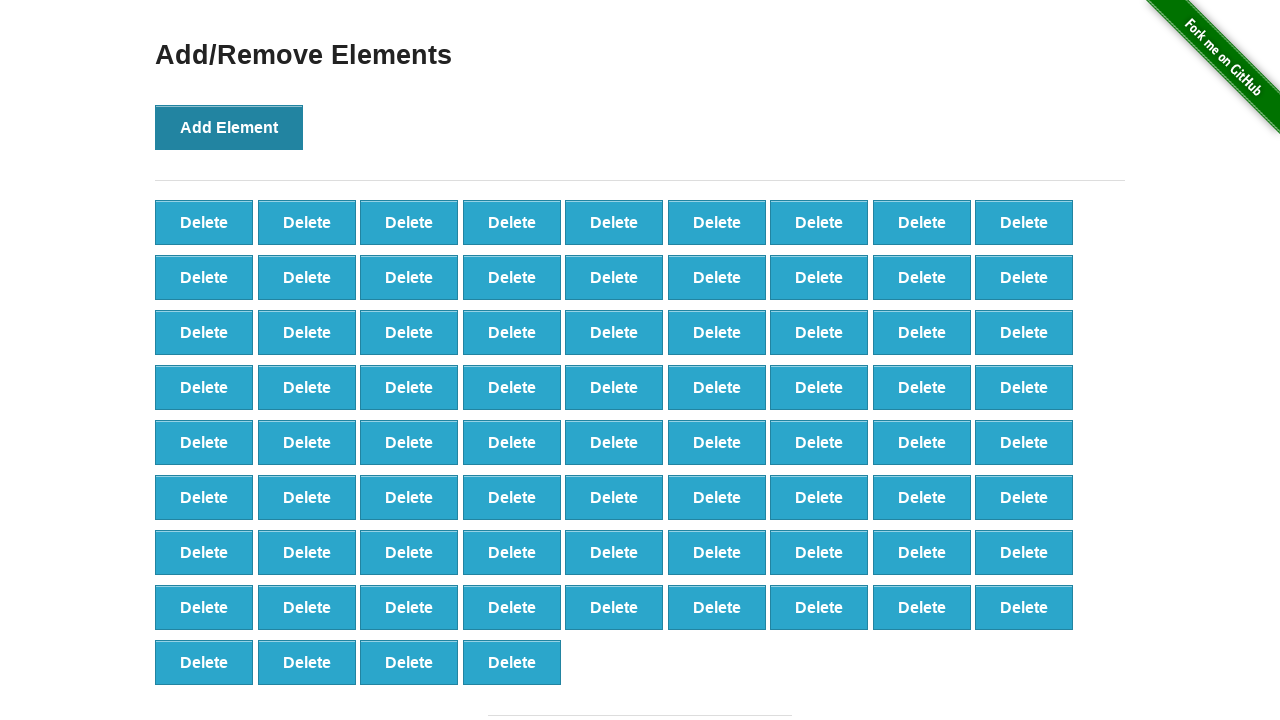

Clicked 'Add Element' button (iteration 77/100) at (229, 127) on button:text('Add Element')
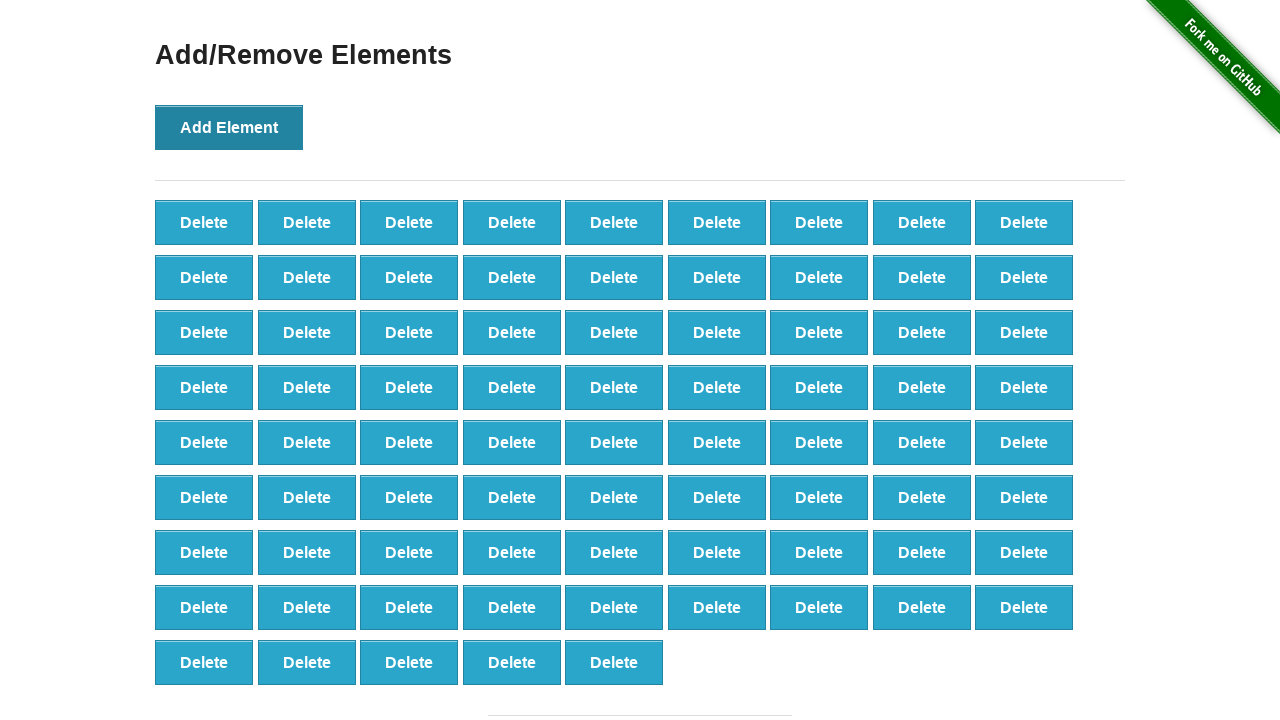

Clicked 'Add Element' button (iteration 78/100) at (229, 127) on button:text('Add Element')
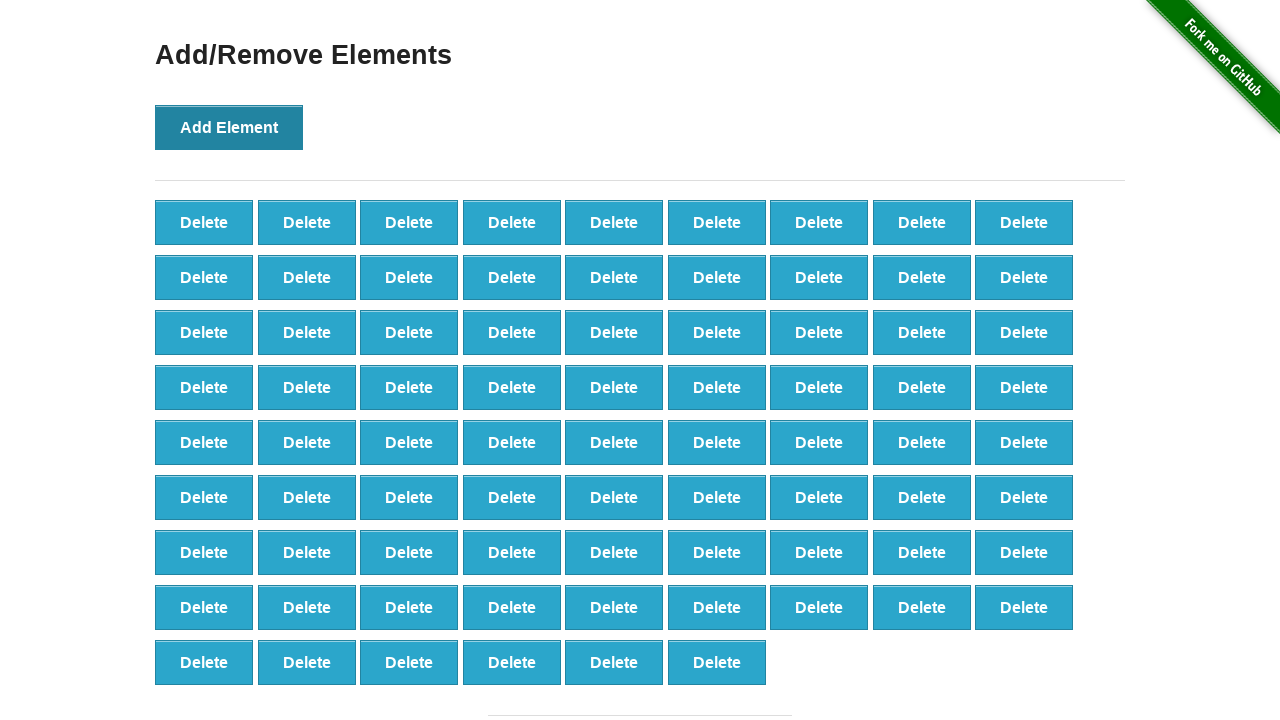

Clicked 'Add Element' button (iteration 79/100) at (229, 127) on button:text('Add Element')
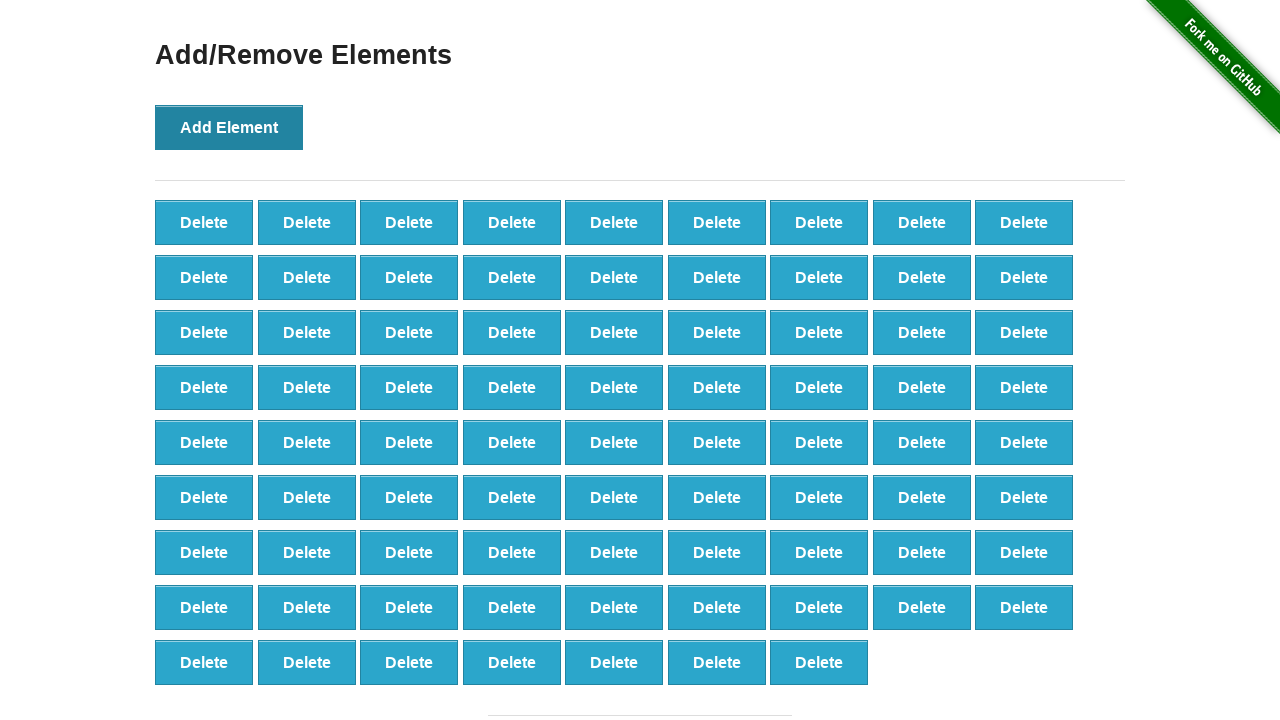

Clicked 'Add Element' button (iteration 80/100) at (229, 127) on button:text('Add Element')
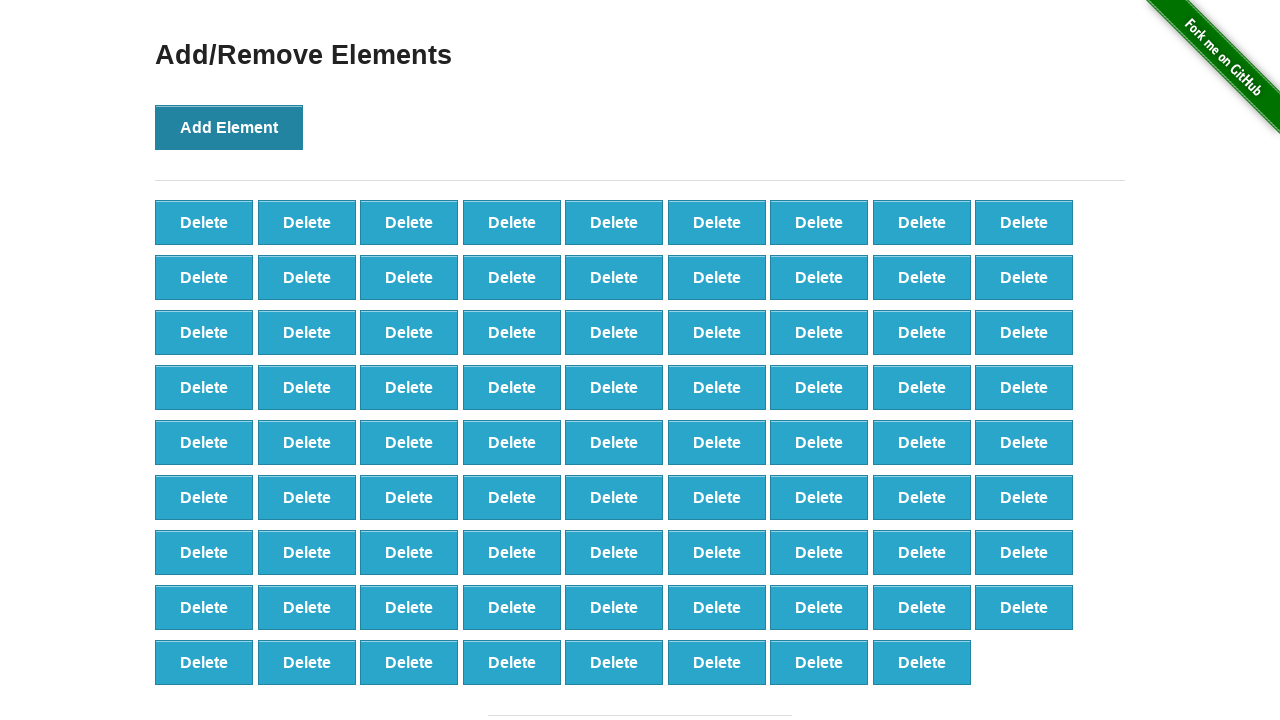

Clicked 'Add Element' button (iteration 81/100) at (229, 127) on button:text('Add Element')
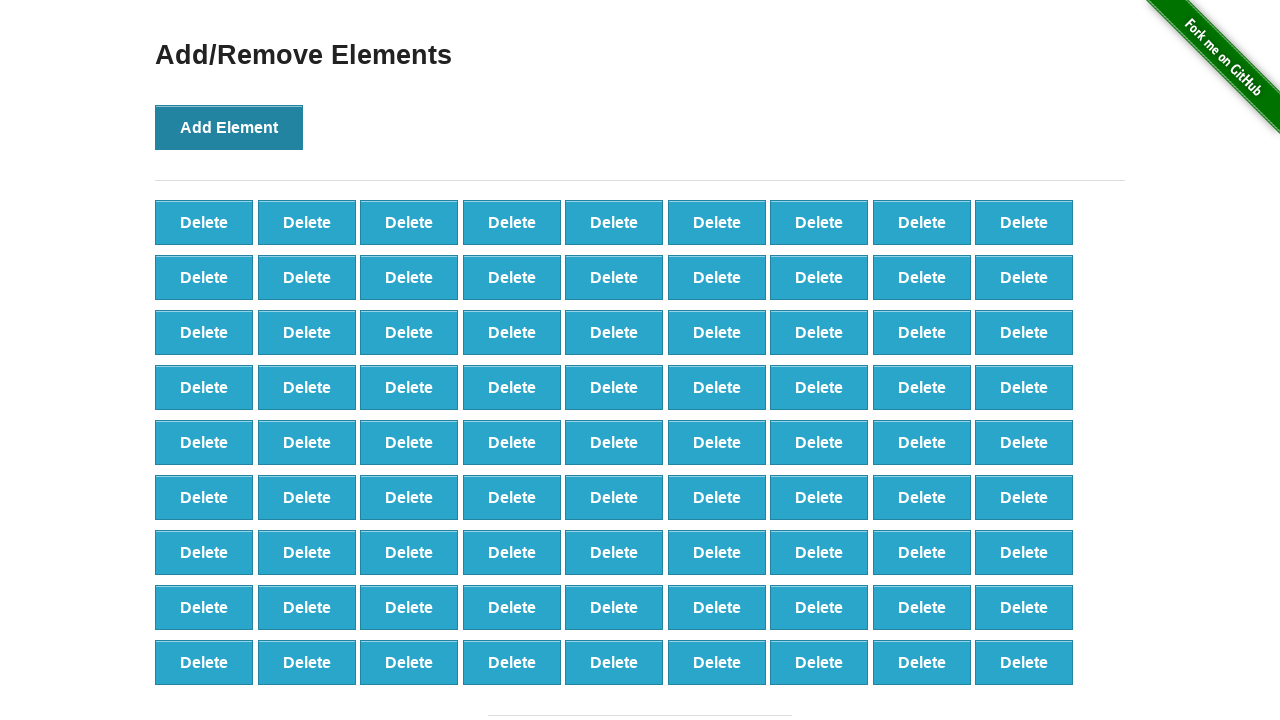

Clicked 'Add Element' button (iteration 82/100) at (229, 127) on button:text('Add Element')
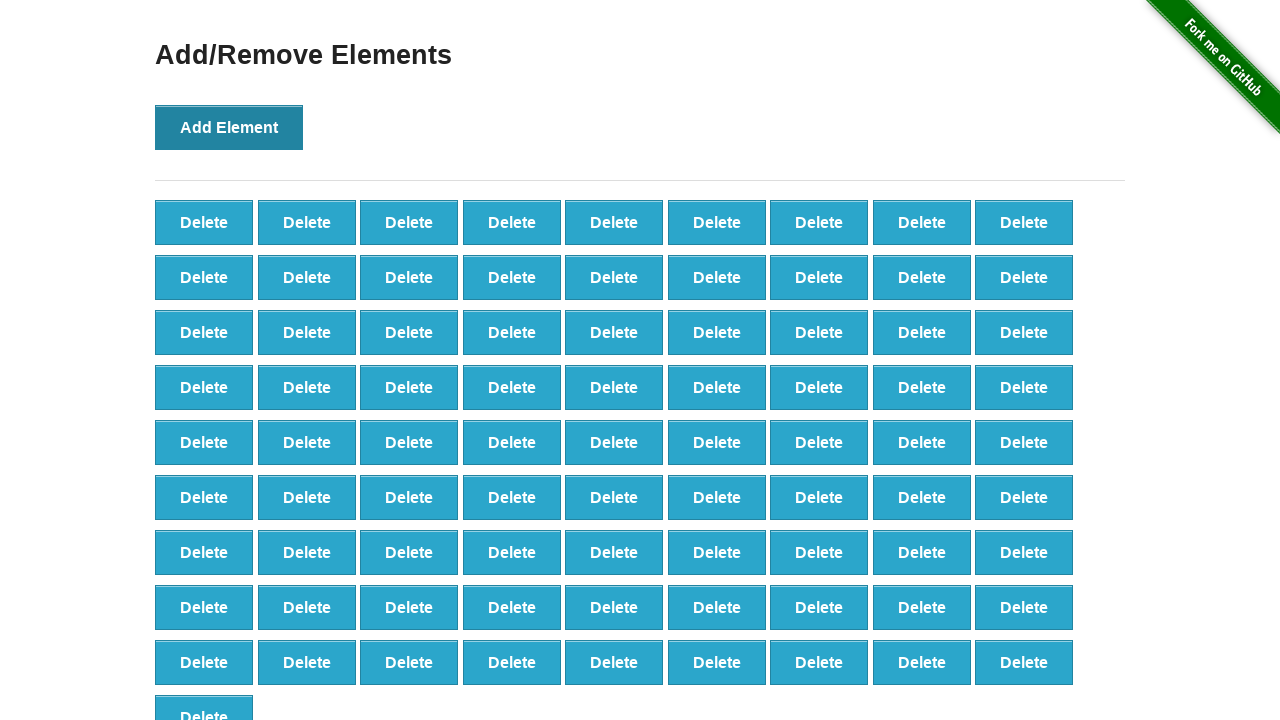

Clicked 'Add Element' button (iteration 83/100) at (229, 127) on button:text('Add Element')
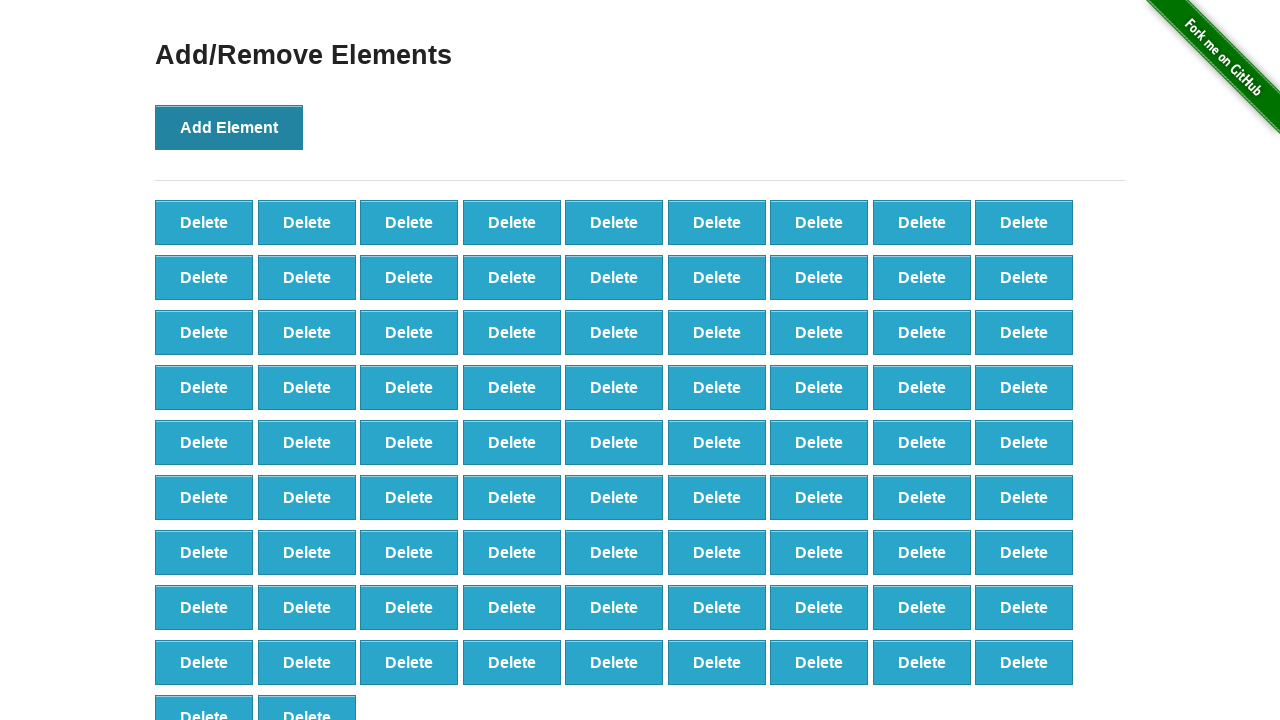

Clicked 'Add Element' button (iteration 84/100) at (229, 127) on button:text('Add Element')
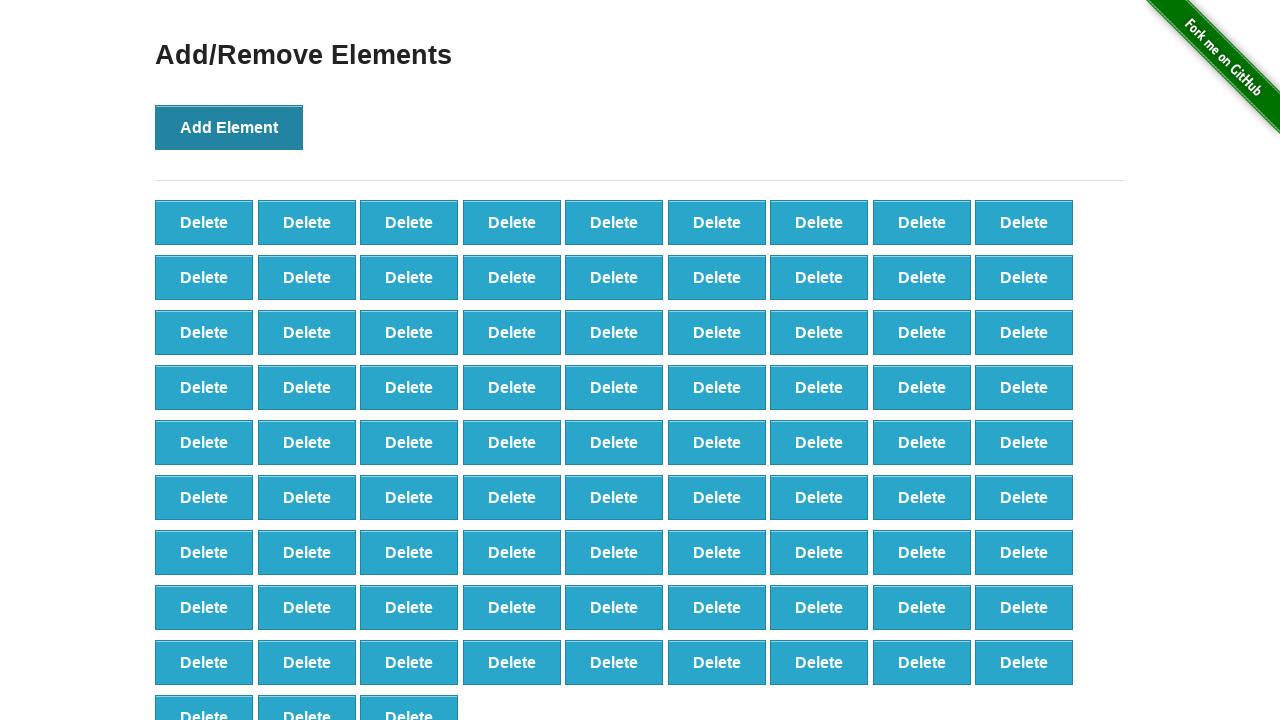

Clicked 'Add Element' button (iteration 85/100) at (229, 127) on button:text('Add Element')
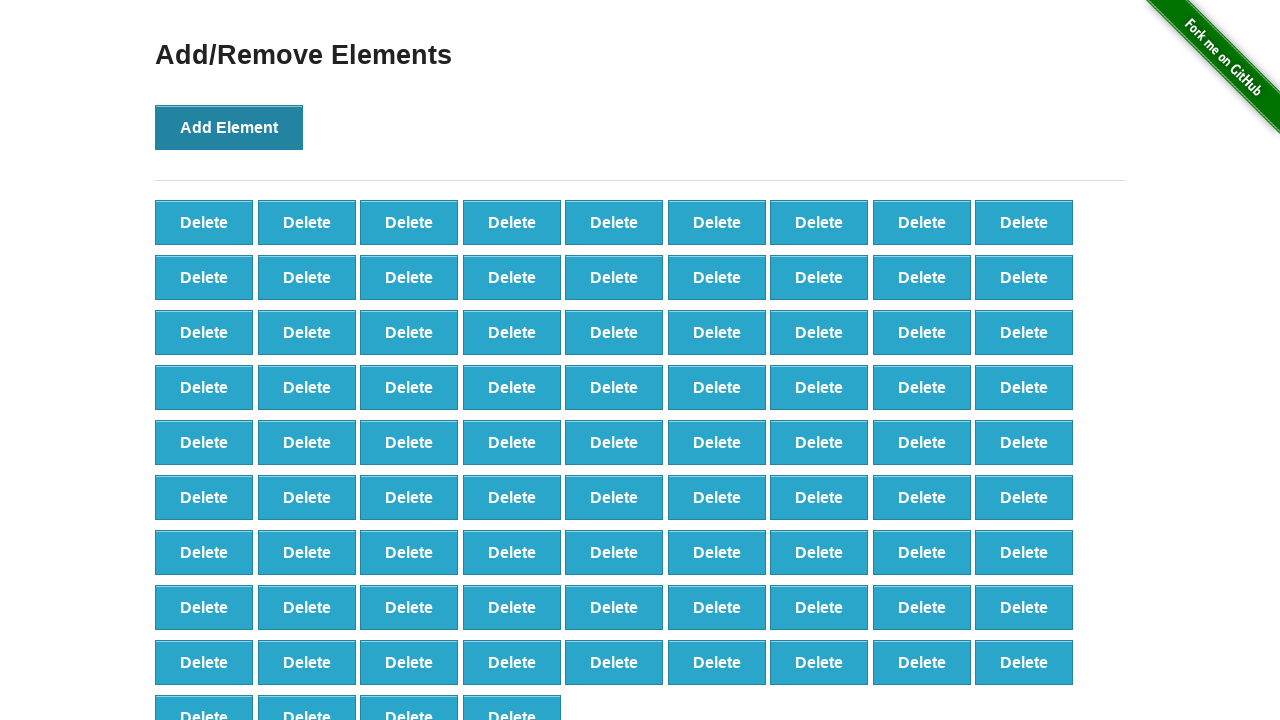

Clicked 'Add Element' button (iteration 86/100) at (229, 127) on button:text('Add Element')
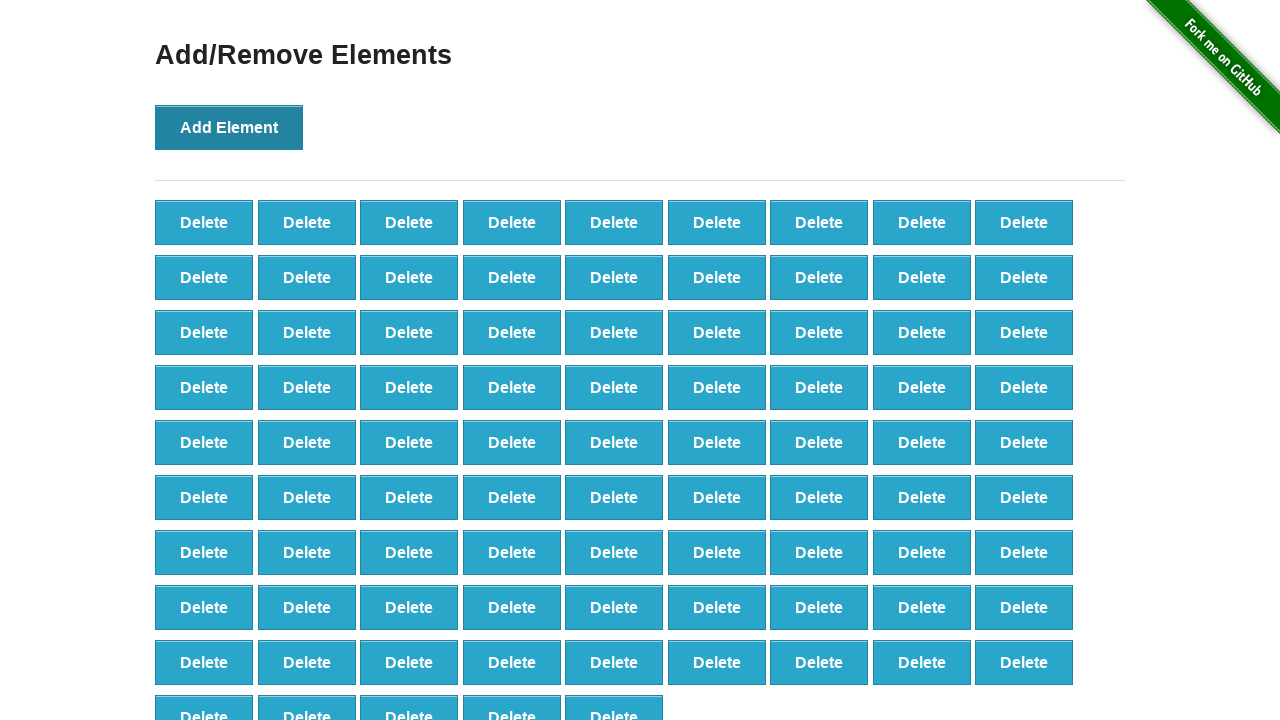

Clicked 'Add Element' button (iteration 87/100) at (229, 127) on button:text('Add Element')
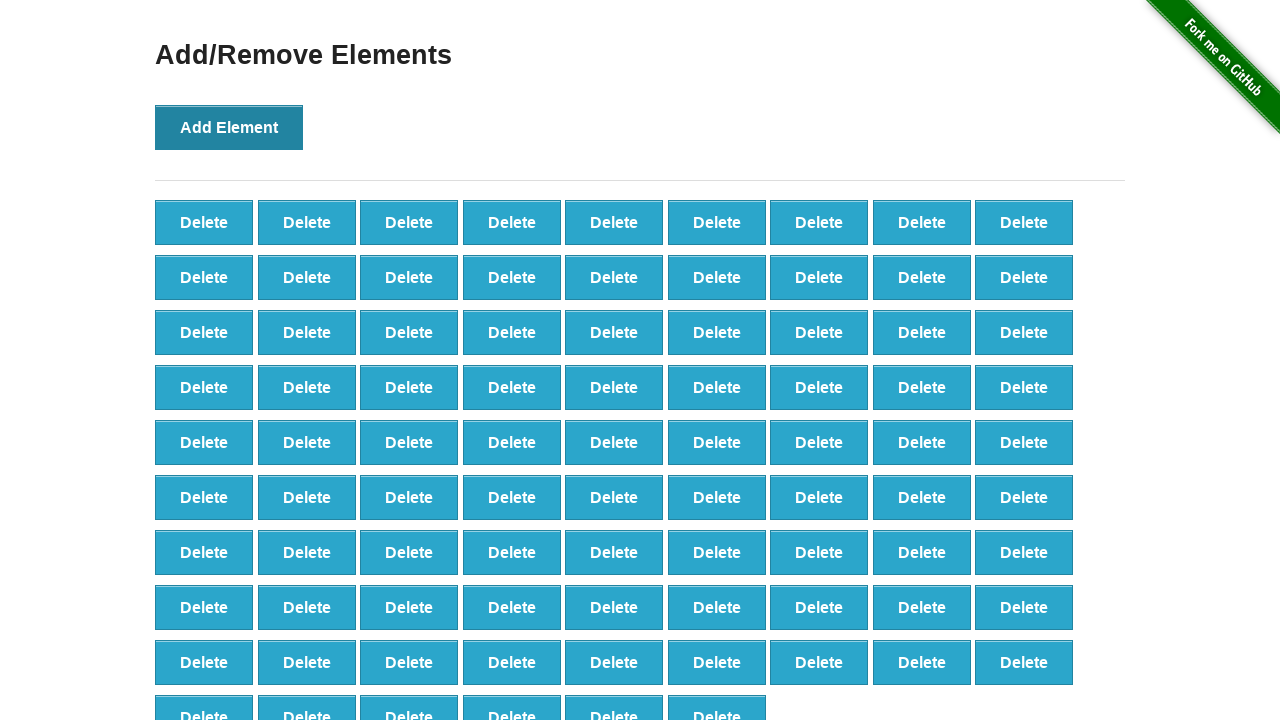

Clicked 'Add Element' button (iteration 88/100) at (229, 127) on button:text('Add Element')
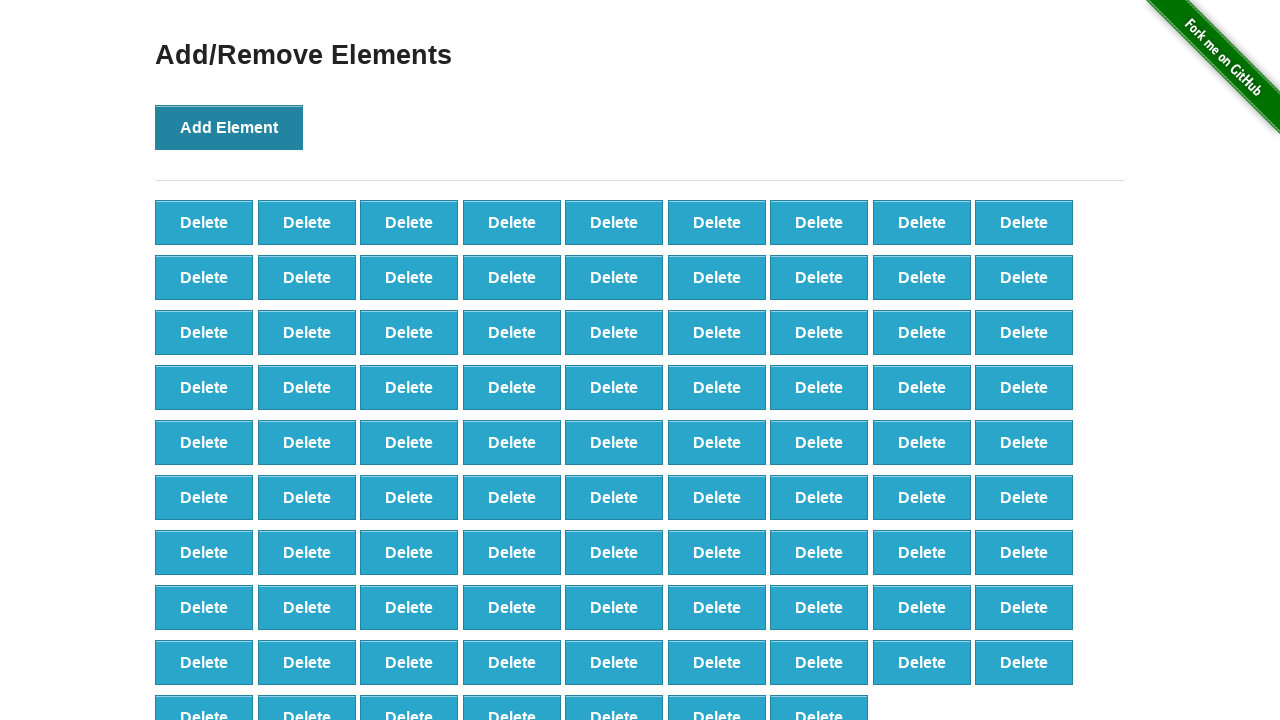

Clicked 'Add Element' button (iteration 89/100) at (229, 127) on button:text('Add Element')
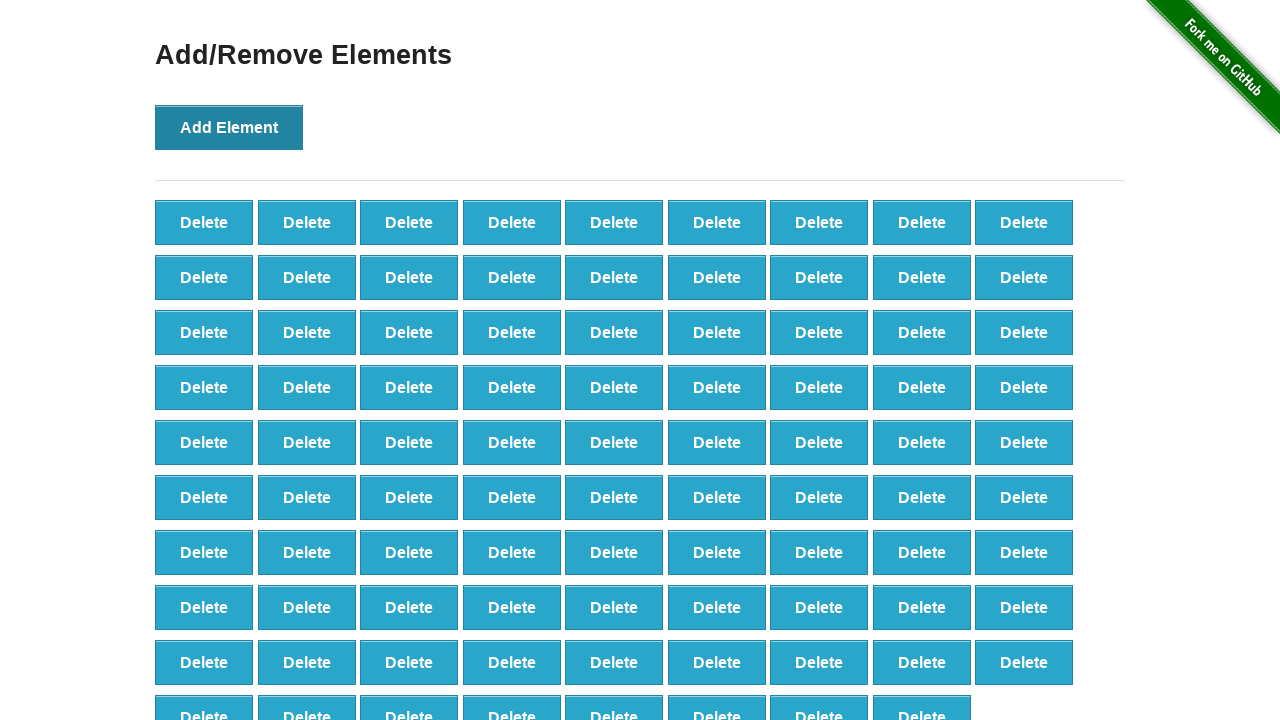

Clicked 'Add Element' button (iteration 90/100) at (229, 127) on button:text('Add Element')
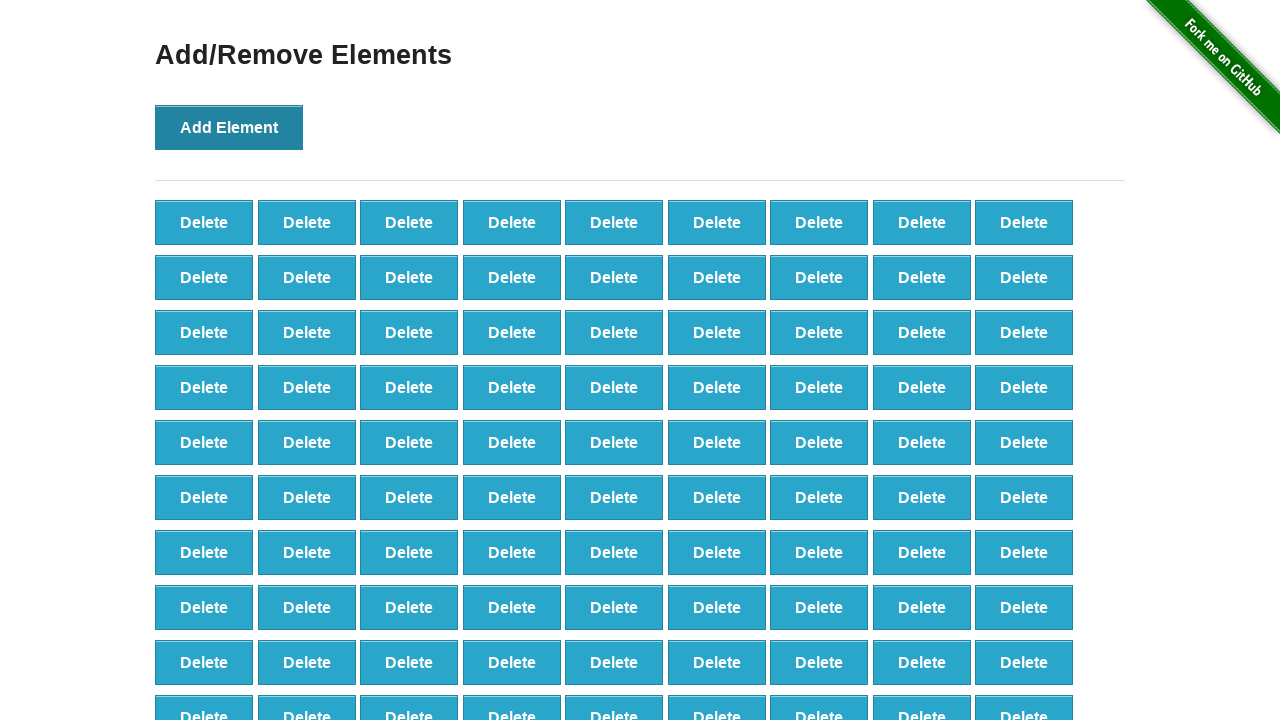

Clicked 'Add Element' button (iteration 91/100) at (229, 127) on button:text('Add Element')
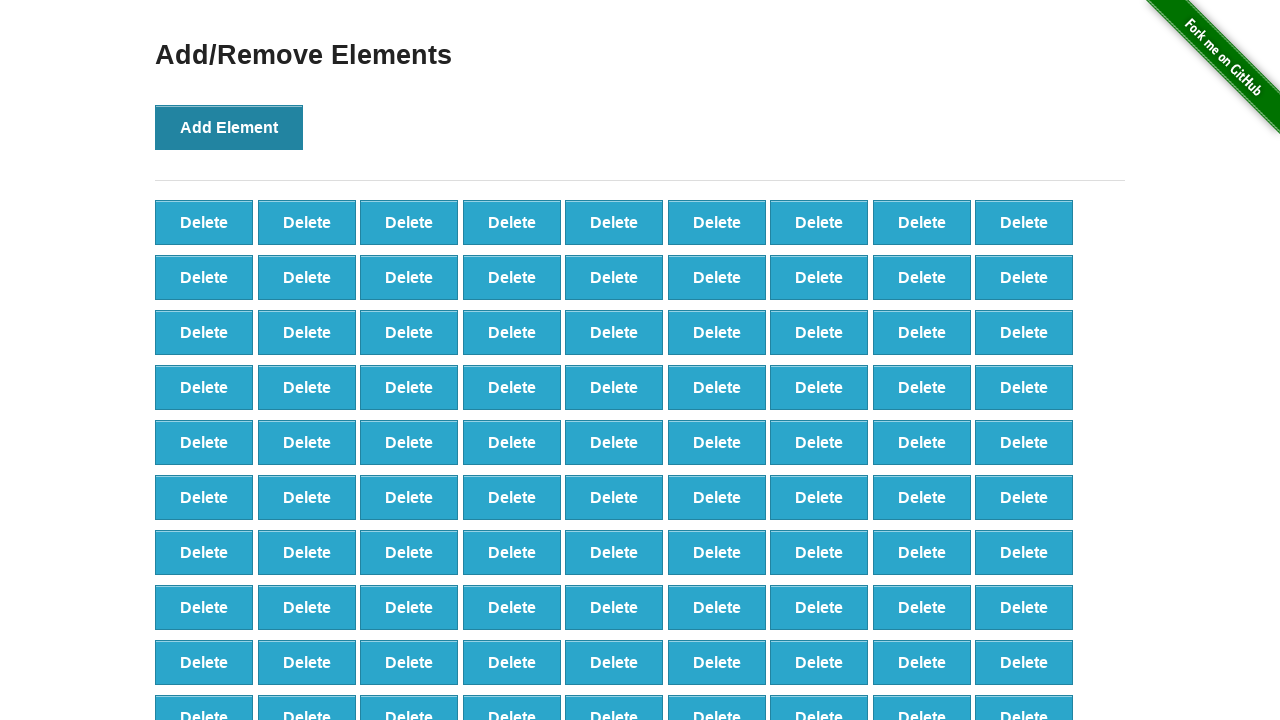

Clicked 'Add Element' button (iteration 92/100) at (229, 127) on button:text('Add Element')
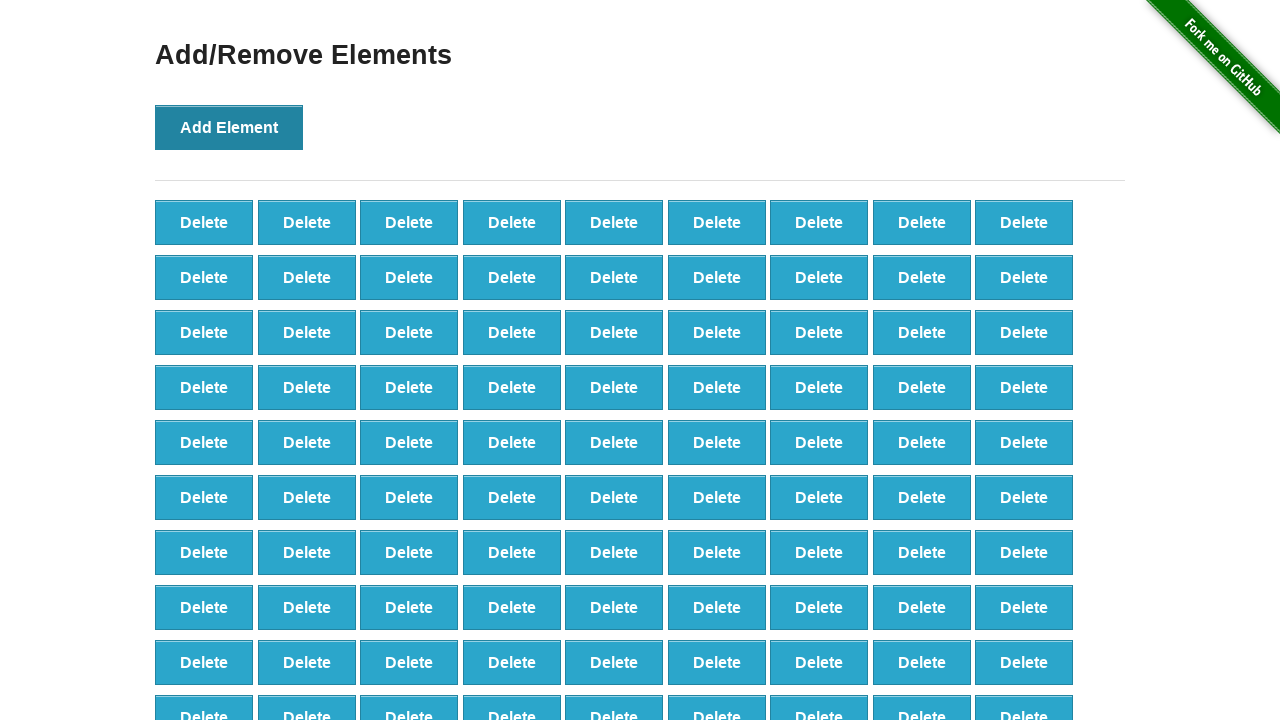

Clicked 'Add Element' button (iteration 93/100) at (229, 127) on button:text('Add Element')
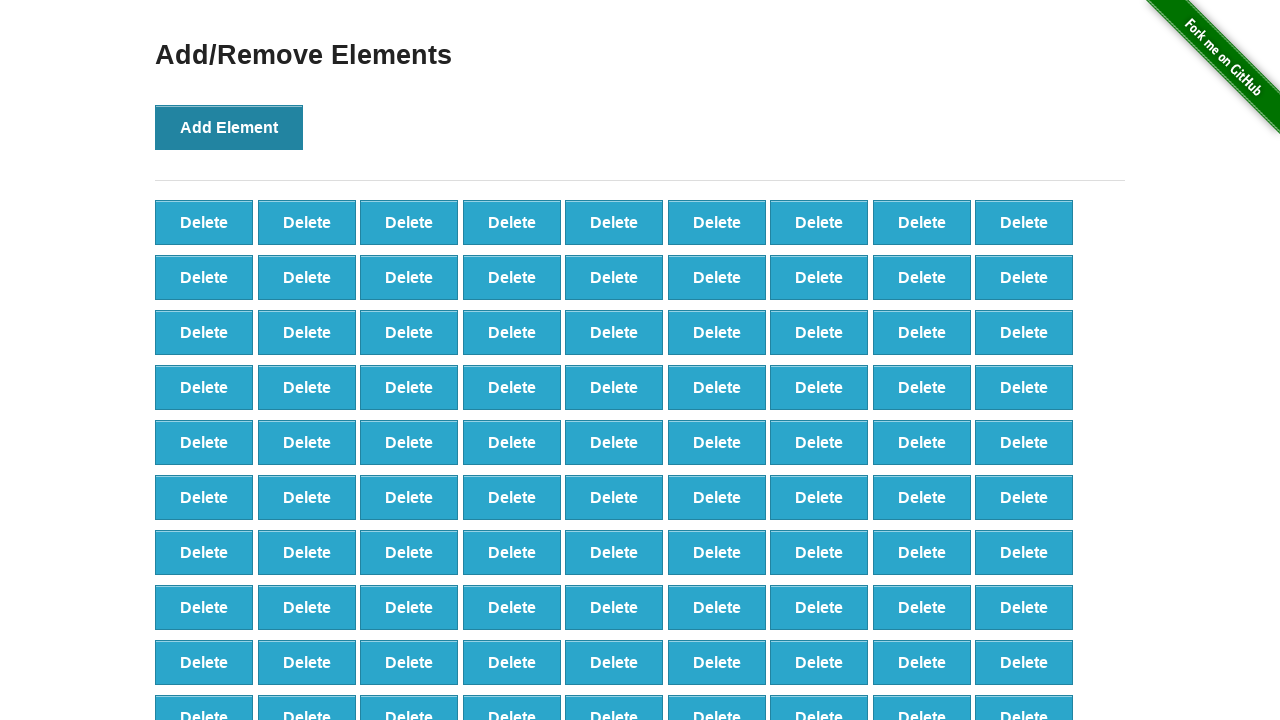

Clicked 'Add Element' button (iteration 94/100) at (229, 127) on button:text('Add Element')
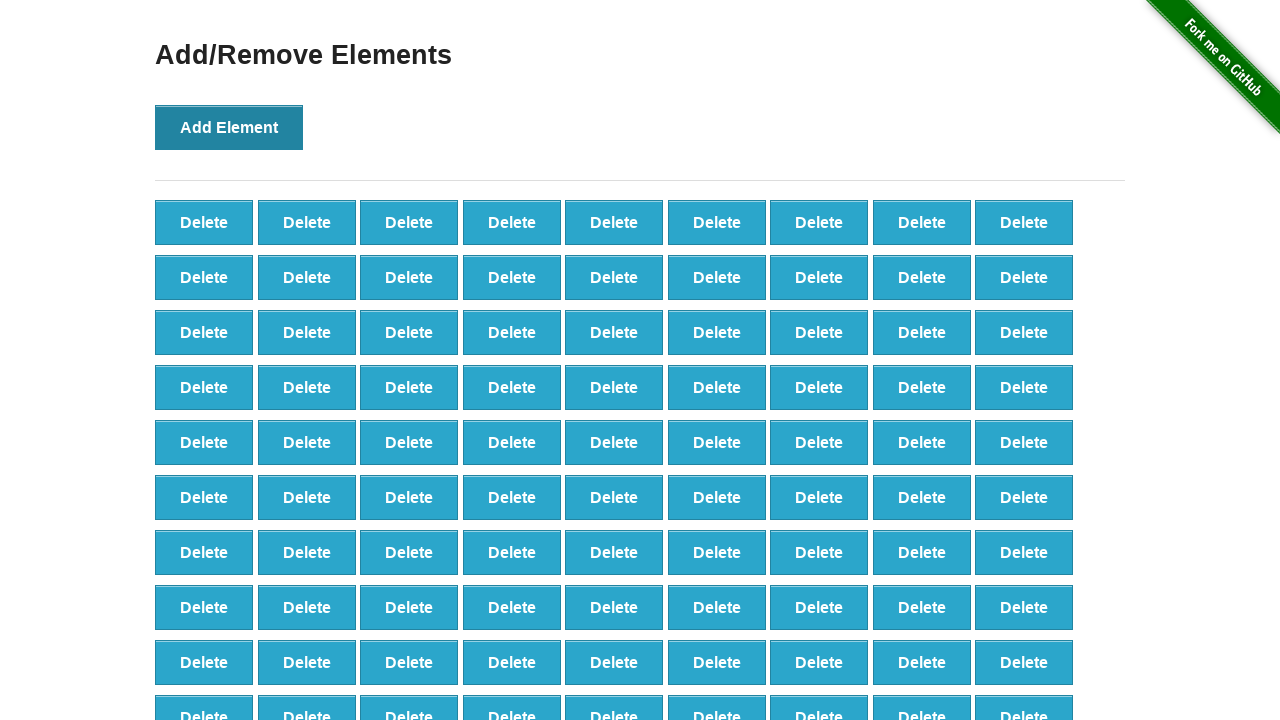

Clicked 'Add Element' button (iteration 95/100) at (229, 127) on button:text('Add Element')
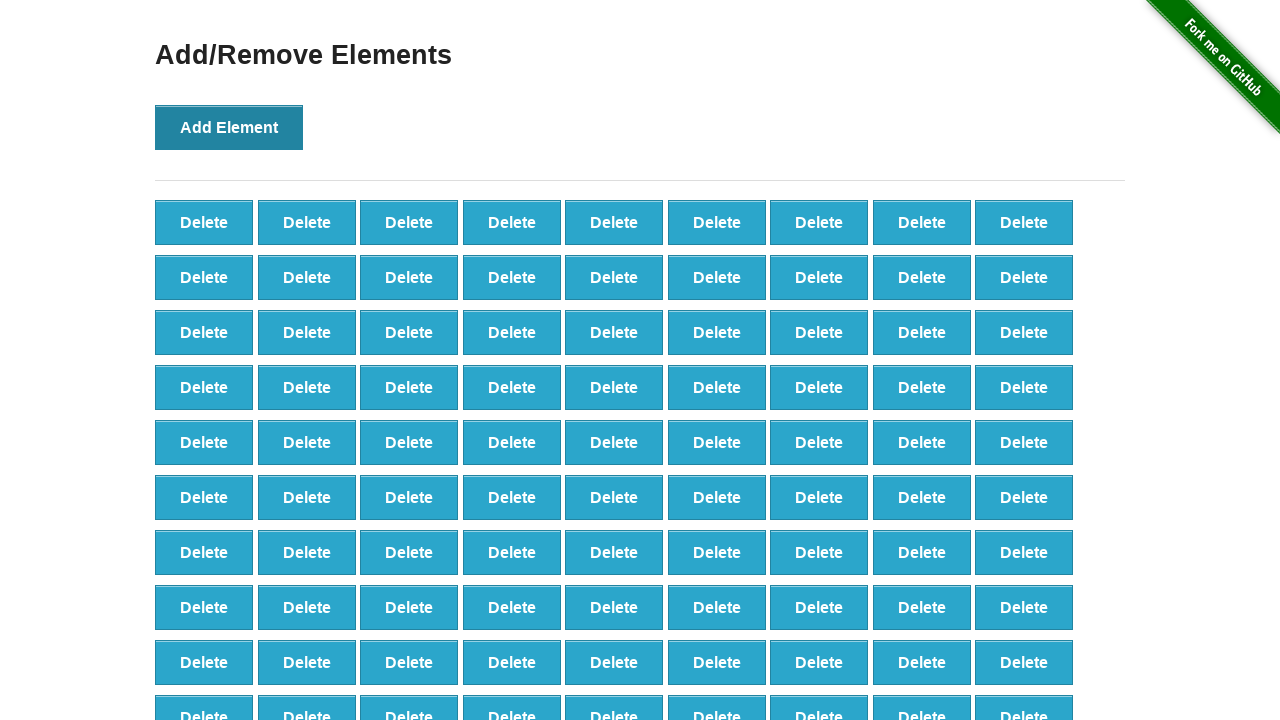

Clicked 'Add Element' button (iteration 96/100) at (229, 127) on button:text('Add Element')
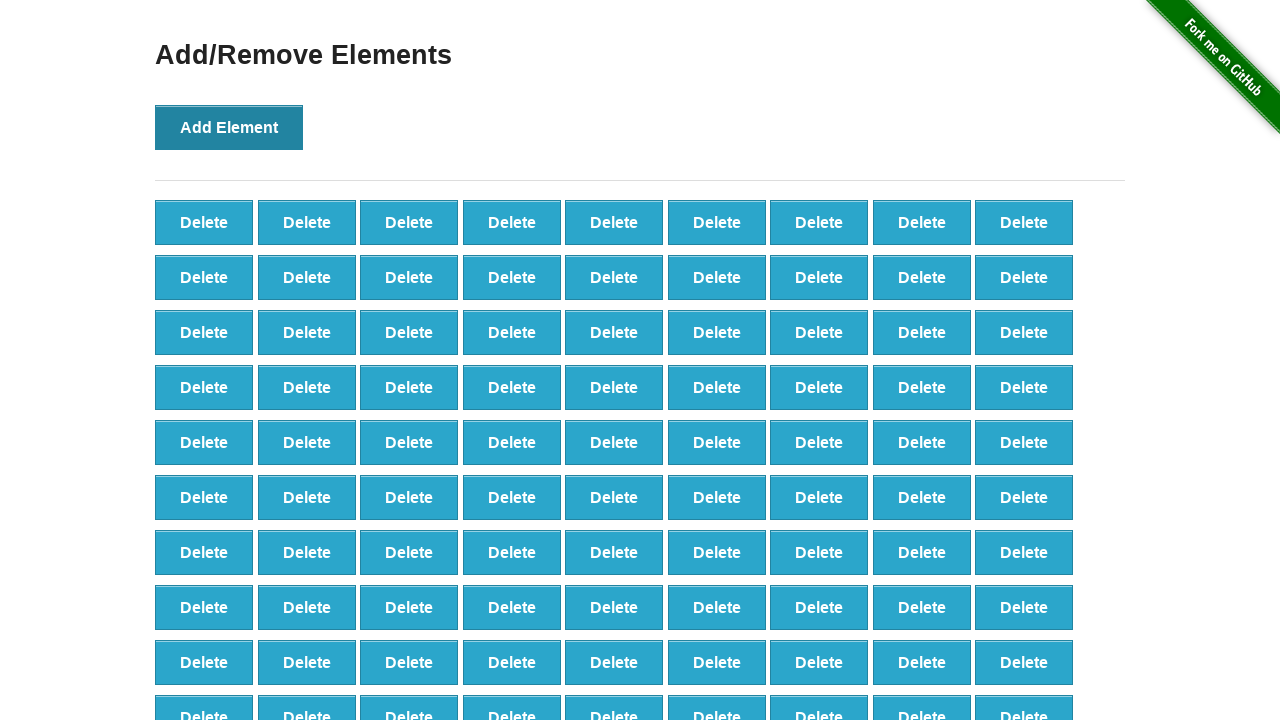

Clicked 'Add Element' button (iteration 97/100) at (229, 127) on button:text('Add Element')
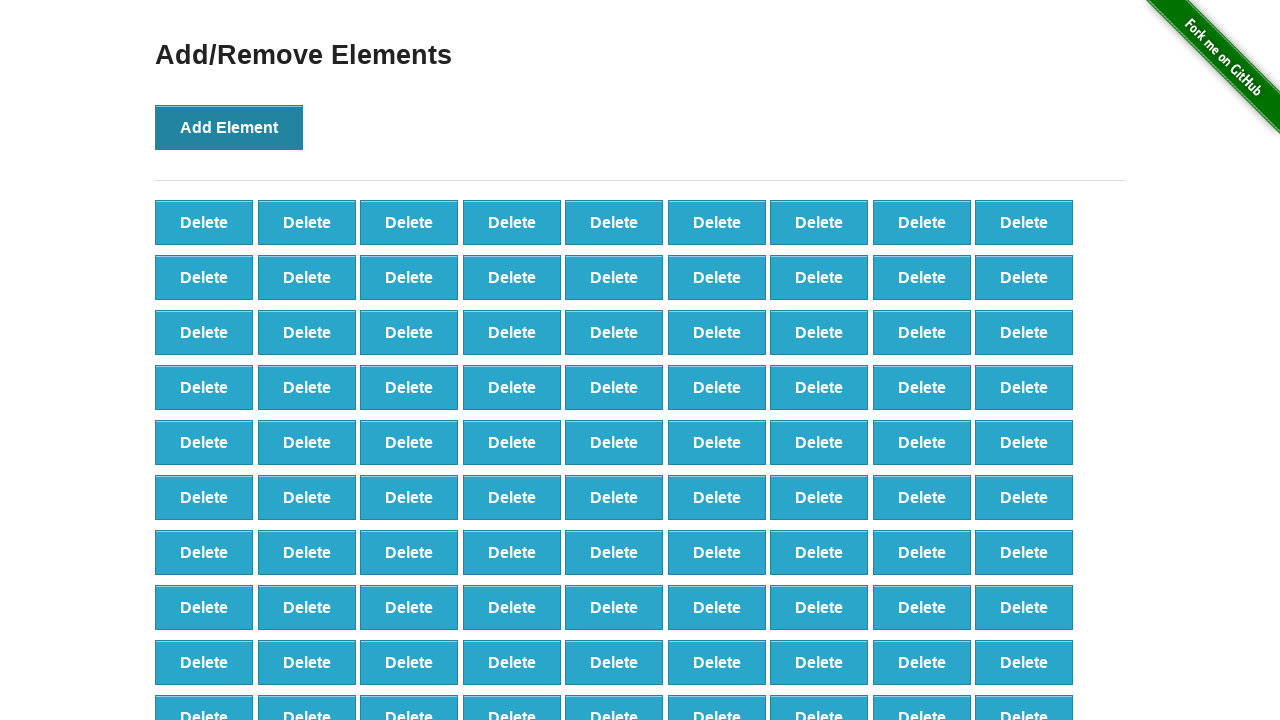

Clicked 'Add Element' button (iteration 98/100) at (229, 127) on button:text('Add Element')
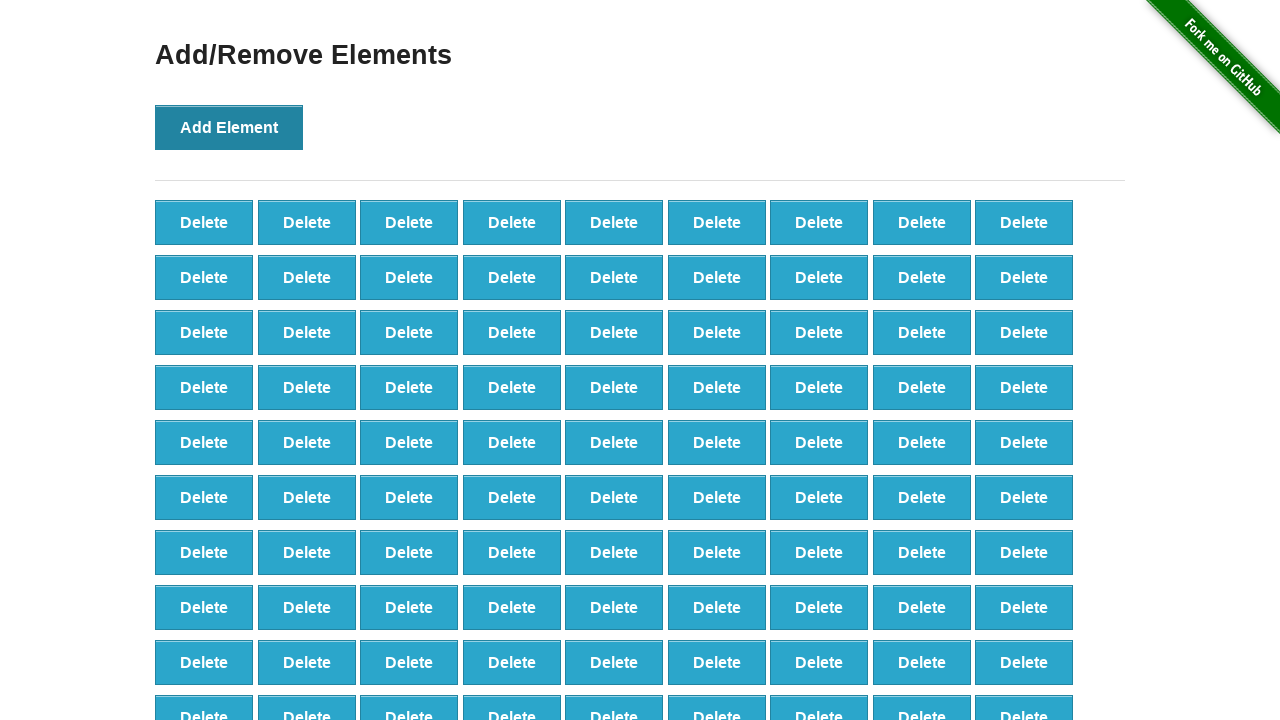

Clicked 'Add Element' button (iteration 99/100) at (229, 127) on button:text('Add Element')
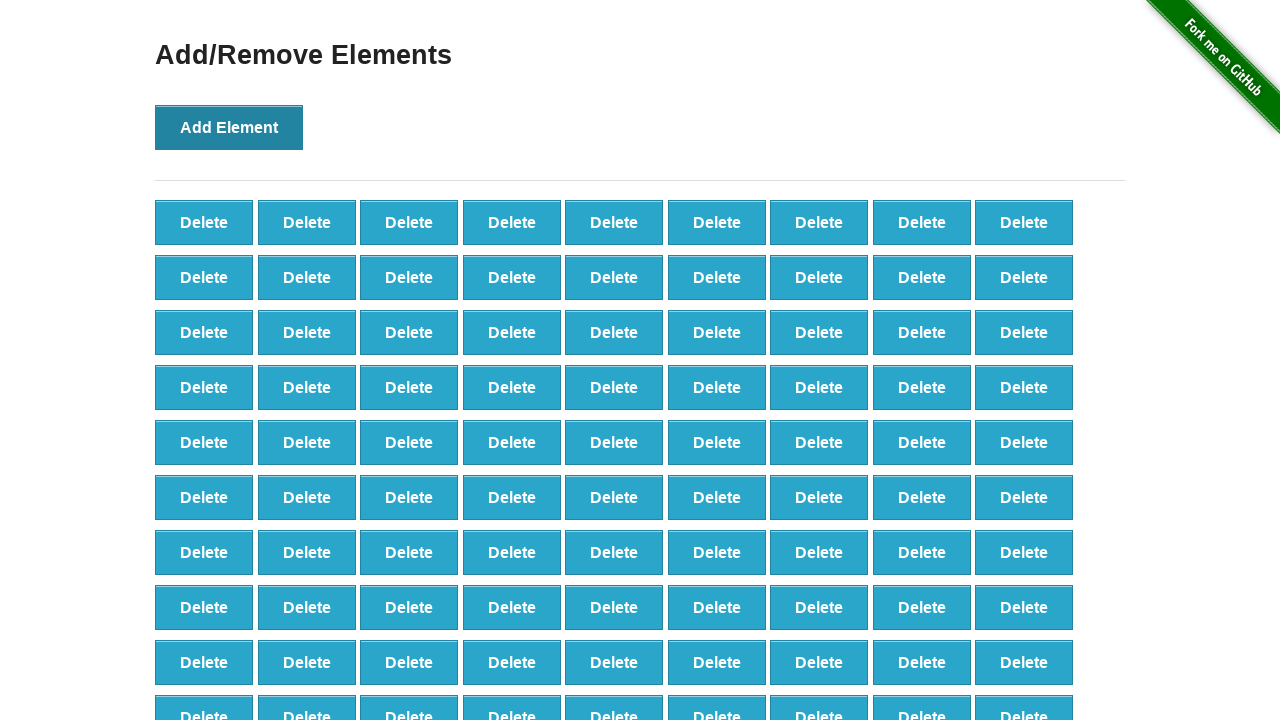

Clicked 'Add Element' button (iteration 100/100) at (229, 127) on button:text('Add Element')
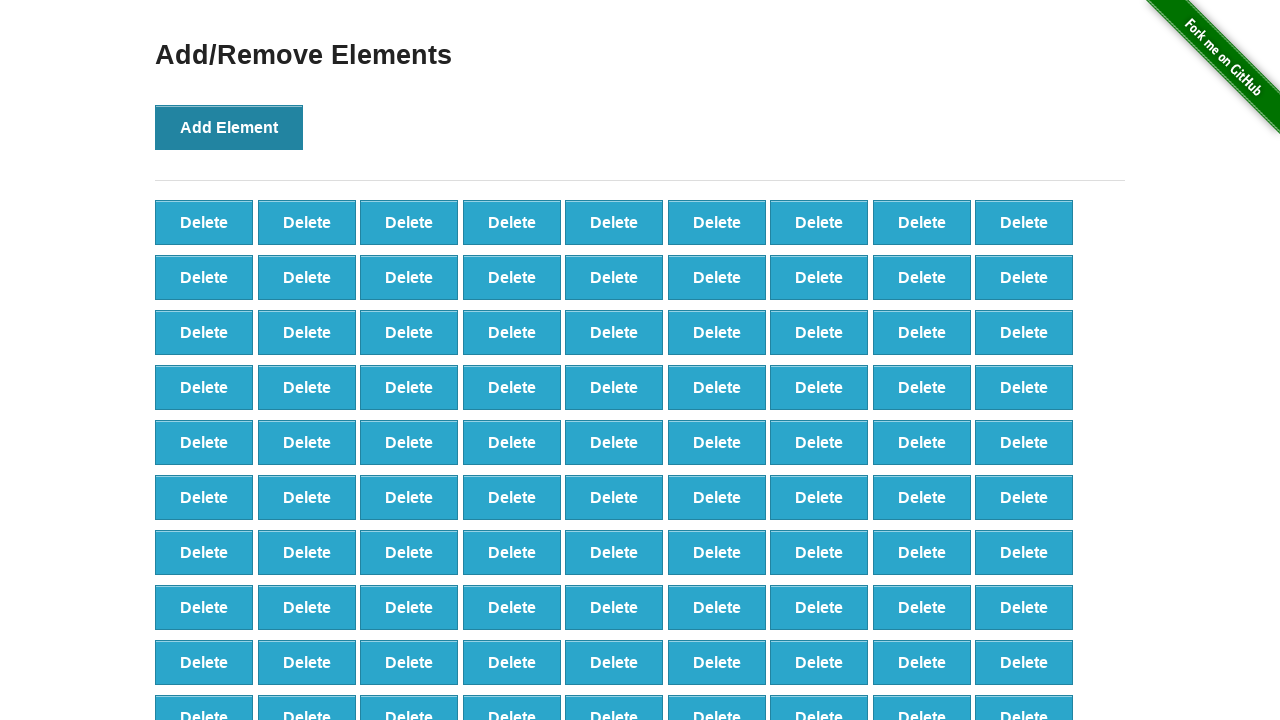

Waited for delete buttons to be present on the page
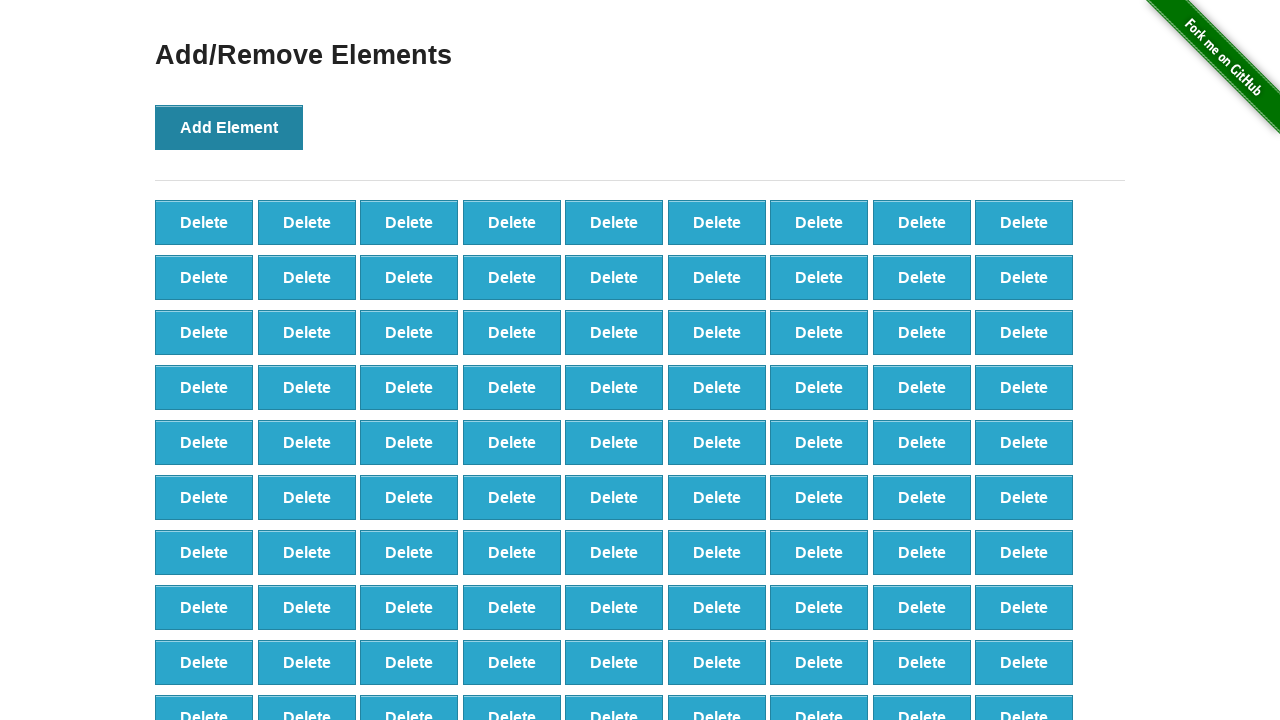

Located all delete buttons with class 'added-manually'
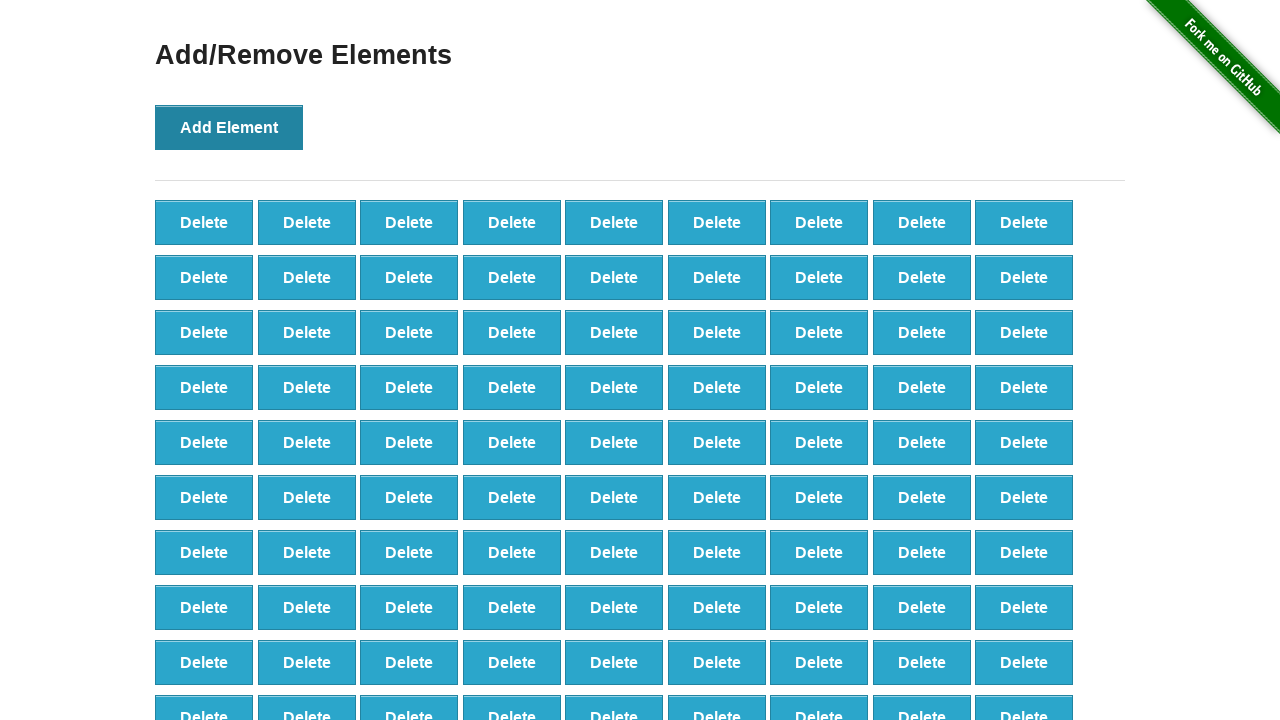

Verified that exactly 100 delete buttons were created
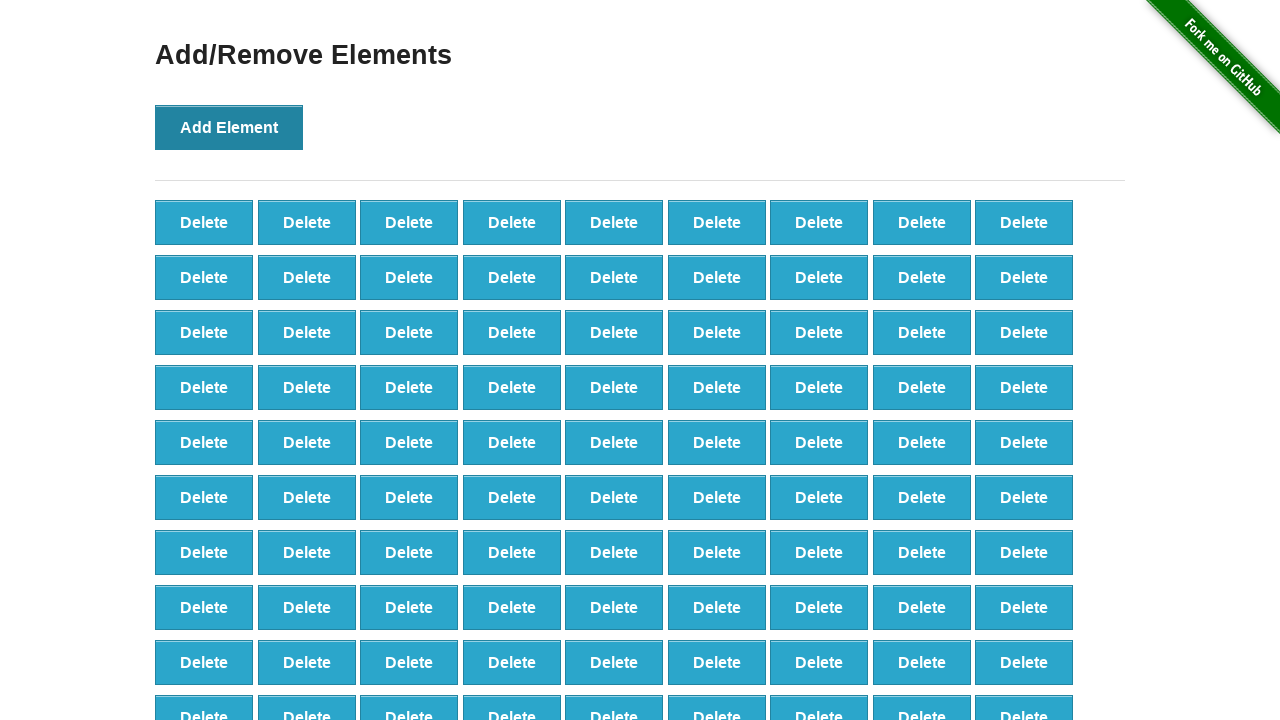

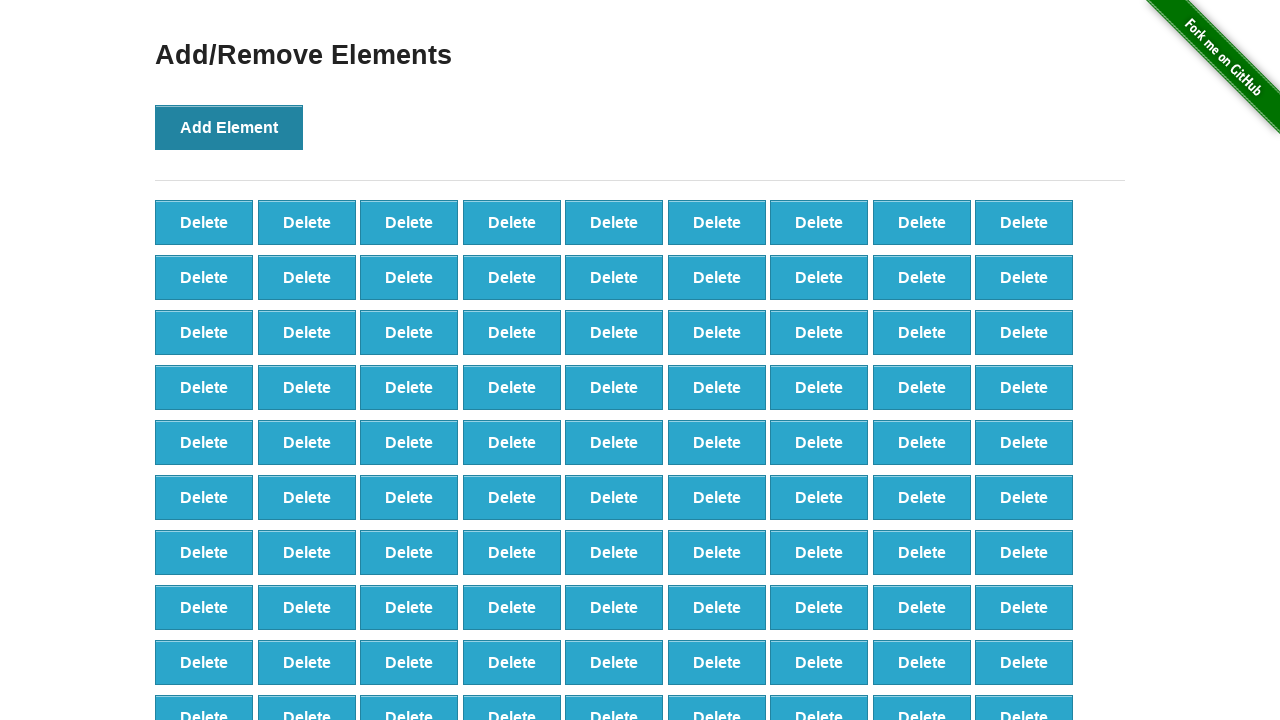